Selects all checkboxes on the page, verifies they are selected, then deselects all and verifies they are deselected

Starting URL: https://automationfc.github.io/multiple-fields/

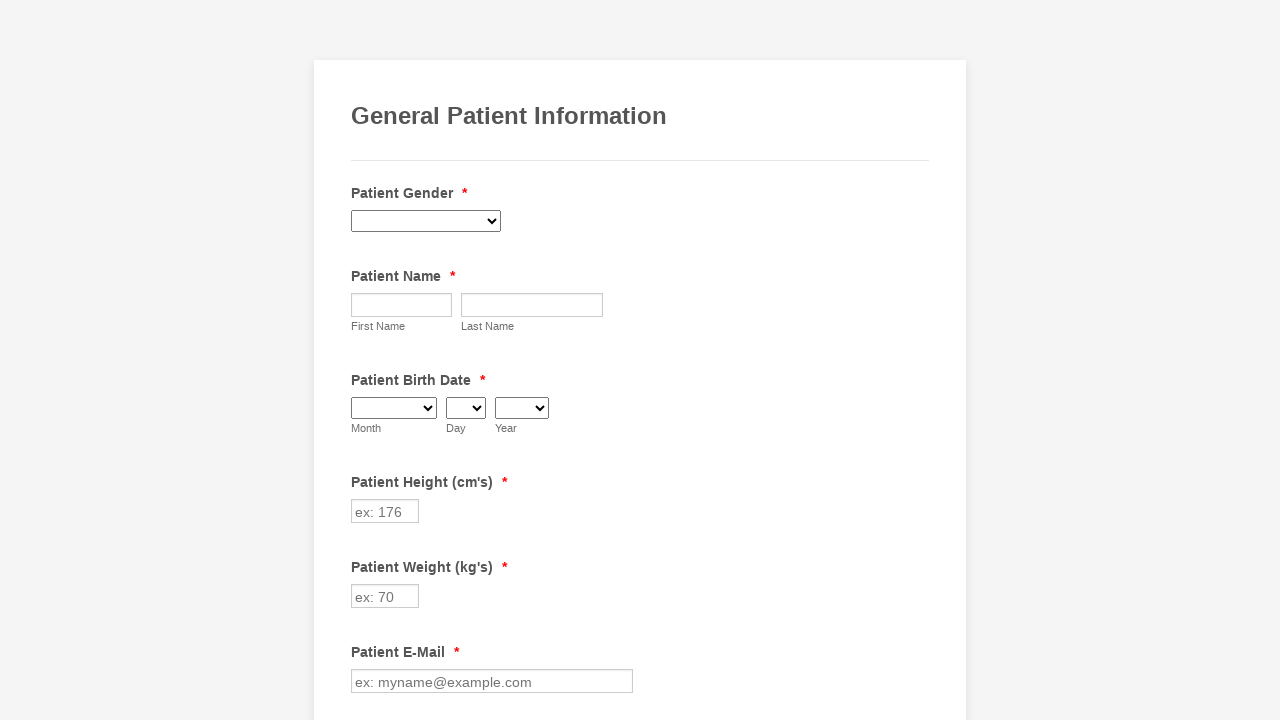

Located all checkboxes on the page
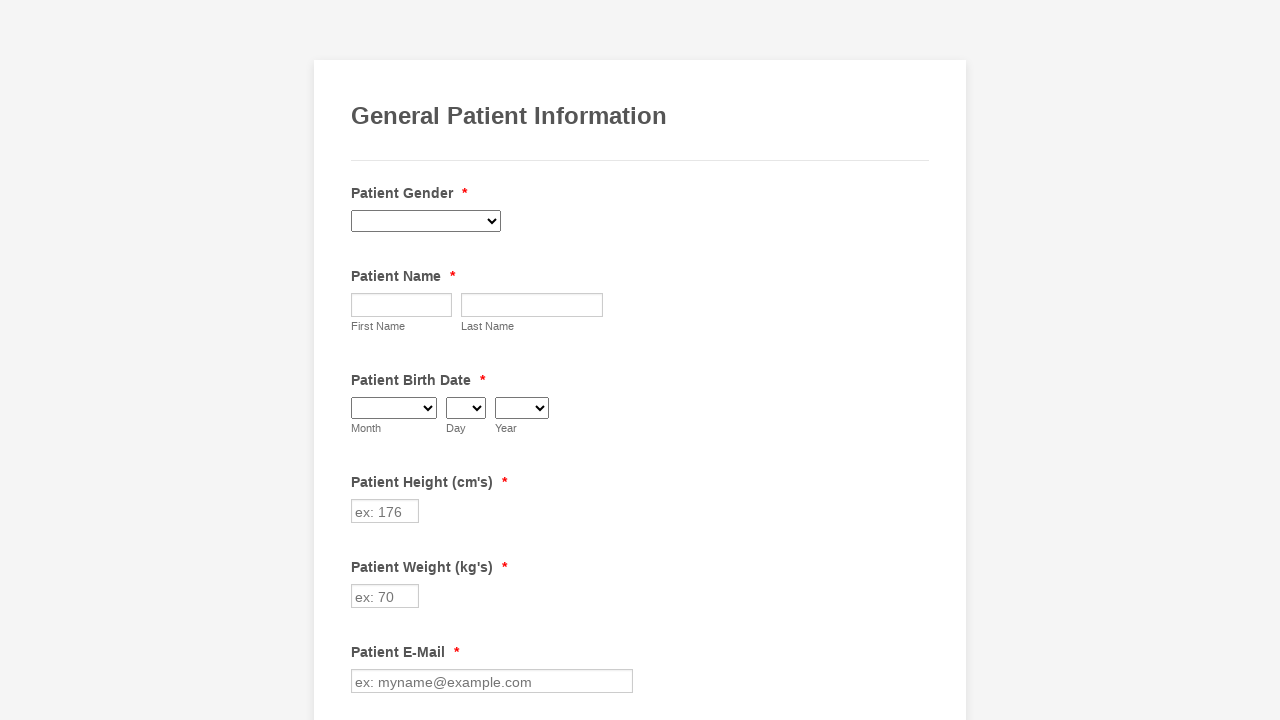

Clicked unchecked checkbox to select it at (362, 360) on xpath=//input[@type='checkbox'] >> nth=0
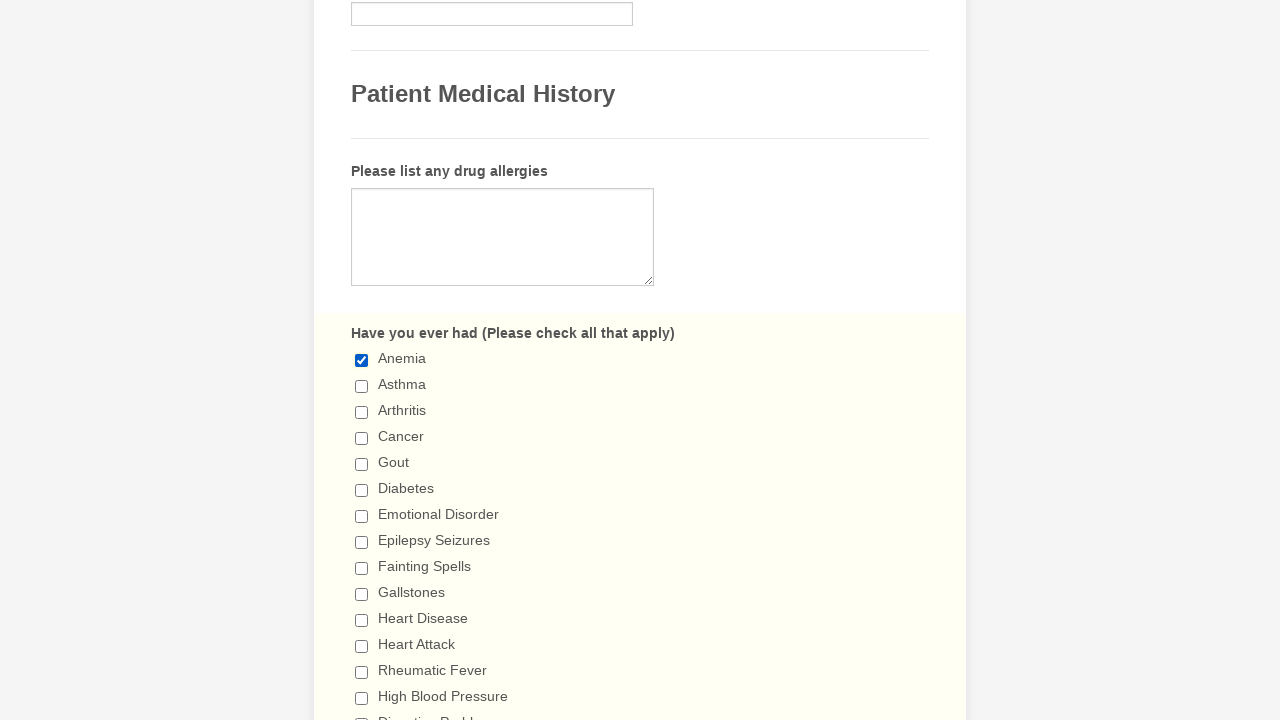

Clicked unchecked checkbox to select it at (362, 386) on xpath=//input[@type='checkbox'] >> nth=1
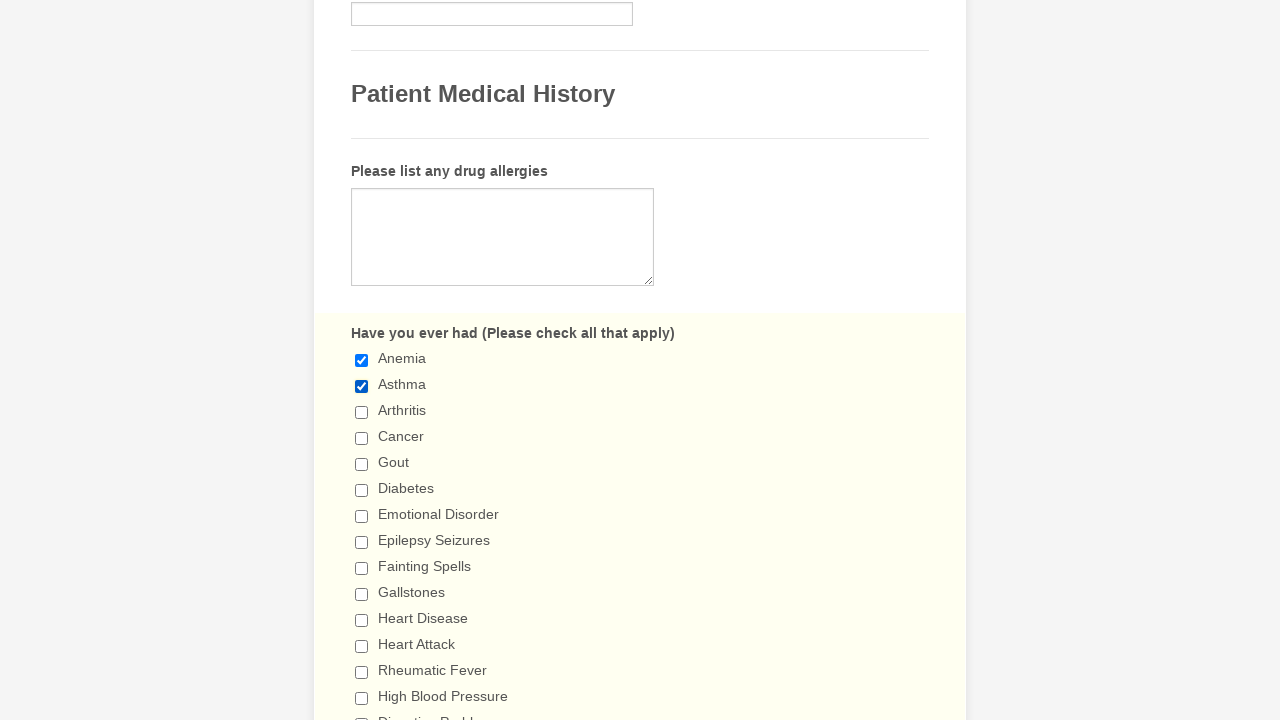

Clicked unchecked checkbox to select it at (362, 412) on xpath=//input[@type='checkbox'] >> nth=2
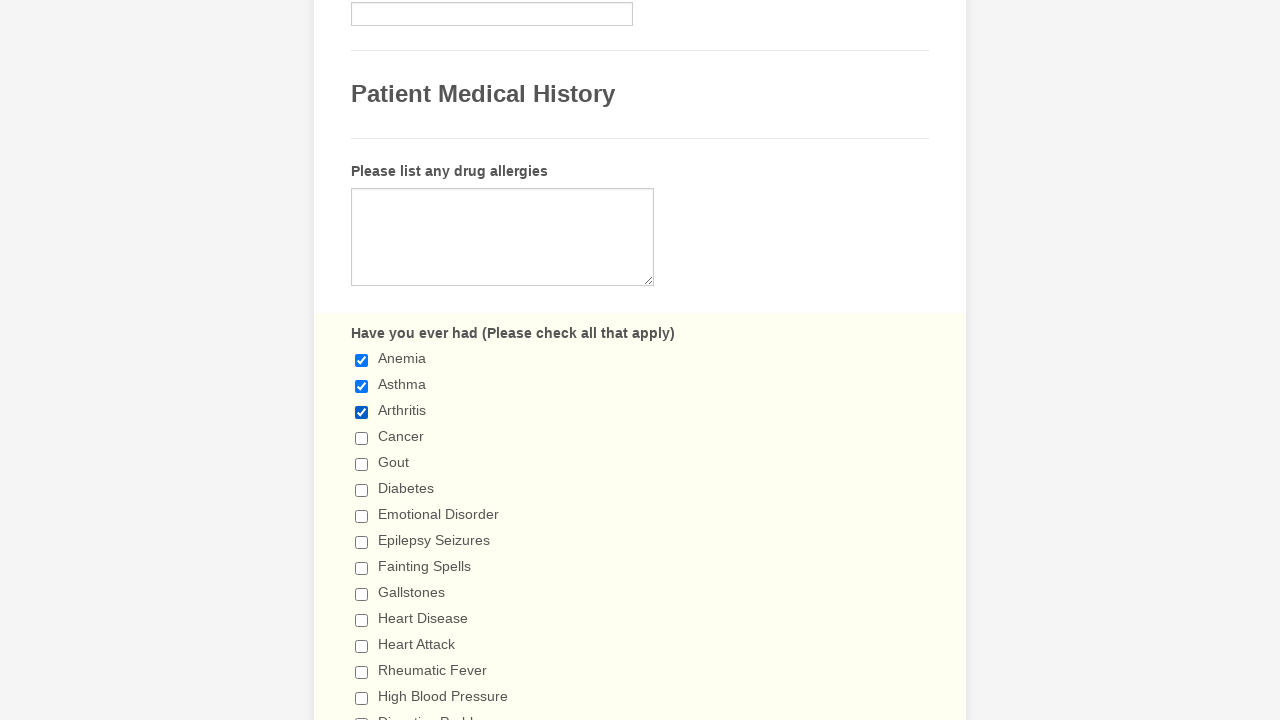

Clicked unchecked checkbox to select it at (362, 438) on xpath=//input[@type='checkbox'] >> nth=3
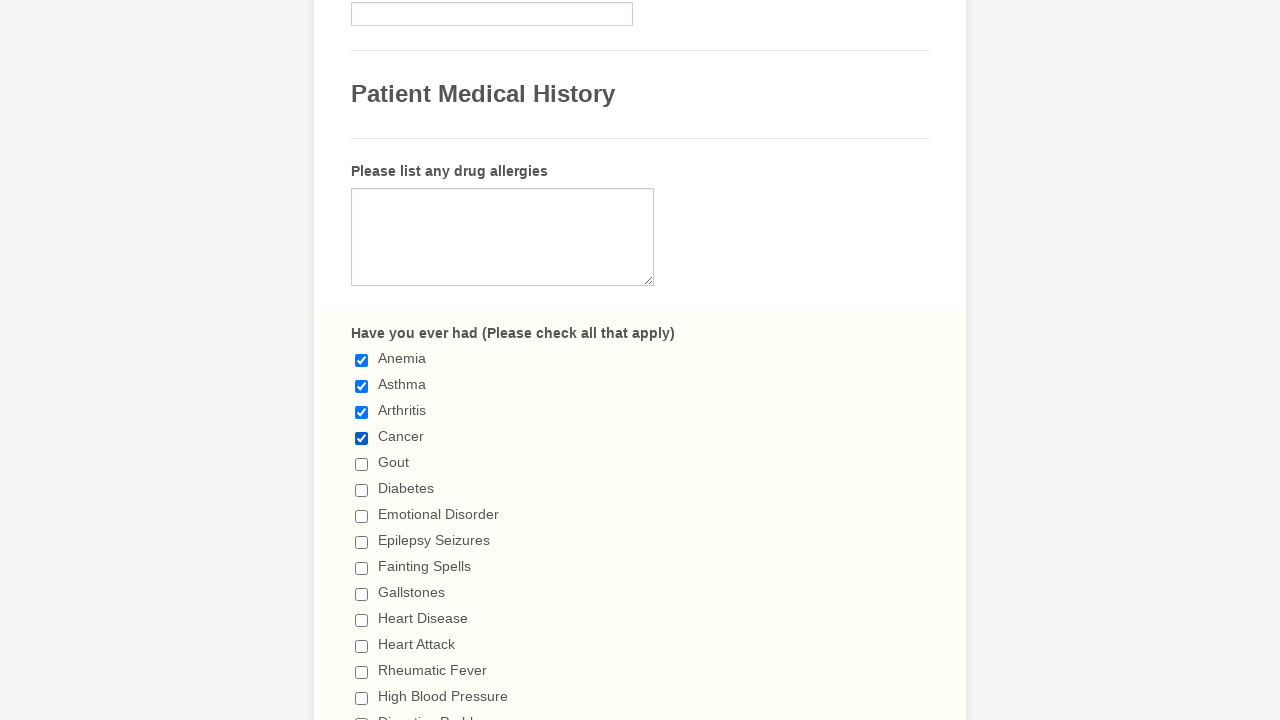

Clicked unchecked checkbox to select it at (362, 464) on xpath=//input[@type='checkbox'] >> nth=4
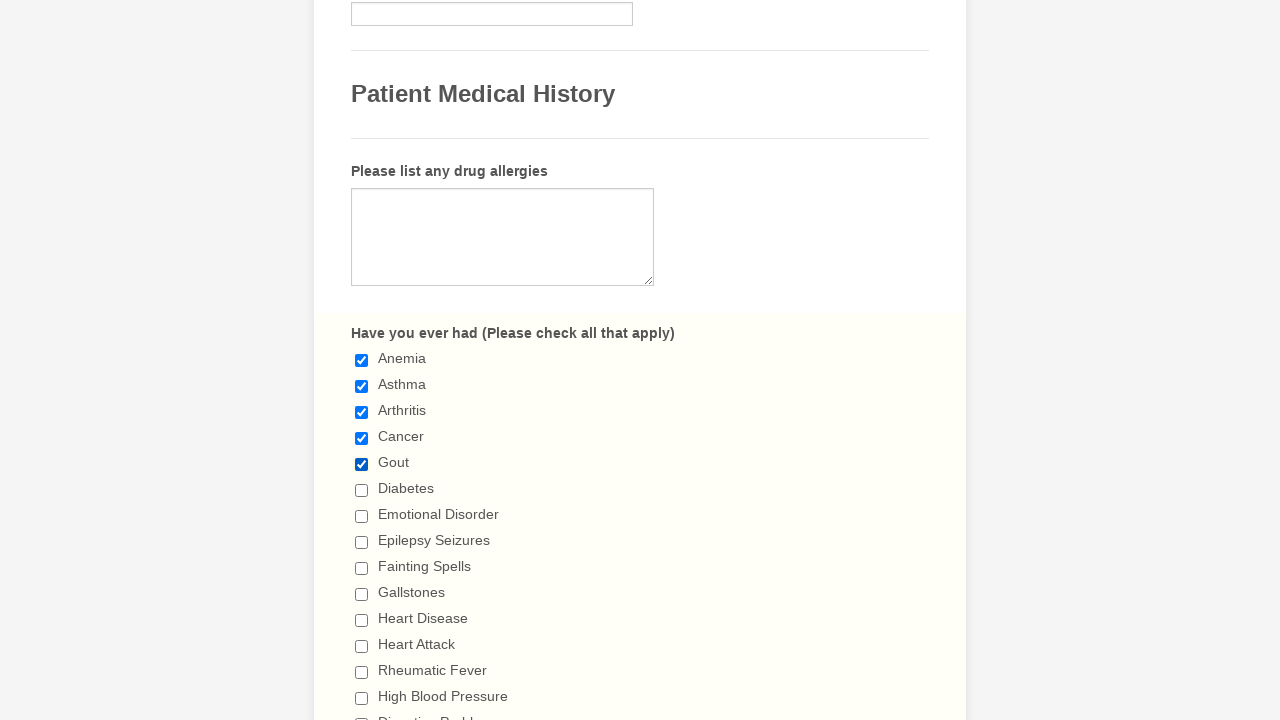

Clicked unchecked checkbox to select it at (362, 490) on xpath=//input[@type='checkbox'] >> nth=5
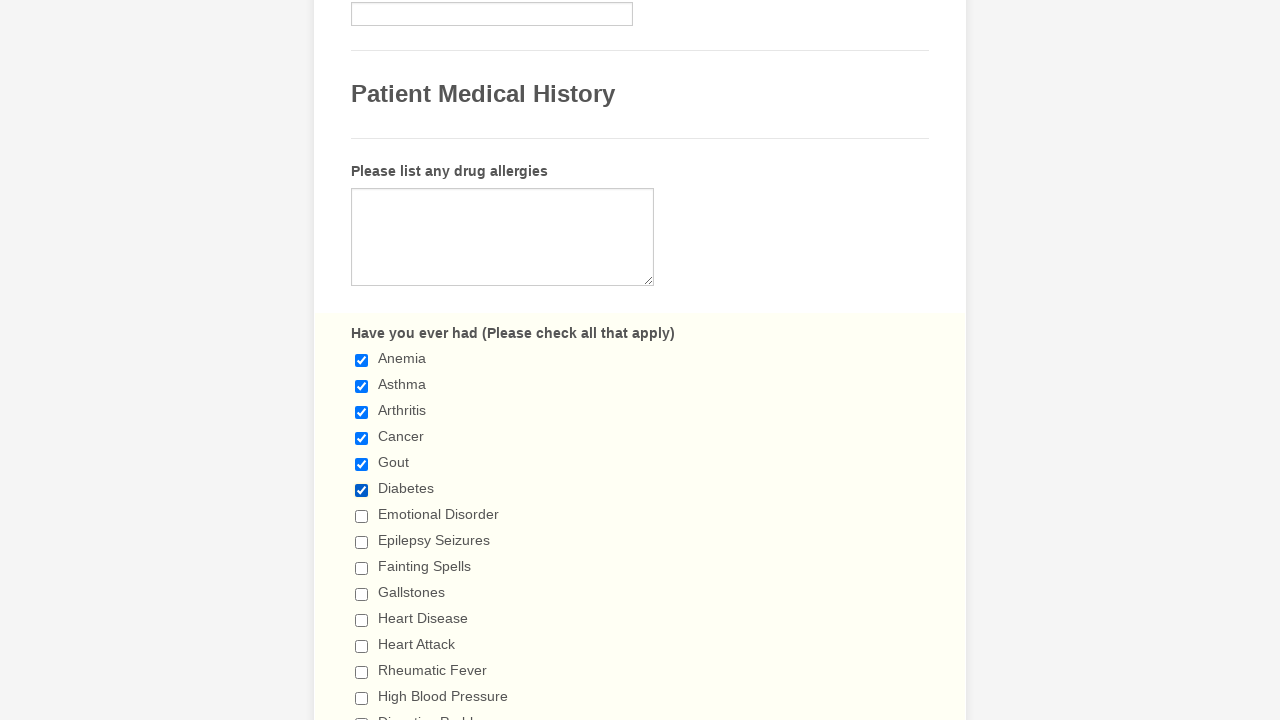

Clicked unchecked checkbox to select it at (362, 516) on xpath=//input[@type='checkbox'] >> nth=6
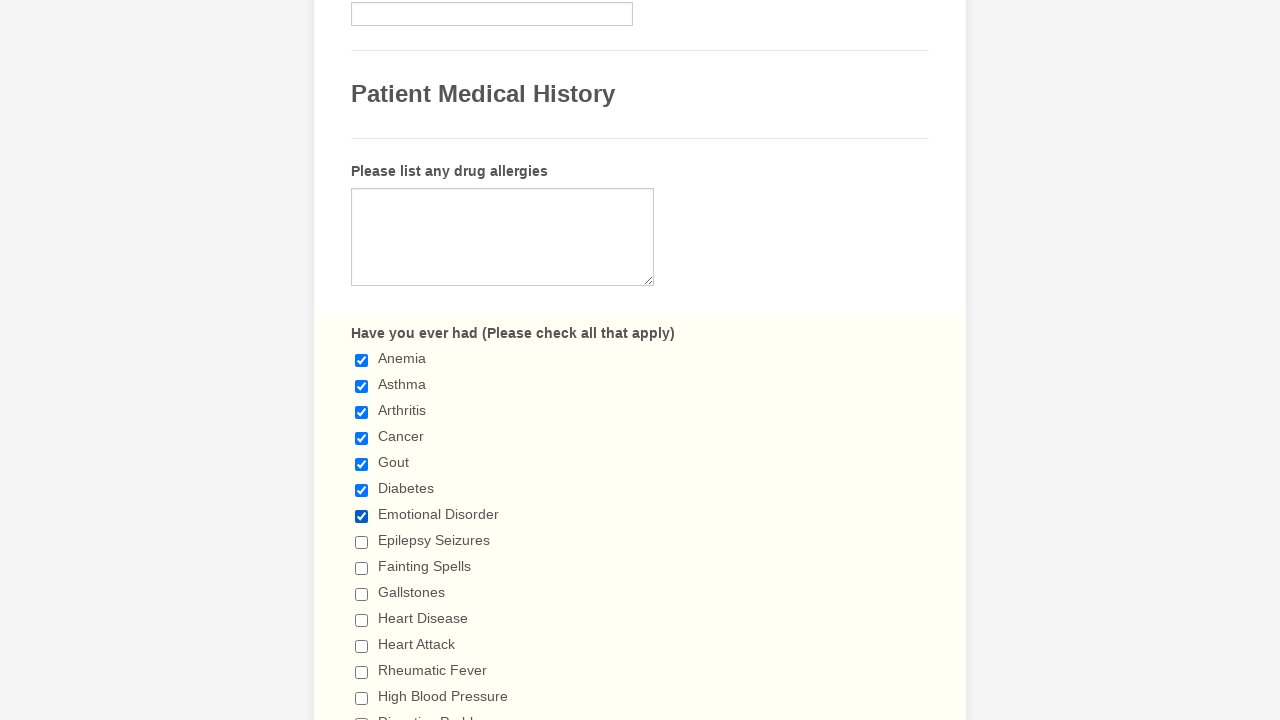

Clicked unchecked checkbox to select it at (362, 542) on xpath=//input[@type='checkbox'] >> nth=7
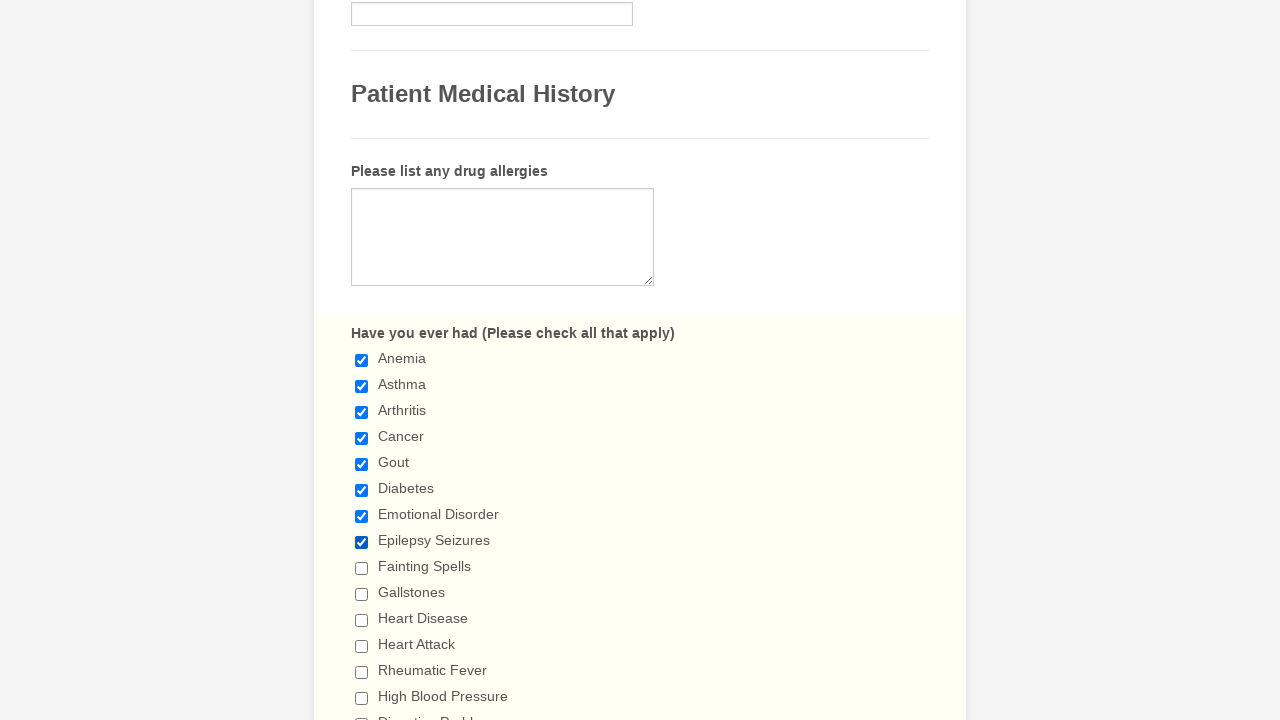

Clicked unchecked checkbox to select it at (362, 568) on xpath=//input[@type='checkbox'] >> nth=8
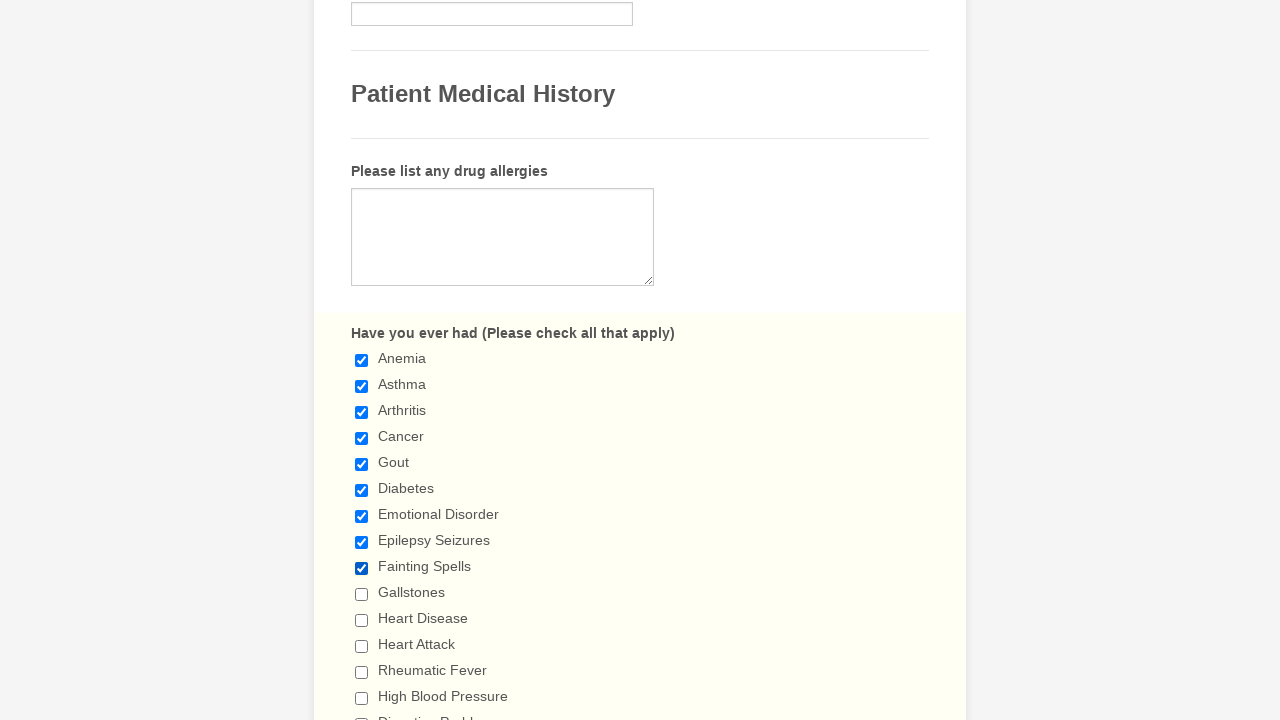

Clicked unchecked checkbox to select it at (362, 594) on xpath=//input[@type='checkbox'] >> nth=9
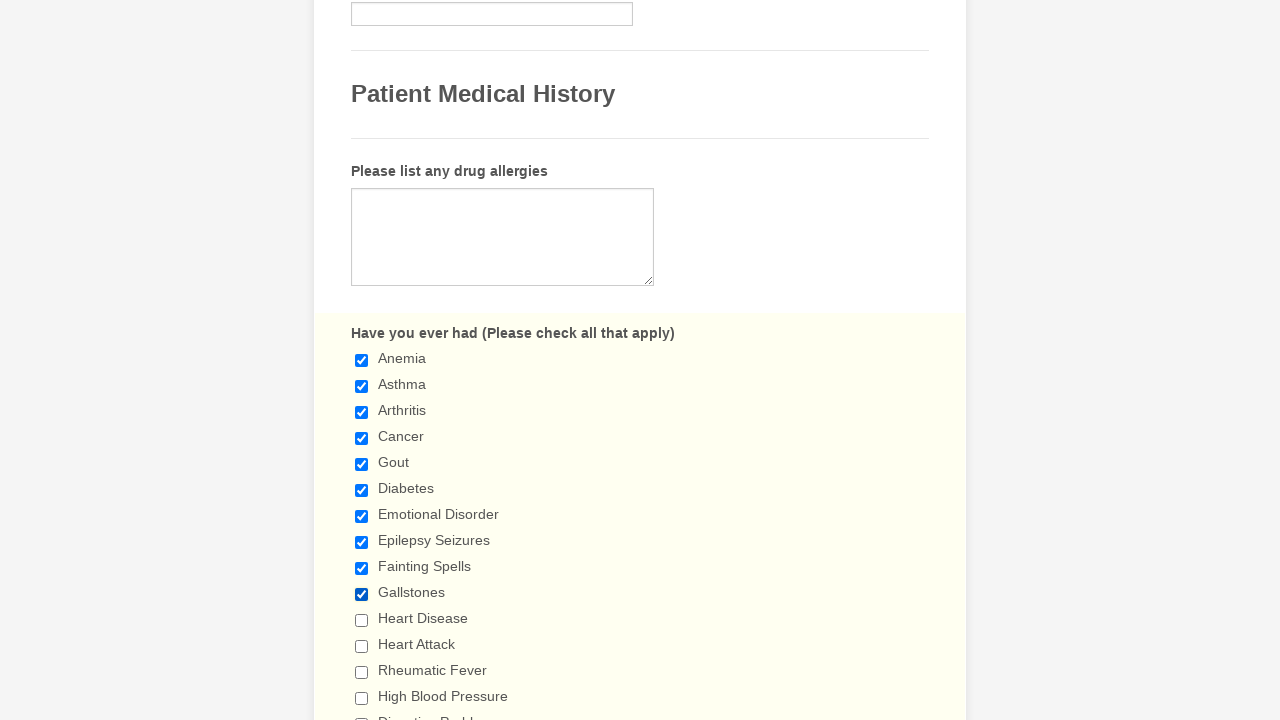

Clicked unchecked checkbox to select it at (362, 620) on xpath=//input[@type='checkbox'] >> nth=10
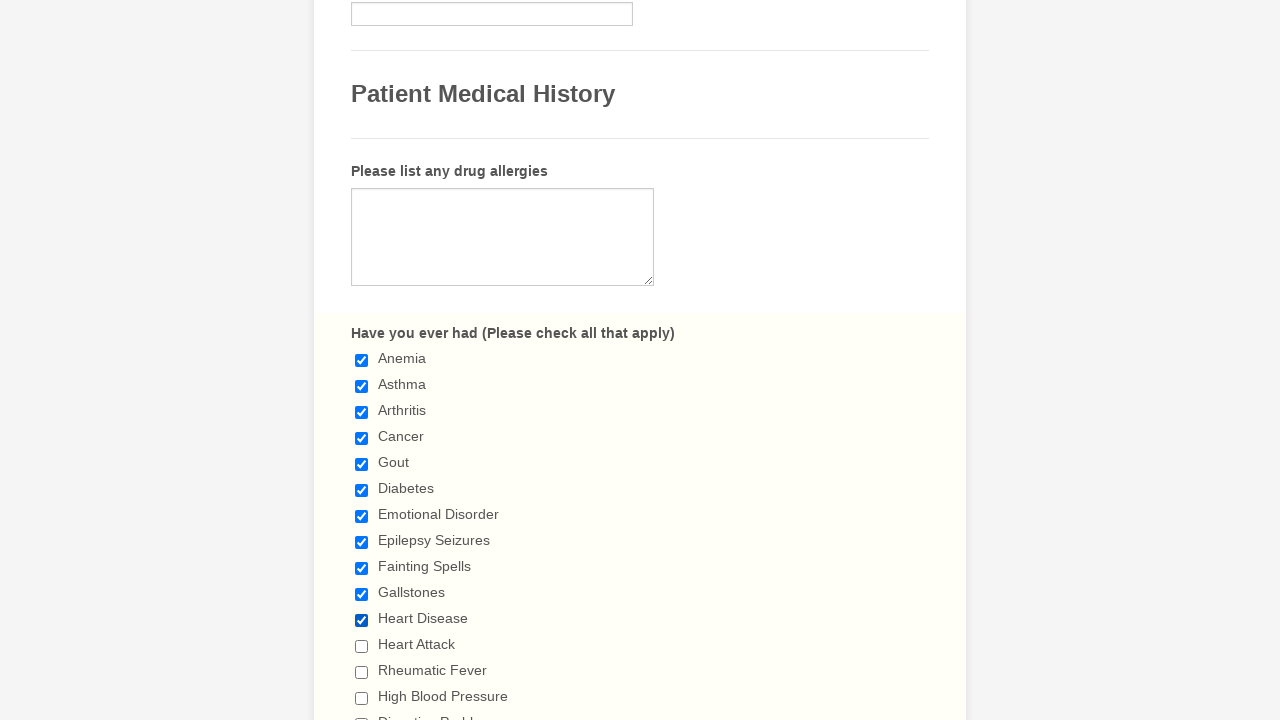

Clicked unchecked checkbox to select it at (362, 646) on xpath=//input[@type='checkbox'] >> nth=11
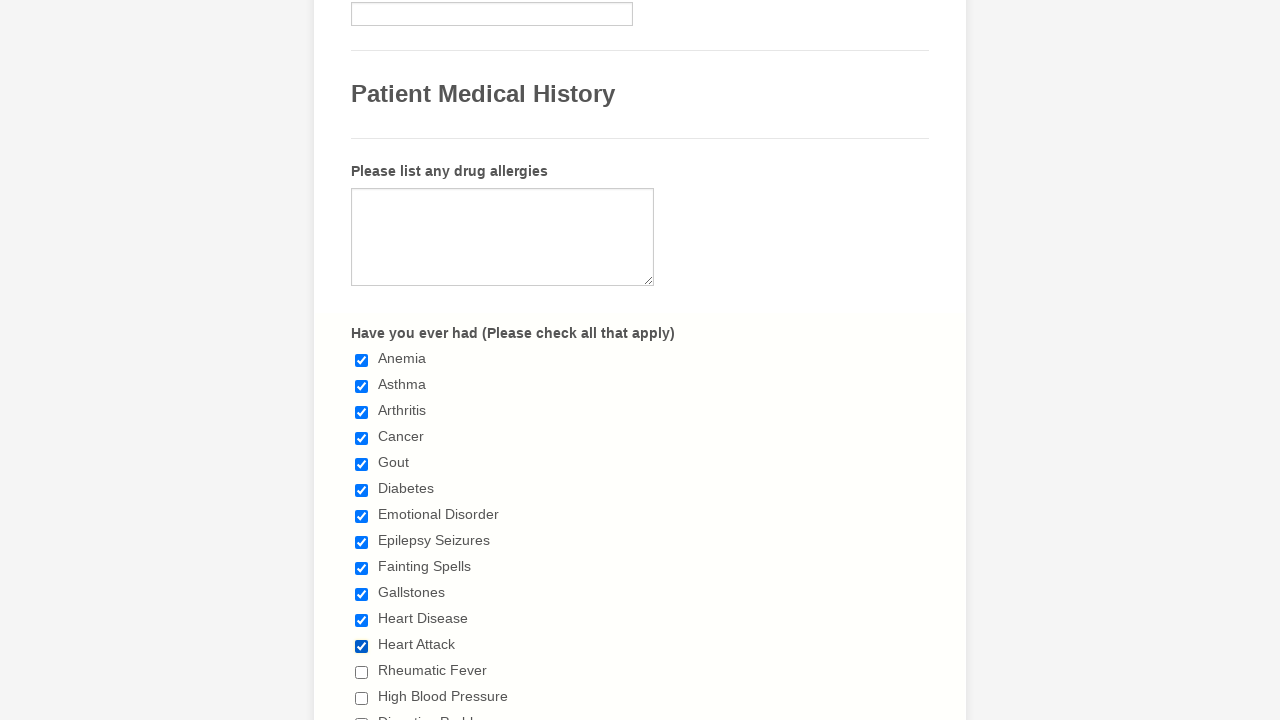

Clicked unchecked checkbox to select it at (362, 672) on xpath=//input[@type='checkbox'] >> nth=12
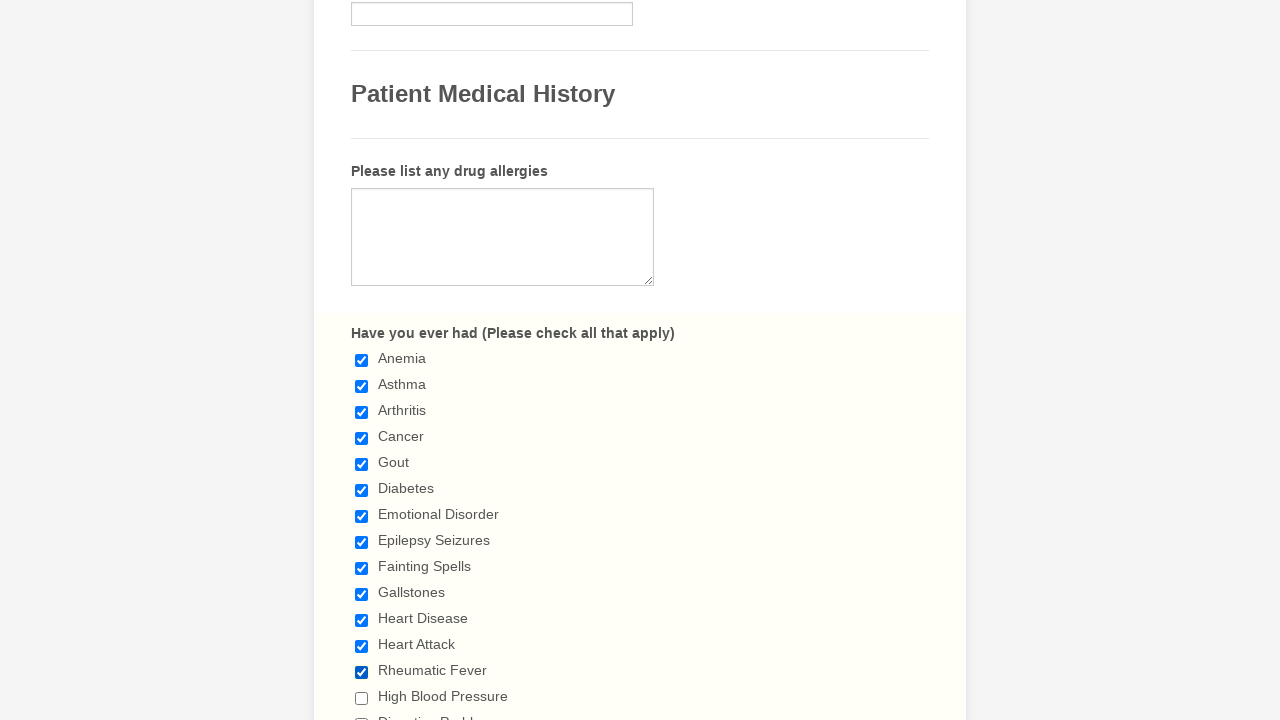

Clicked unchecked checkbox to select it at (362, 698) on xpath=//input[@type='checkbox'] >> nth=13
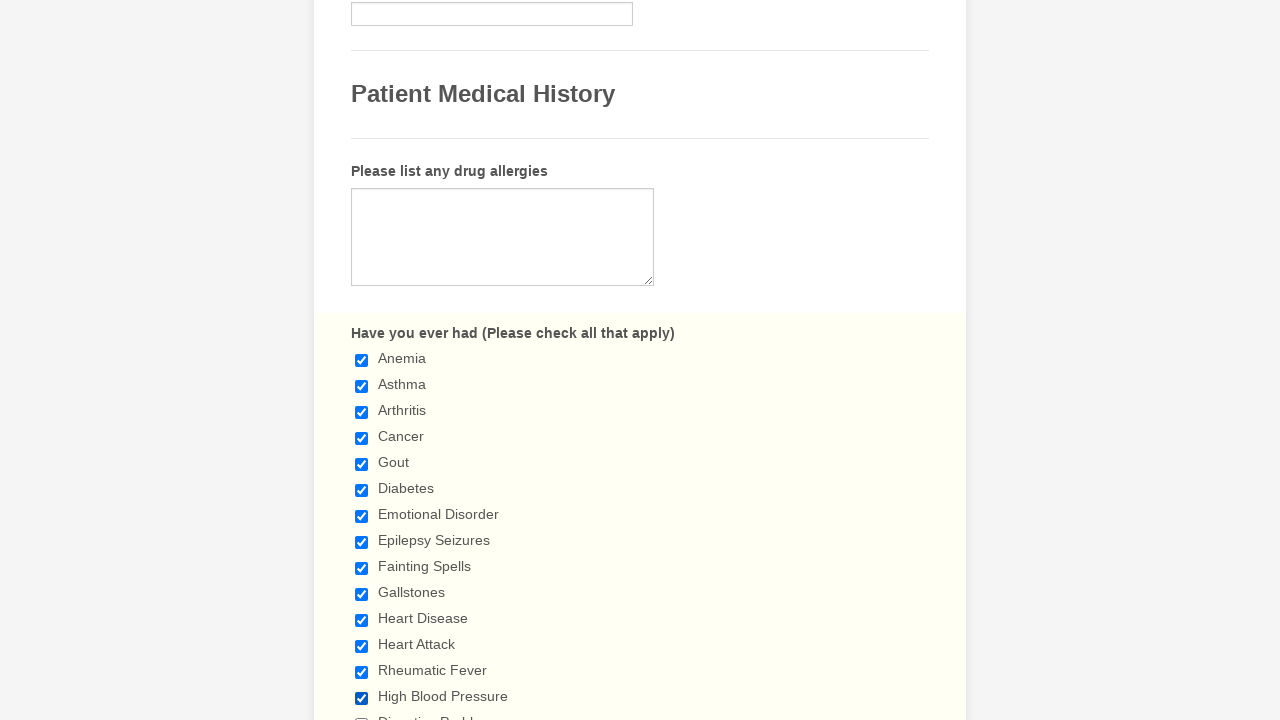

Clicked unchecked checkbox to select it at (362, 714) on xpath=//input[@type='checkbox'] >> nth=14
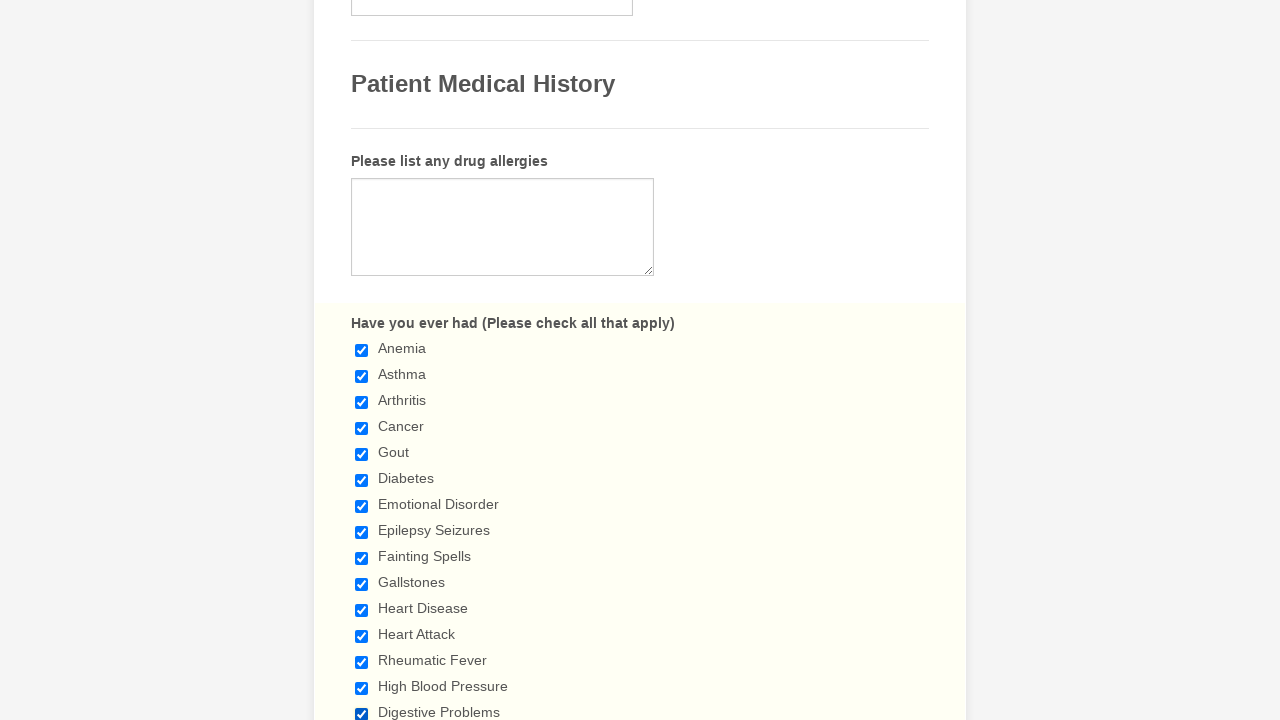

Clicked unchecked checkbox to select it at (362, 360) on xpath=//input[@type='checkbox'] >> nth=15
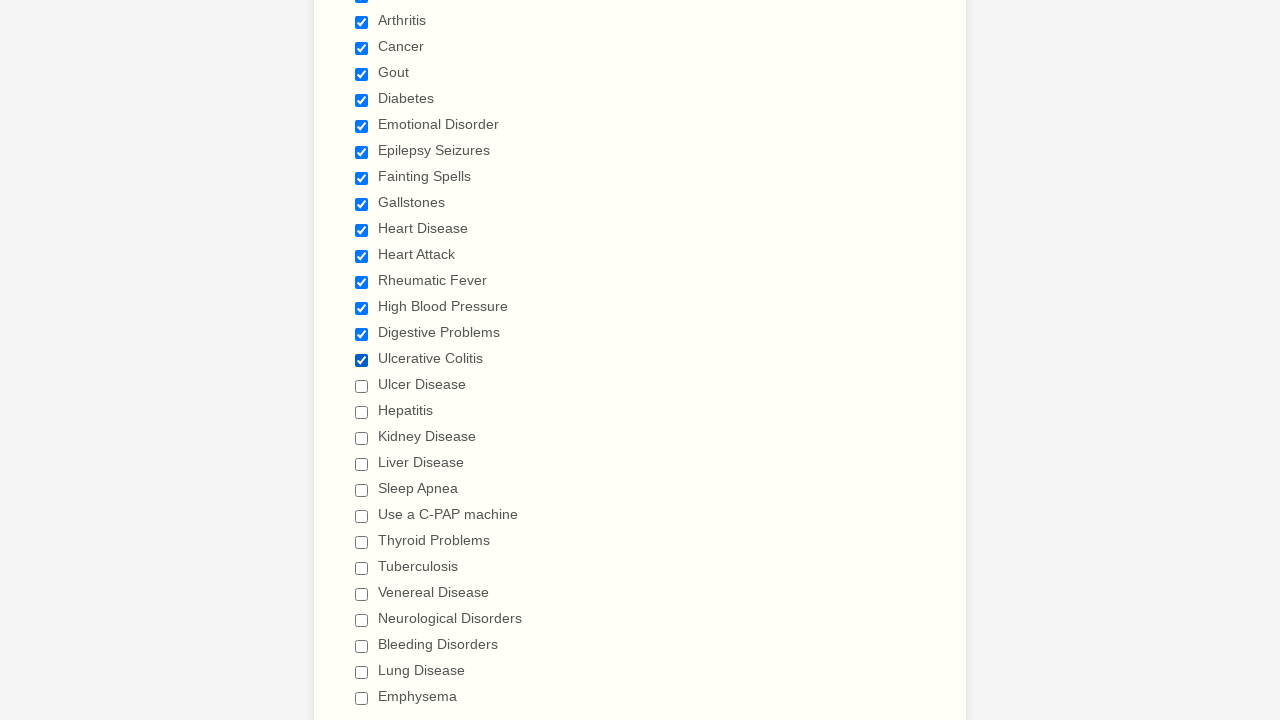

Clicked unchecked checkbox to select it at (362, 386) on xpath=//input[@type='checkbox'] >> nth=16
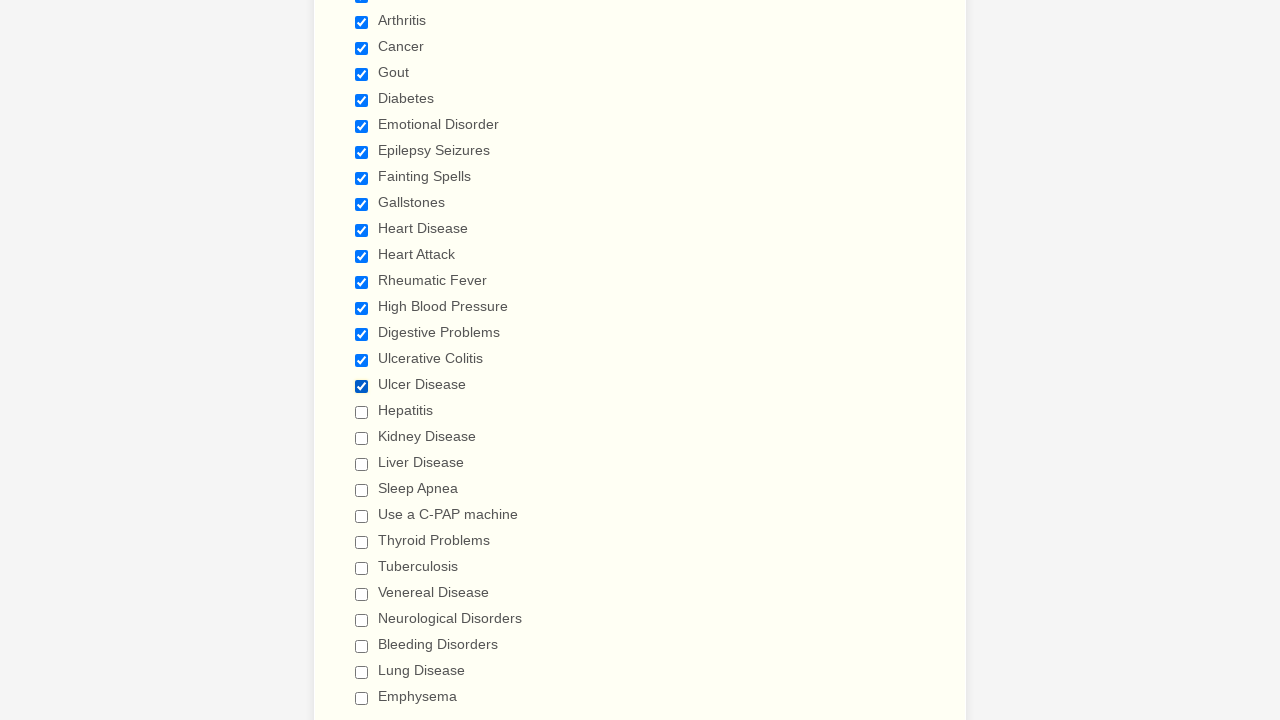

Clicked unchecked checkbox to select it at (362, 412) on xpath=//input[@type='checkbox'] >> nth=17
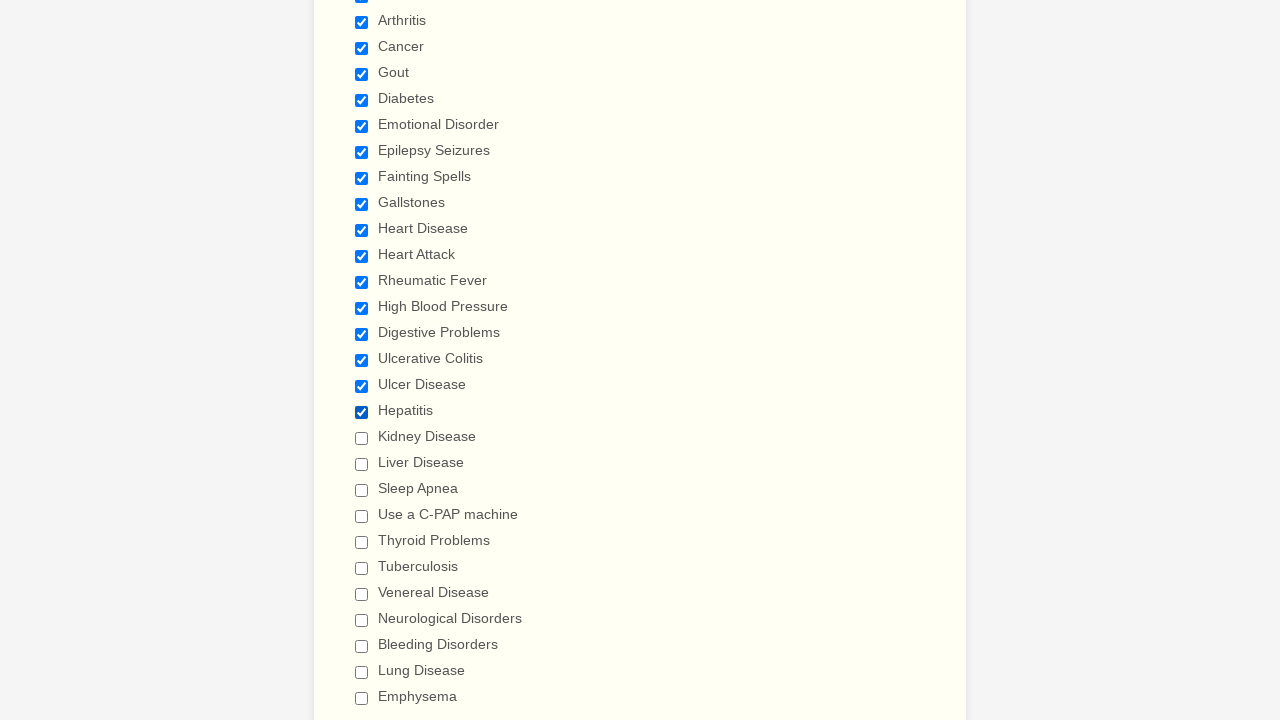

Clicked unchecked checkbox to select it at (362, 438) on xpath=//input[@type='checkbox'] >> nth=18
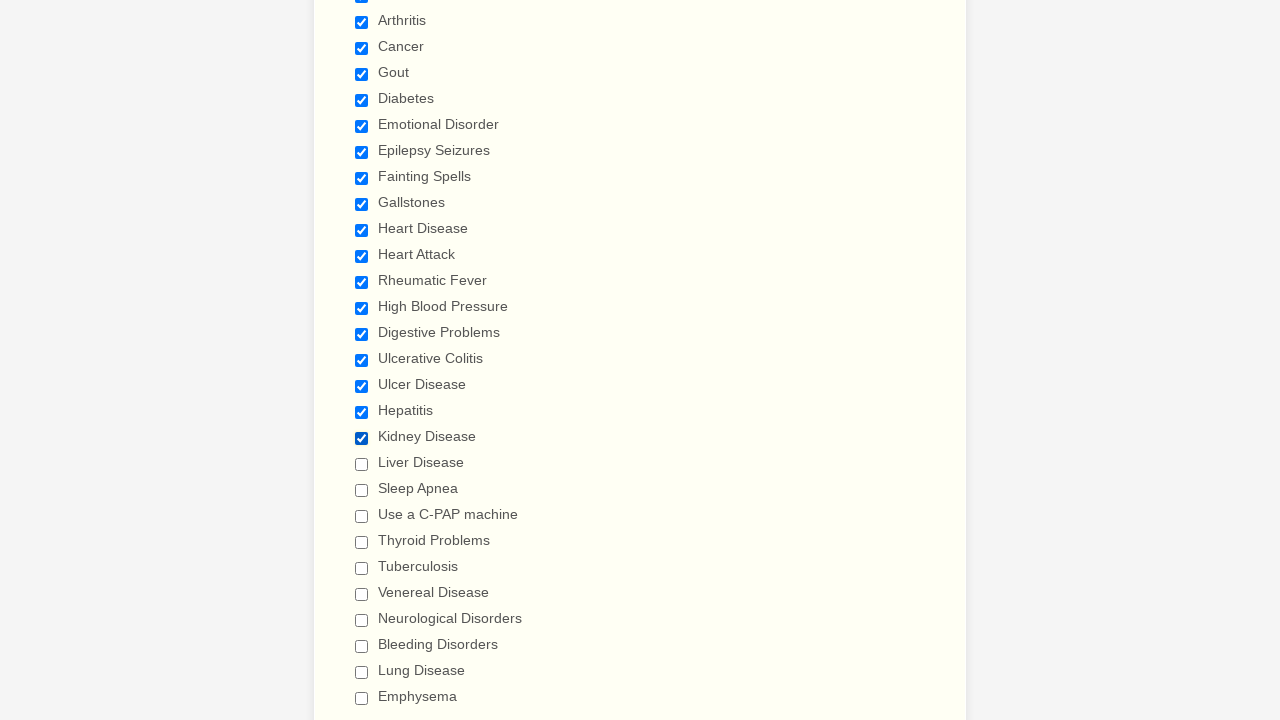

Clicked unchecked checkbox to select it at (362, 464) on xpath=//input[@type='checkbox'] >> nth=19
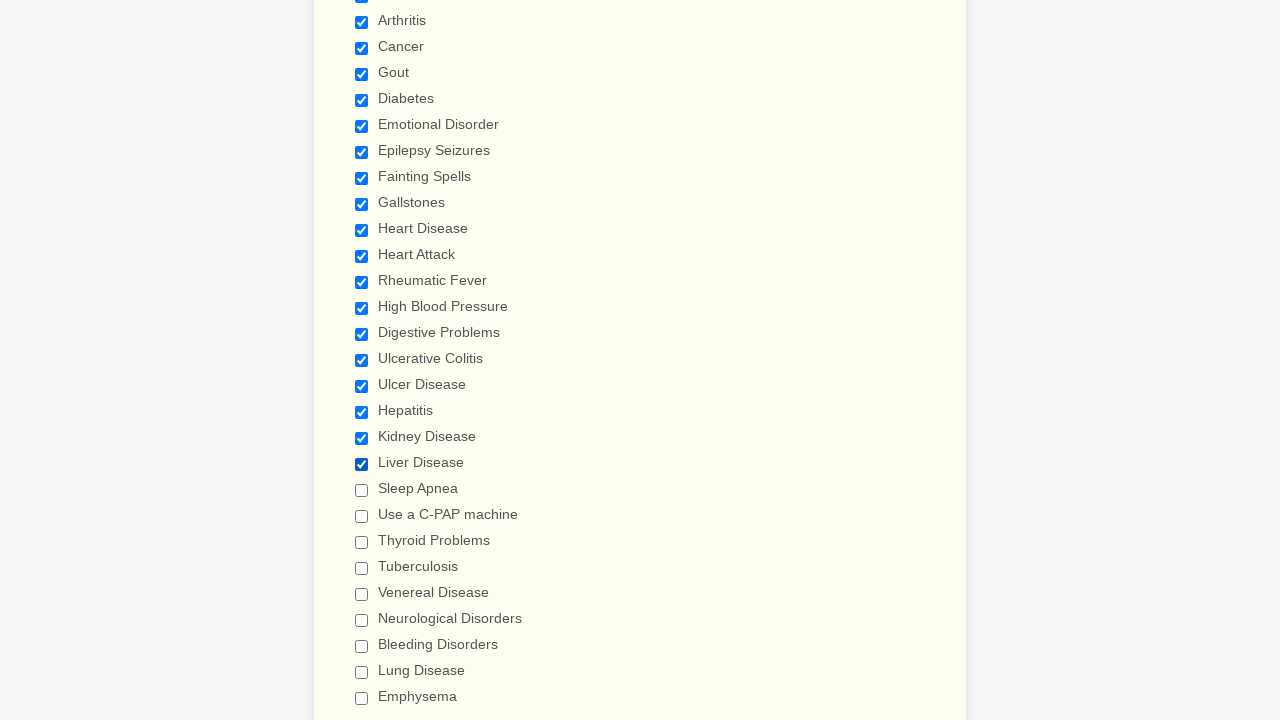

Clicked unchecked checkbox to select it at (362, 490) on xpath=//input[@type='checkbox'] >> nth=20
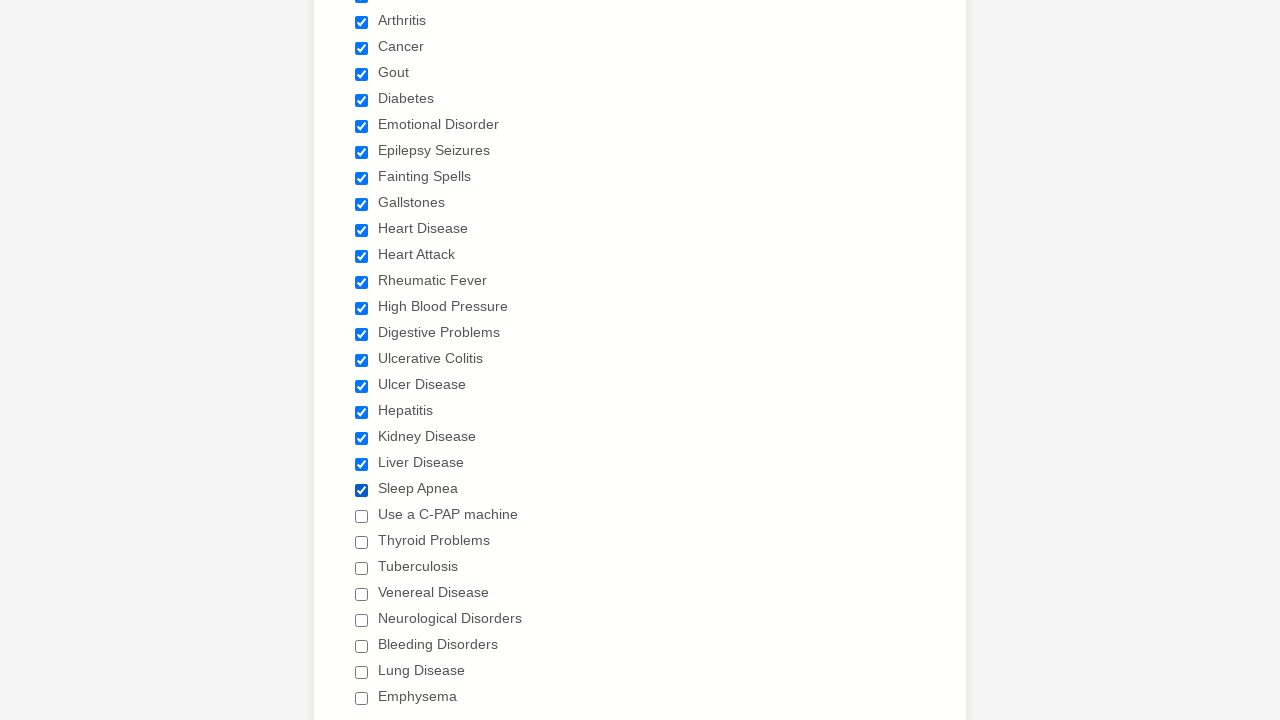

Clicked unchecked checkbox to select it at (362, 516) on xpath=//input[@type='checkbox'] >> nth=21
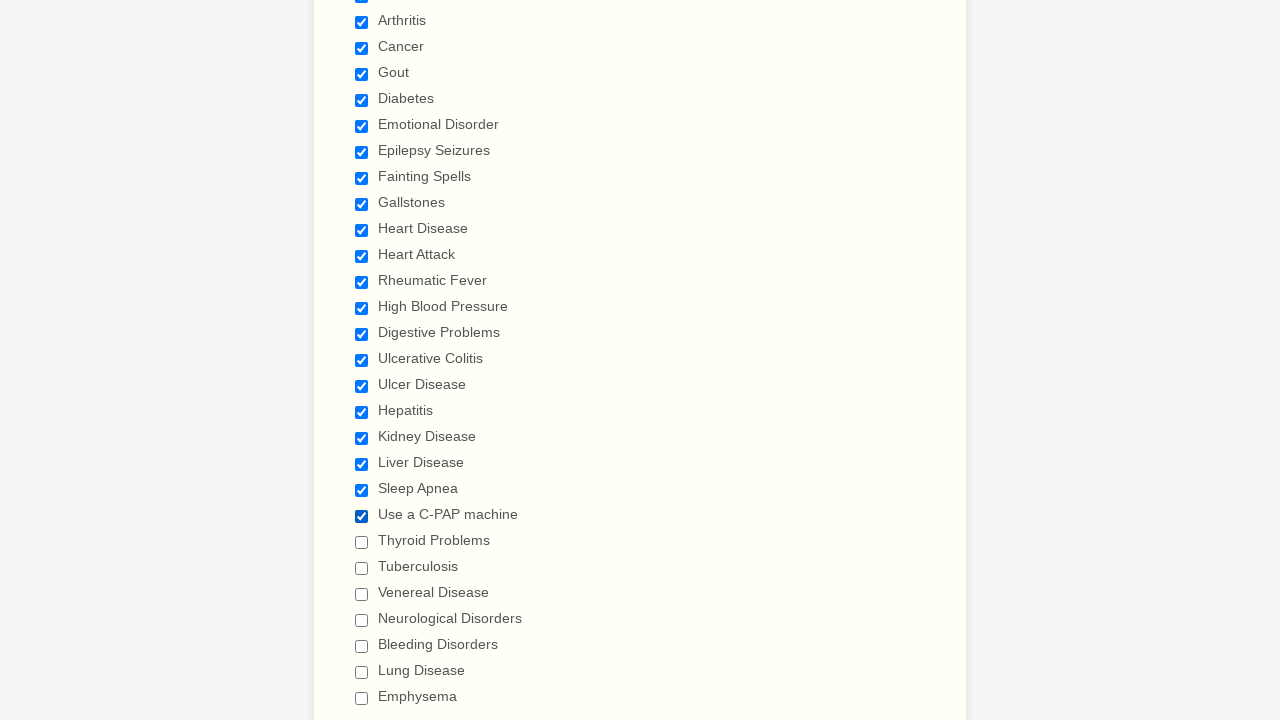

Clicked unchecked checkbox to select it at (362, 542) on xpath=//input[@type='checkbox'] >> nth=22
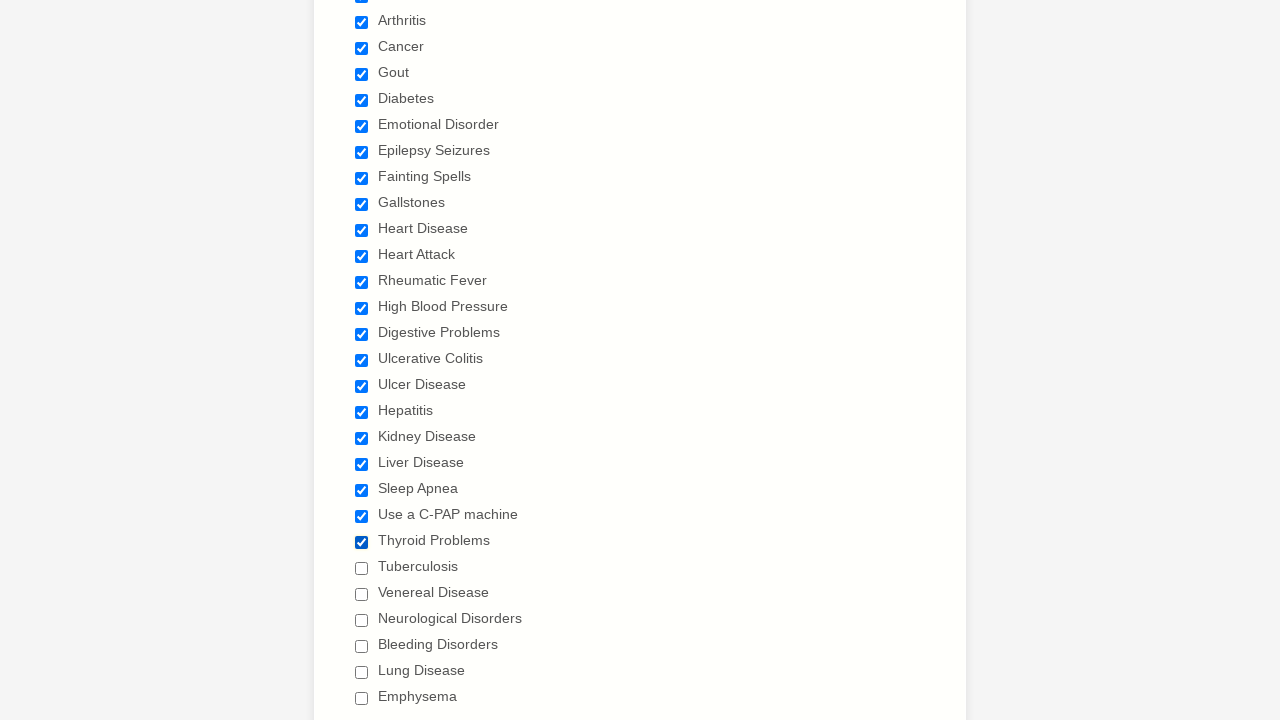

Clicked unchecked checkbox to select it at (362, 568) on xpath=//input[@type='checkbox'] >> nth=23
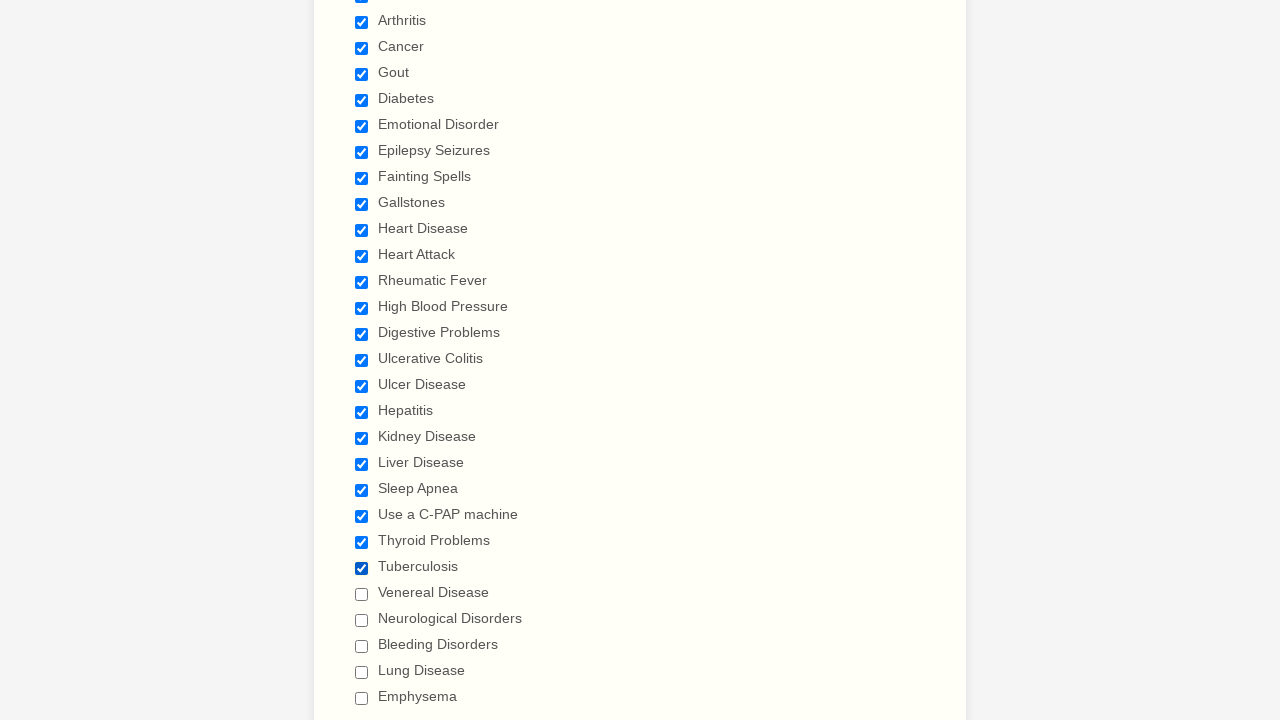

Clicked unchecked checkbox to select it at (362, 594) on xpath=//input[@type='checkbox'] >> nth=24
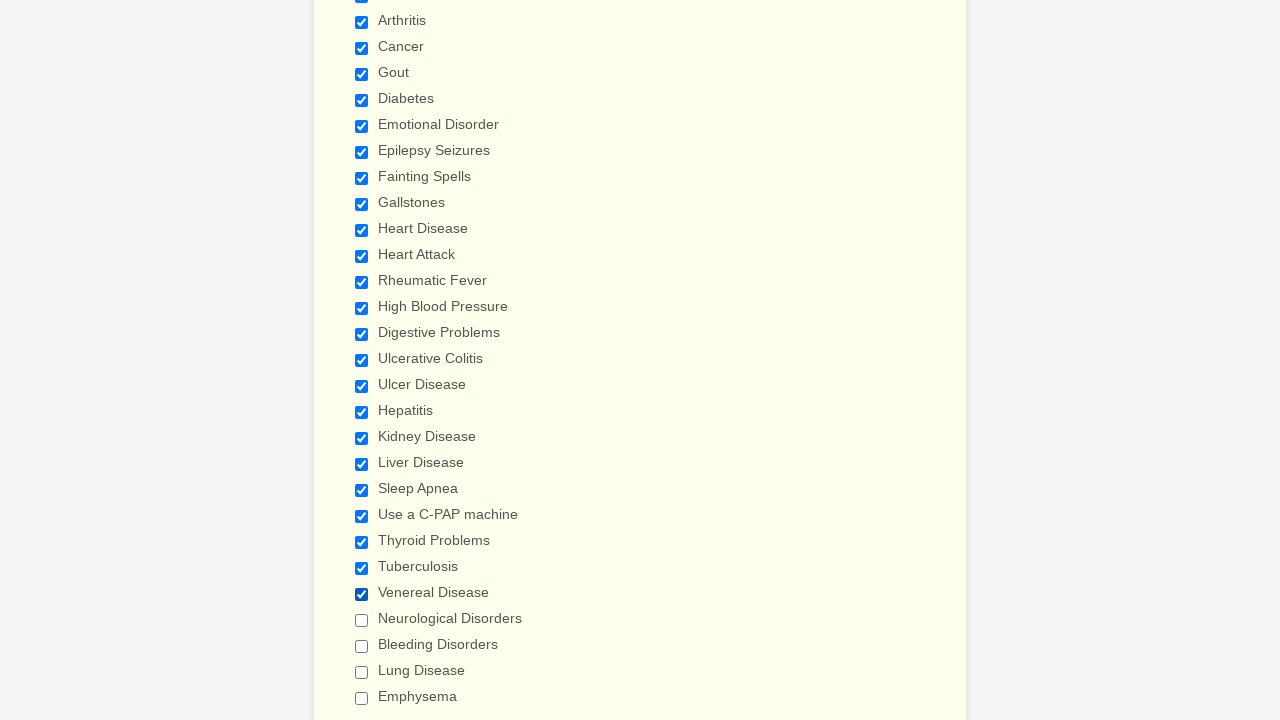

Clicked unchecked checkbox to select it at (362, 620) on xpath=//input[@type='checkbox'] >> nth=25
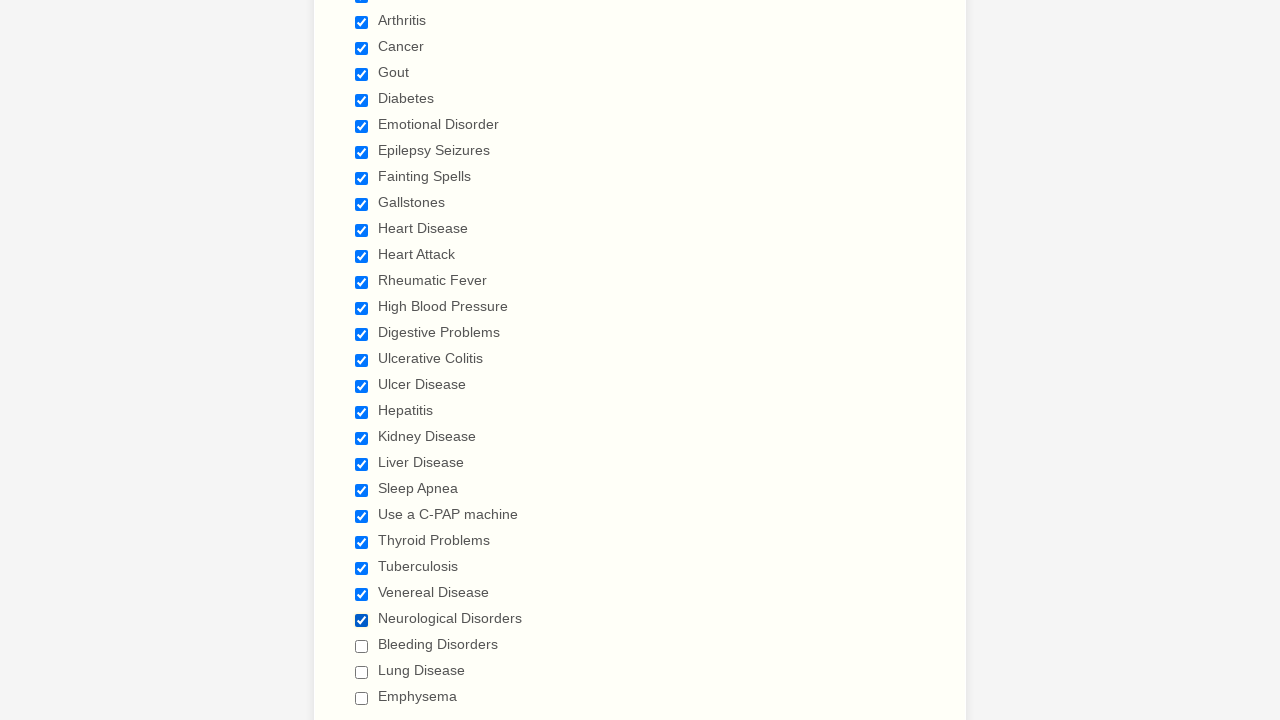

Clicked unchecked checkbox to select it at (362, 646) on xpath=//input[@type='checkbox'] >> nth=26
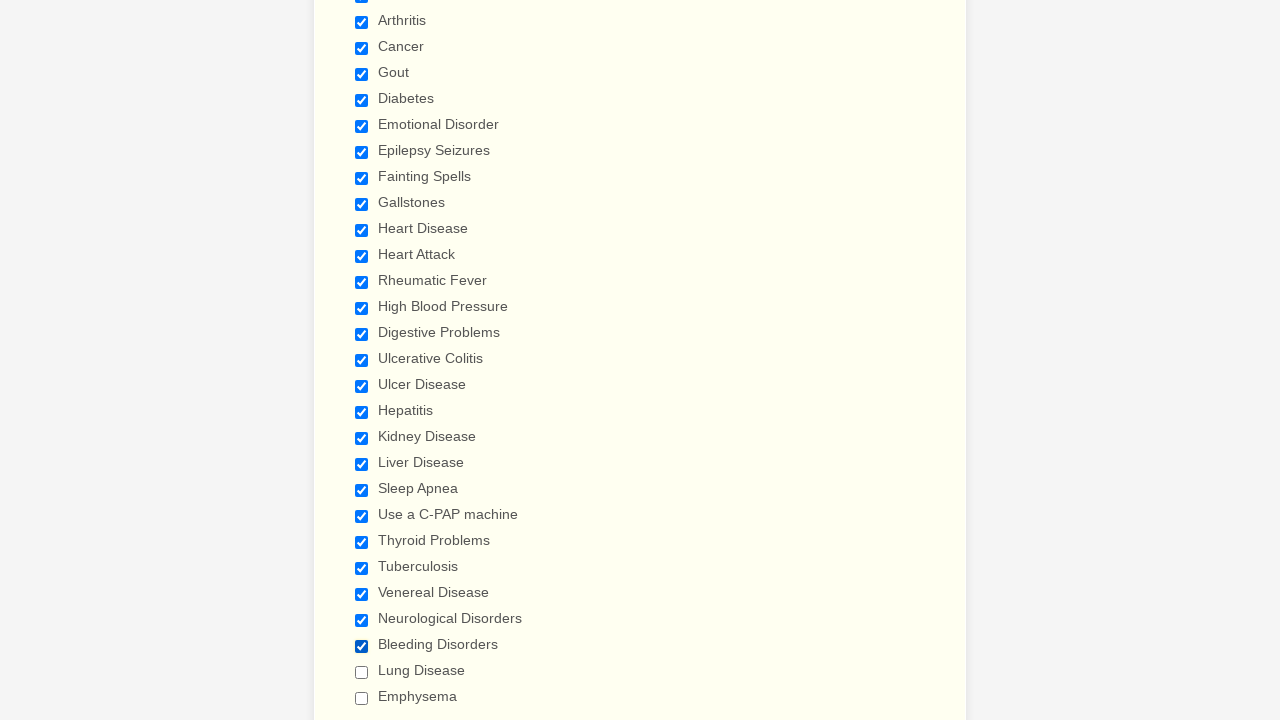

Clicked unchecked checkbox to select it at (362, 672) on xpath=//input[@type='checkbox'] >> nth=27
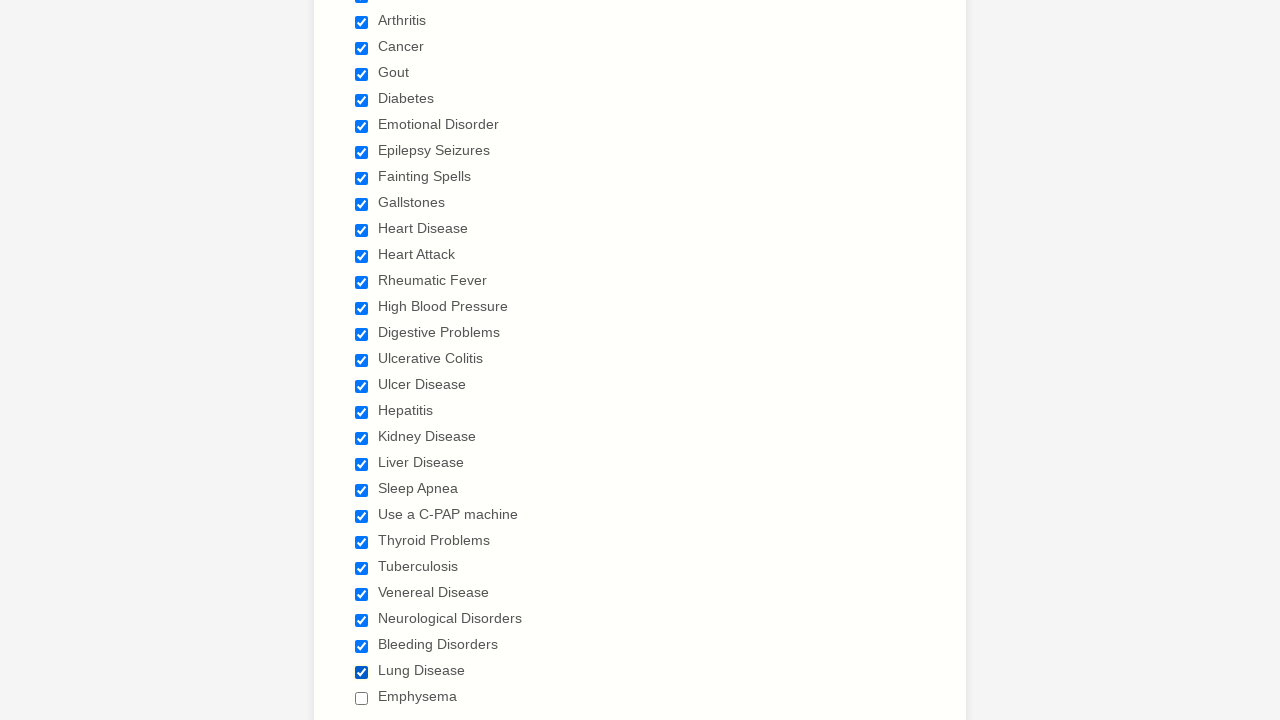

Clicked unchecked checkbox to select it at (362, 698) on xpath=//input[@type='checkbox'] >> nth=28
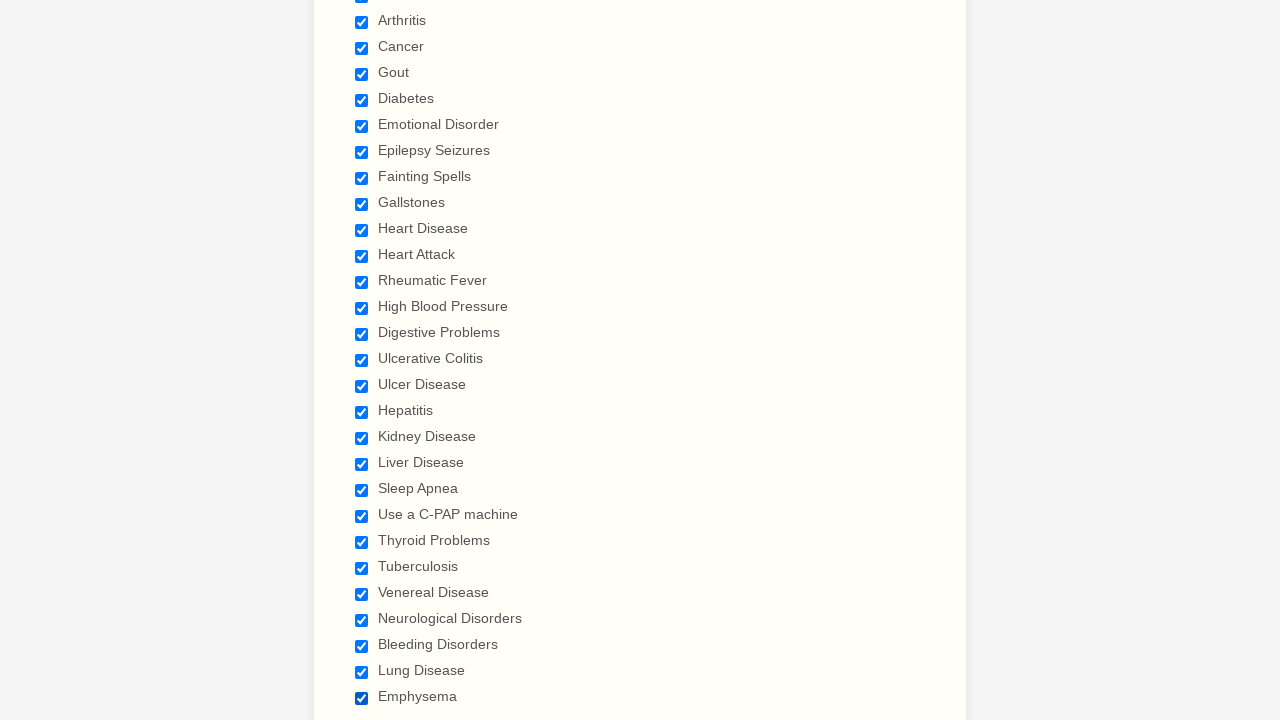

Verified checkbox is selected
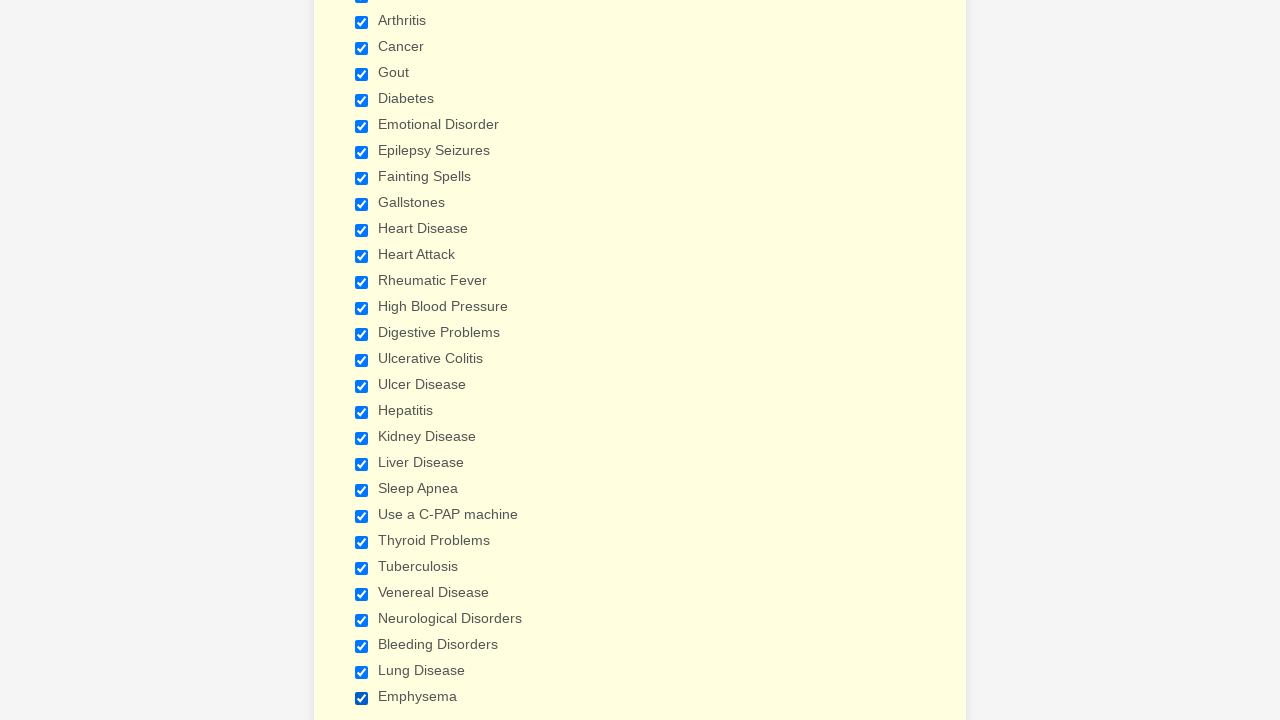

Verified checkbox is selected
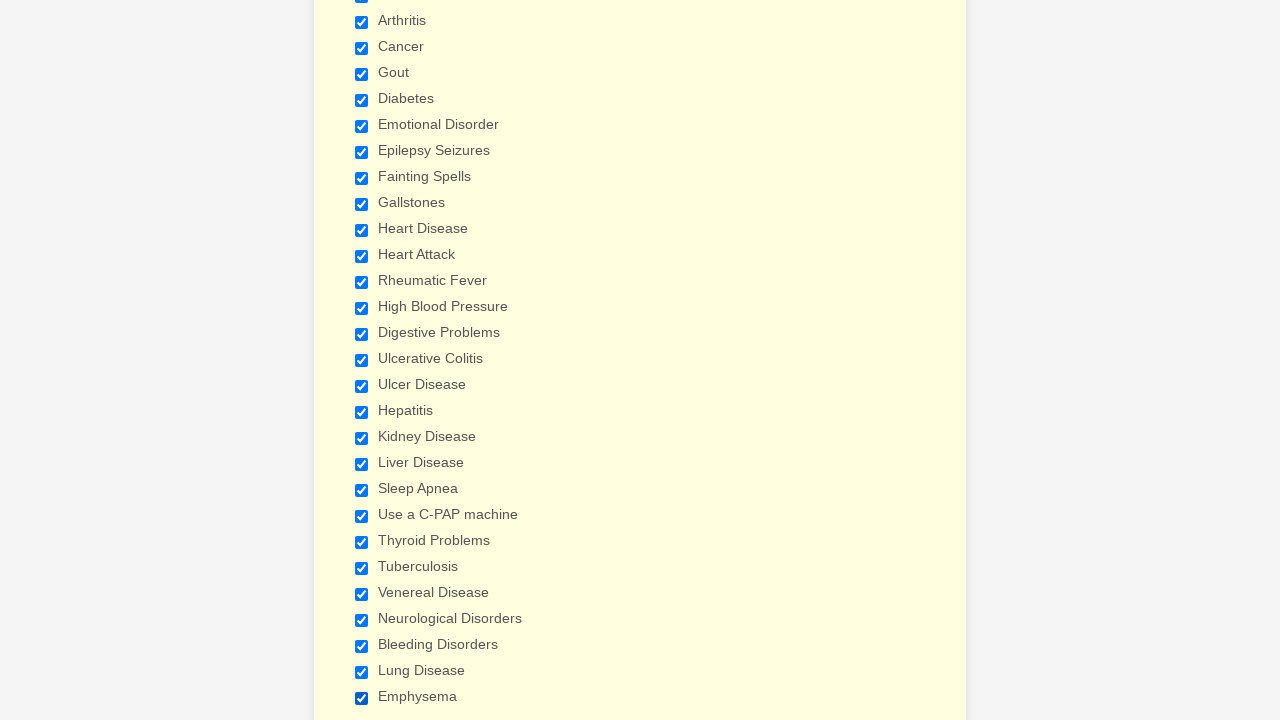

Verified checkbox is selected
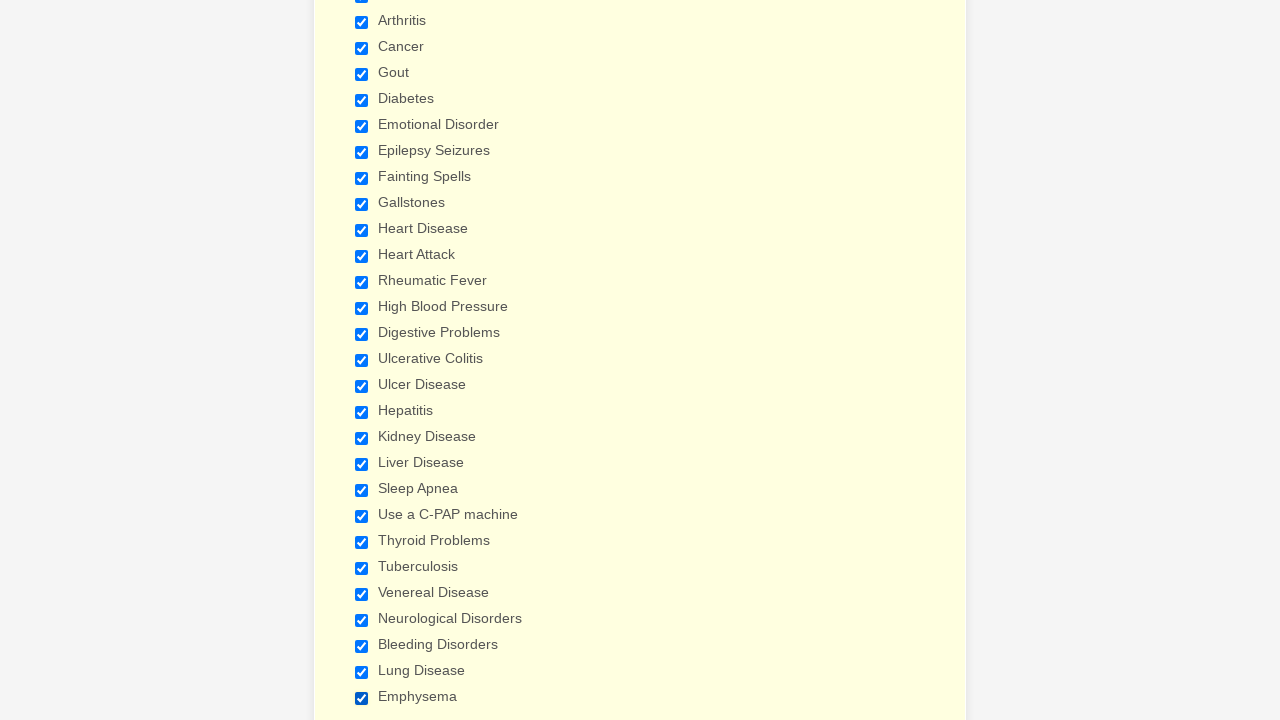

Verified checkbox is selected
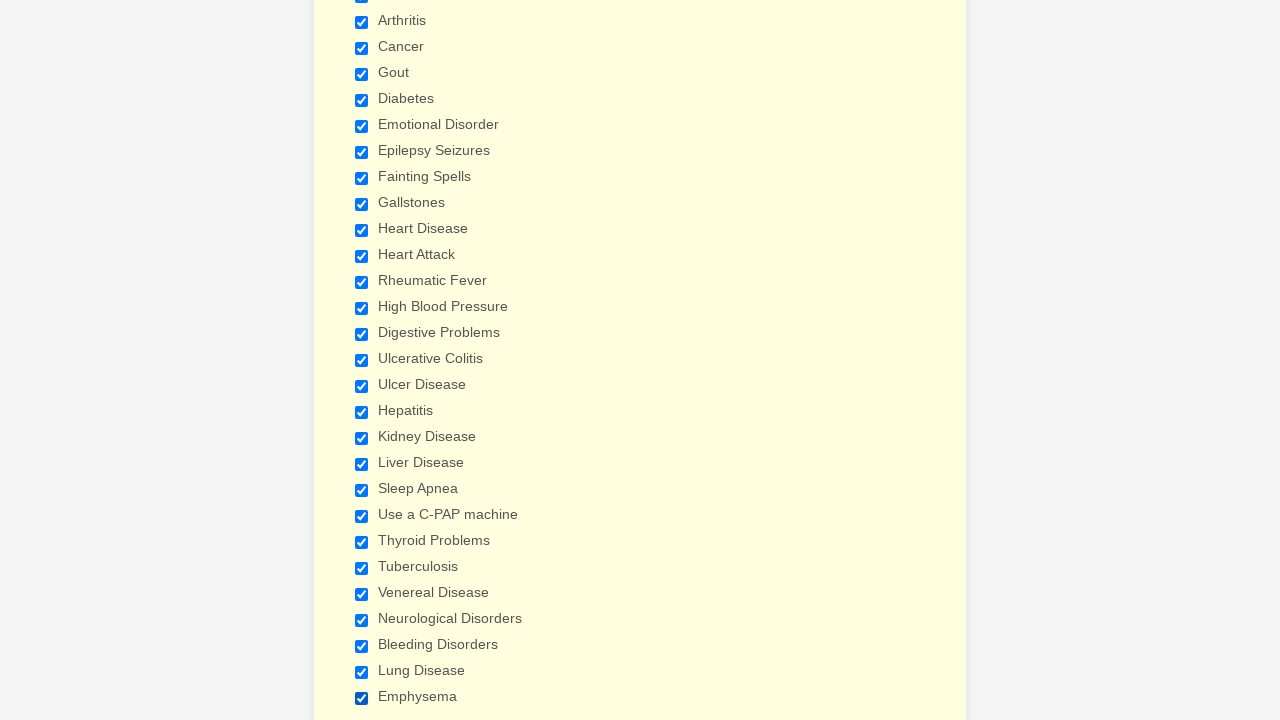

Verified checkbox is selected
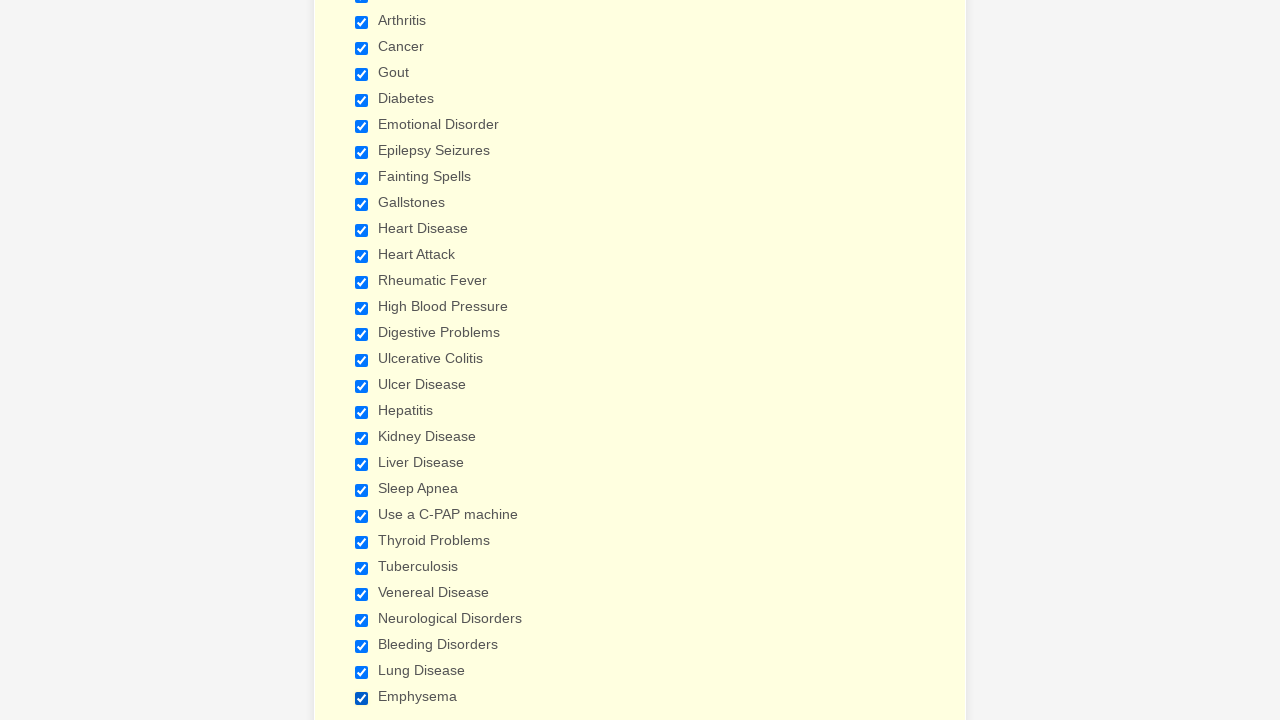

Verified checkbox is selected
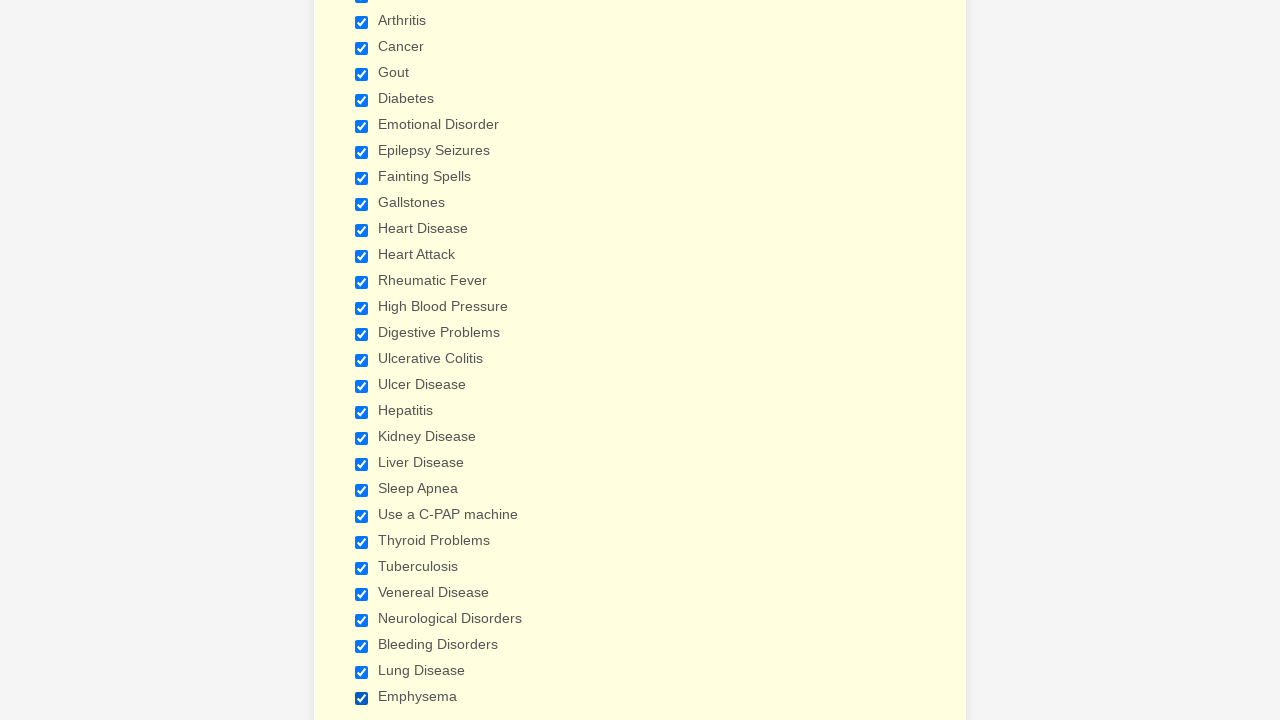

Verified checkbox is selected
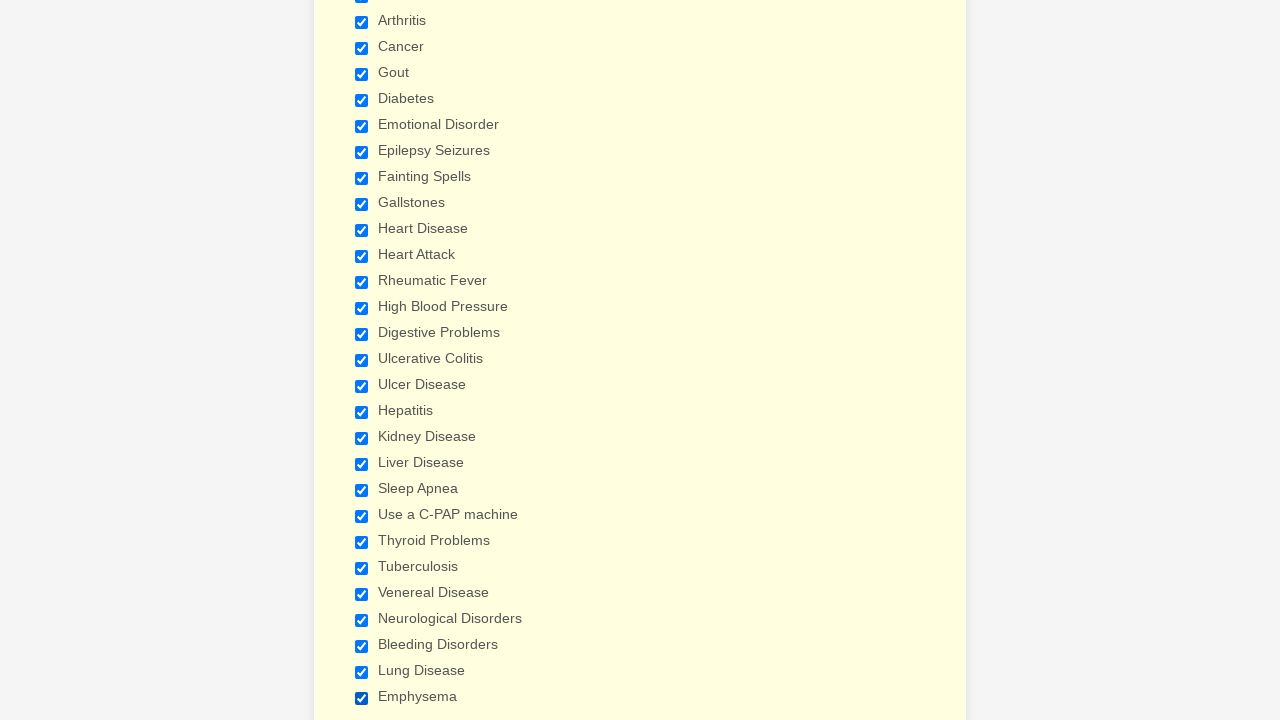

Verified checkbox is selected
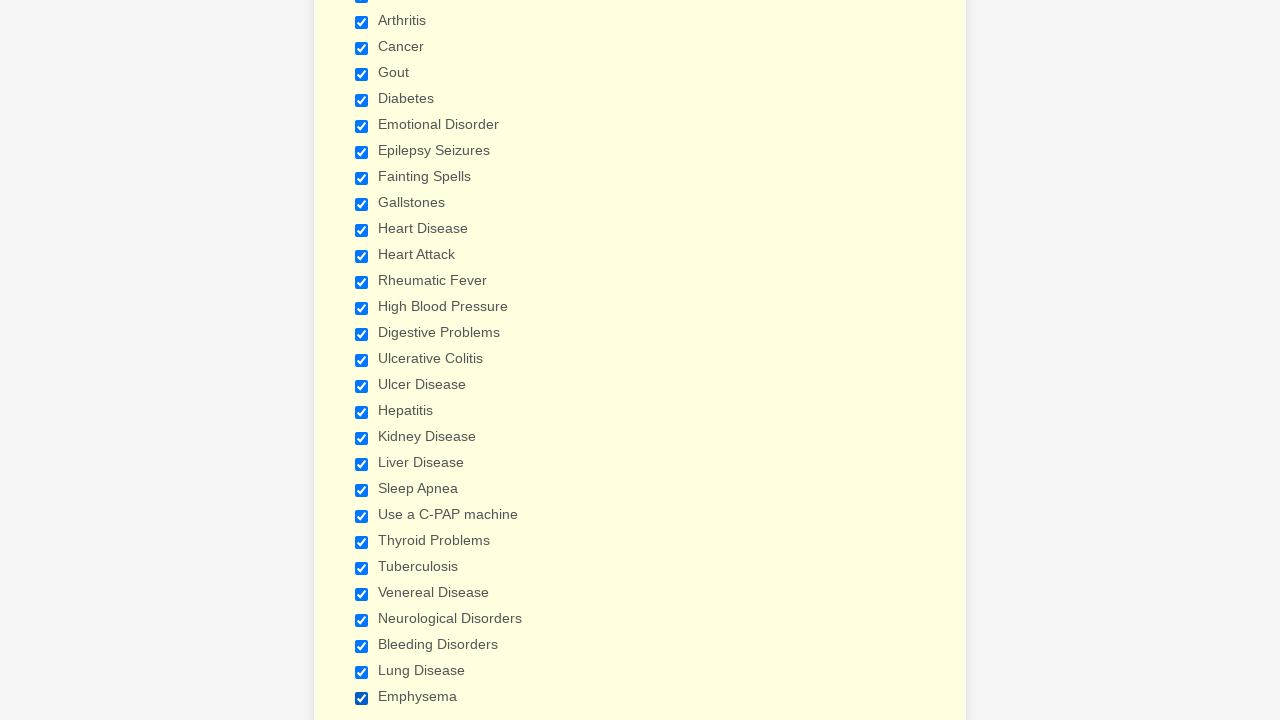

Verified checkbox is selected
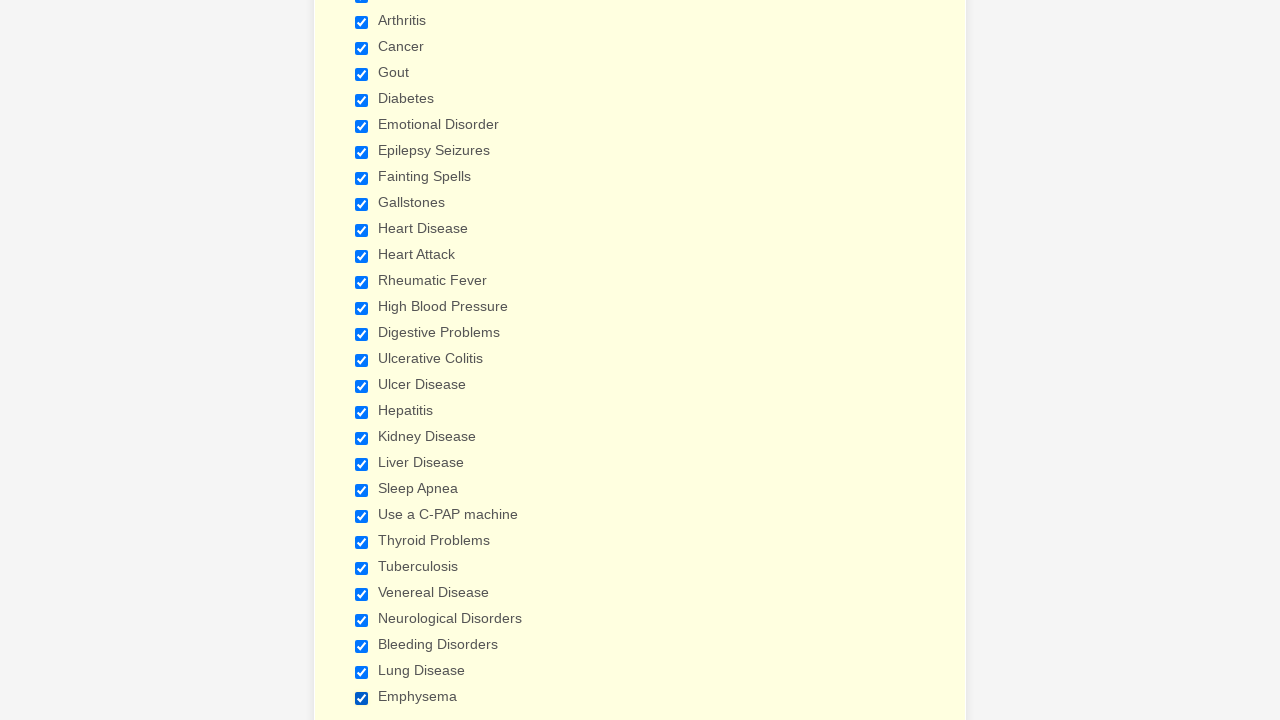

Verified checkbox is selected
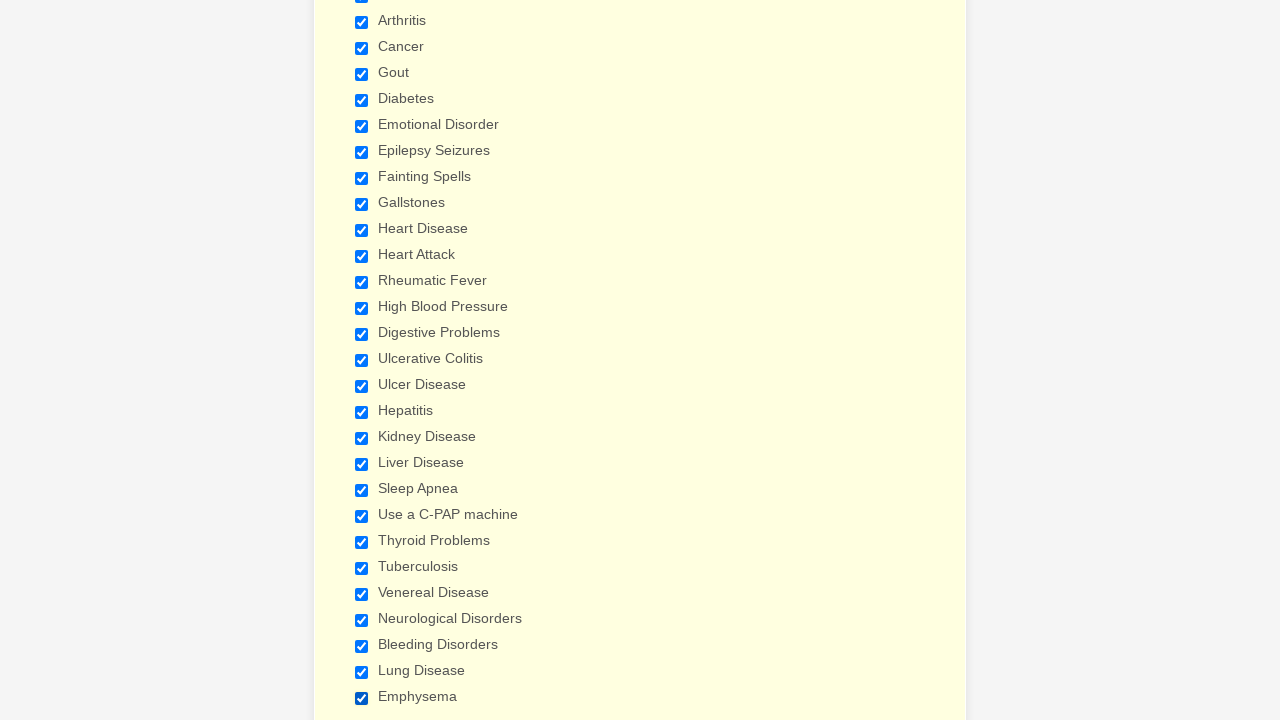

Verified checkbox is selected
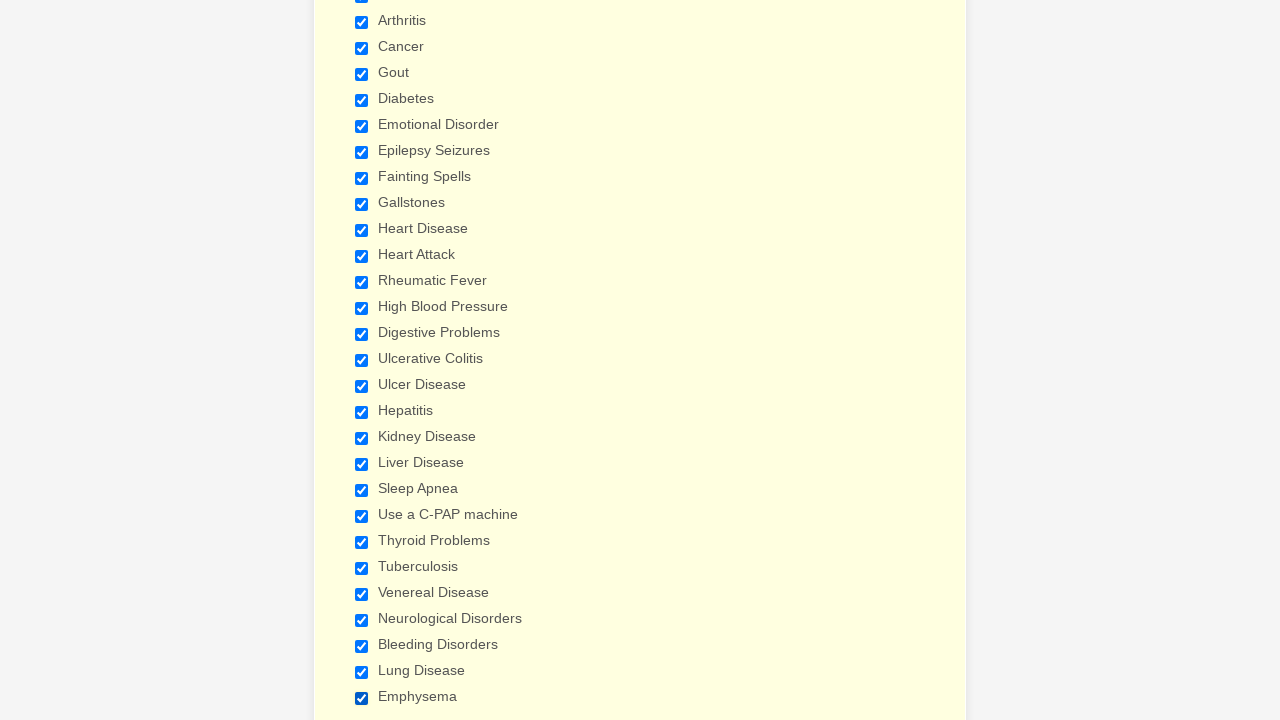

Verified checkbox is selected
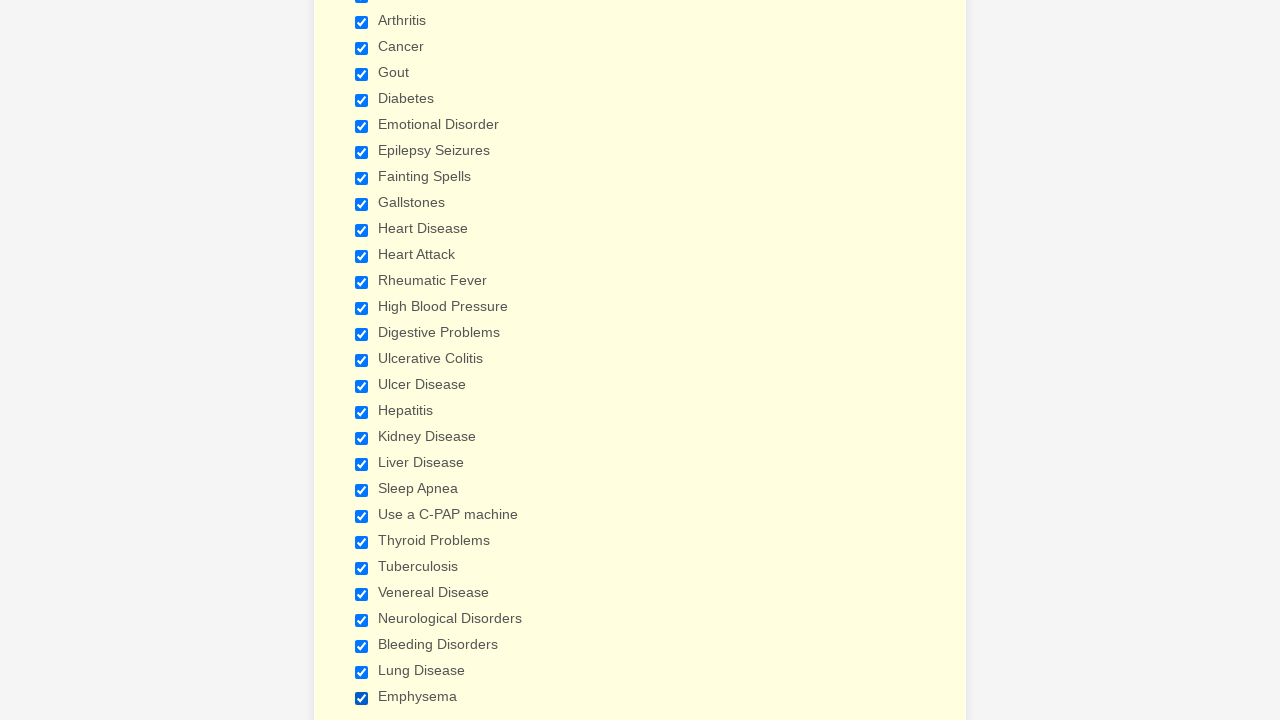

Verified checkbox is selected
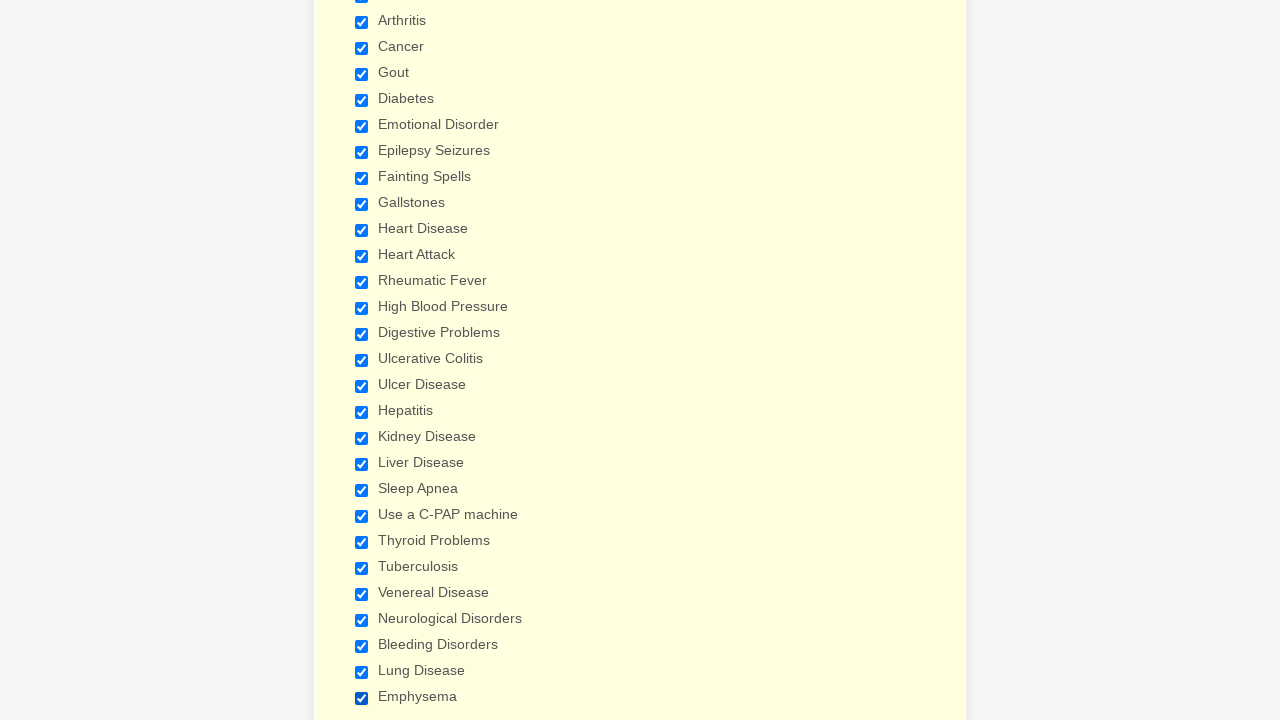

Verified checkbox is selected
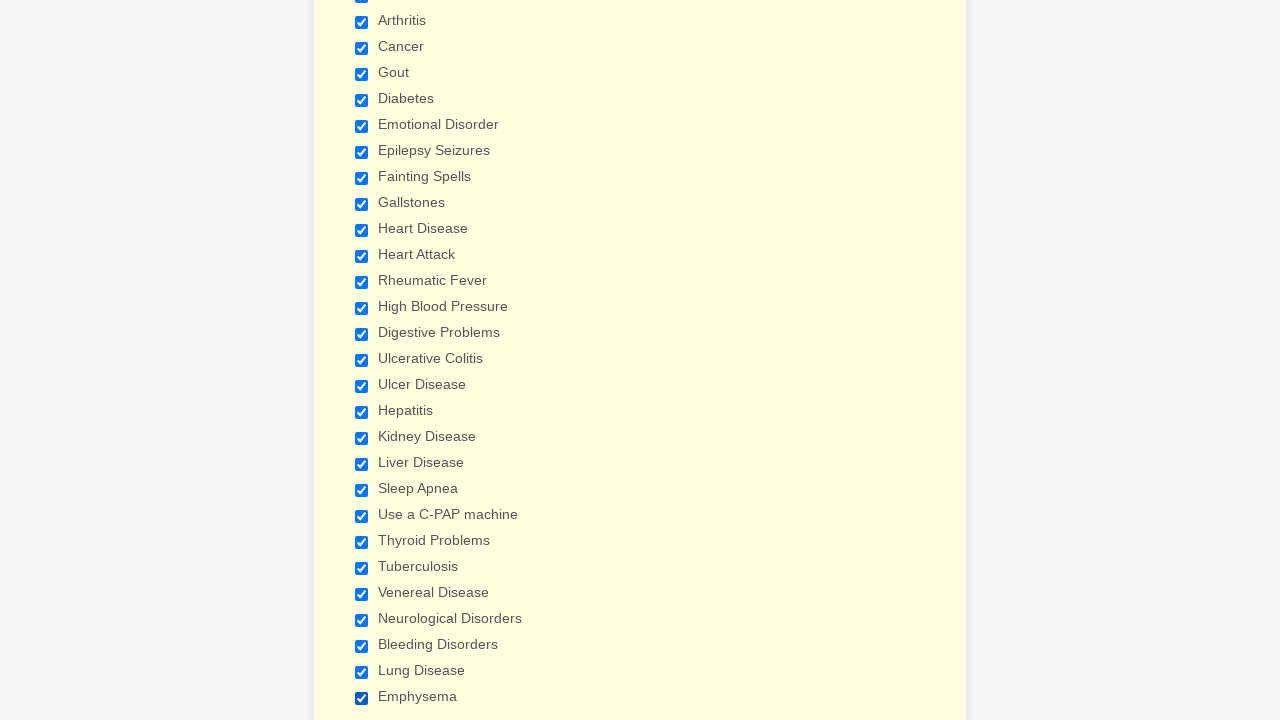

Verified checkbox is selected
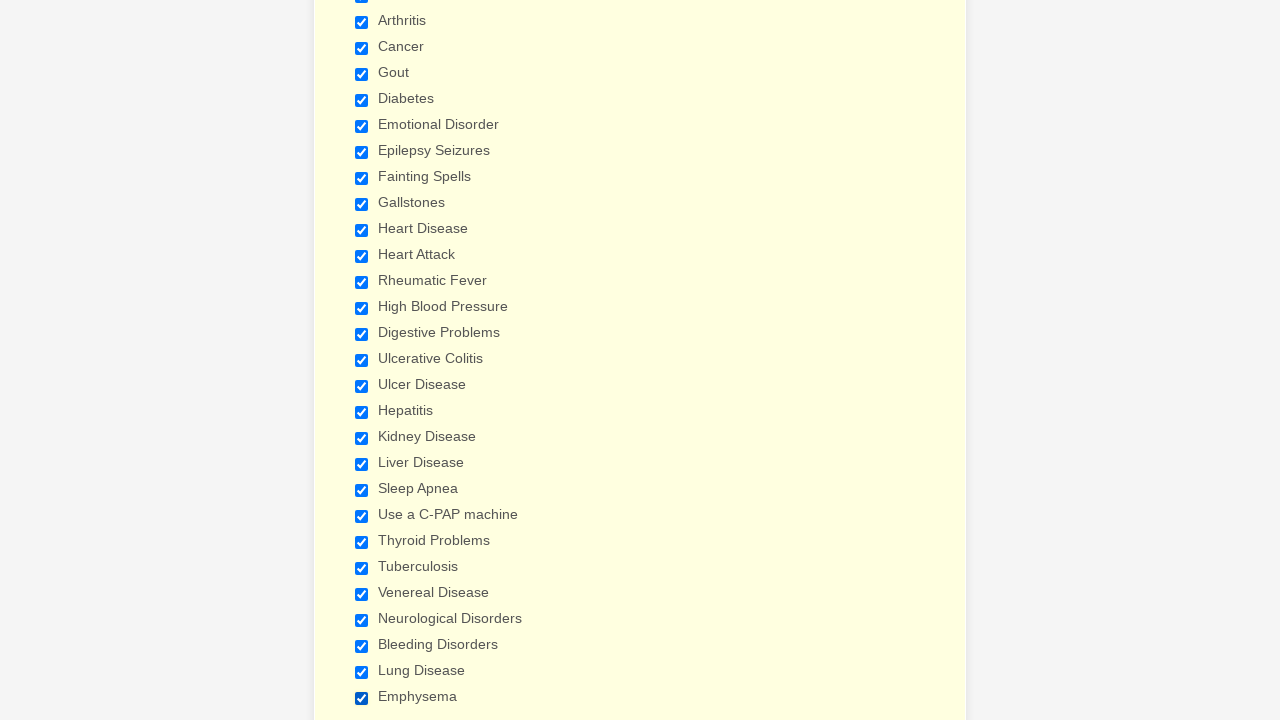

Verified checkbox is selected
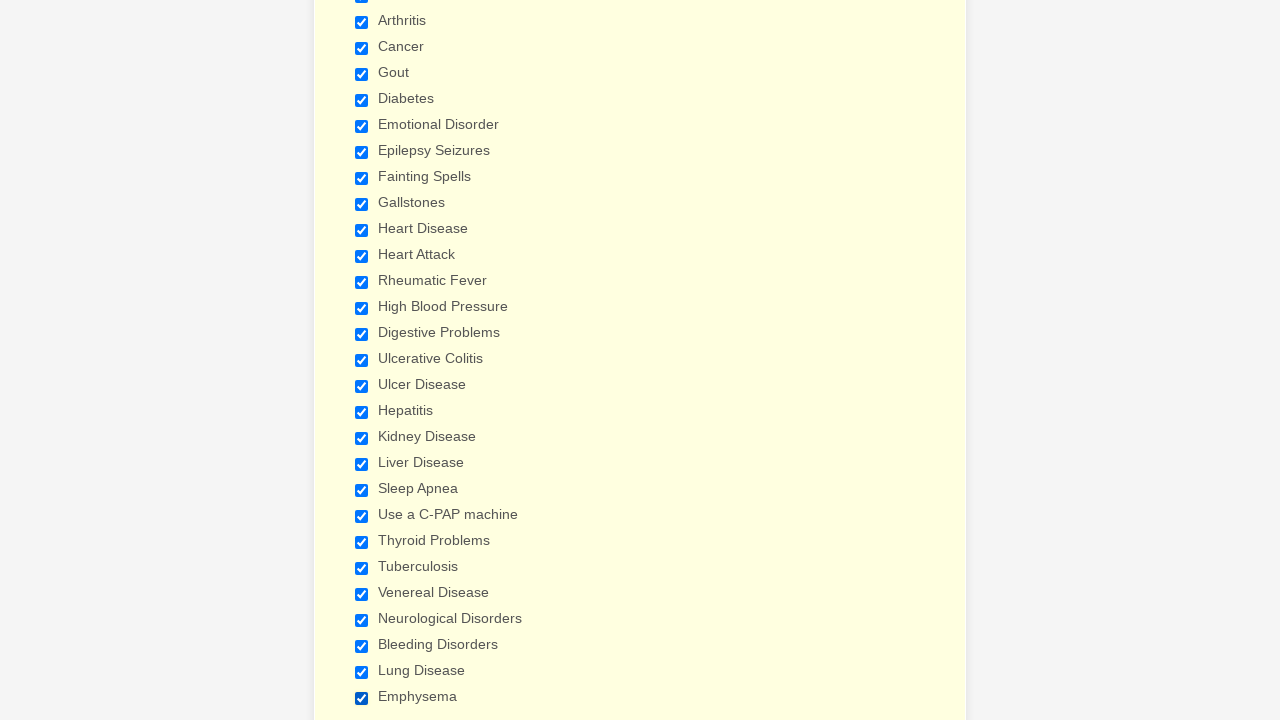

Verified checkbox is selected
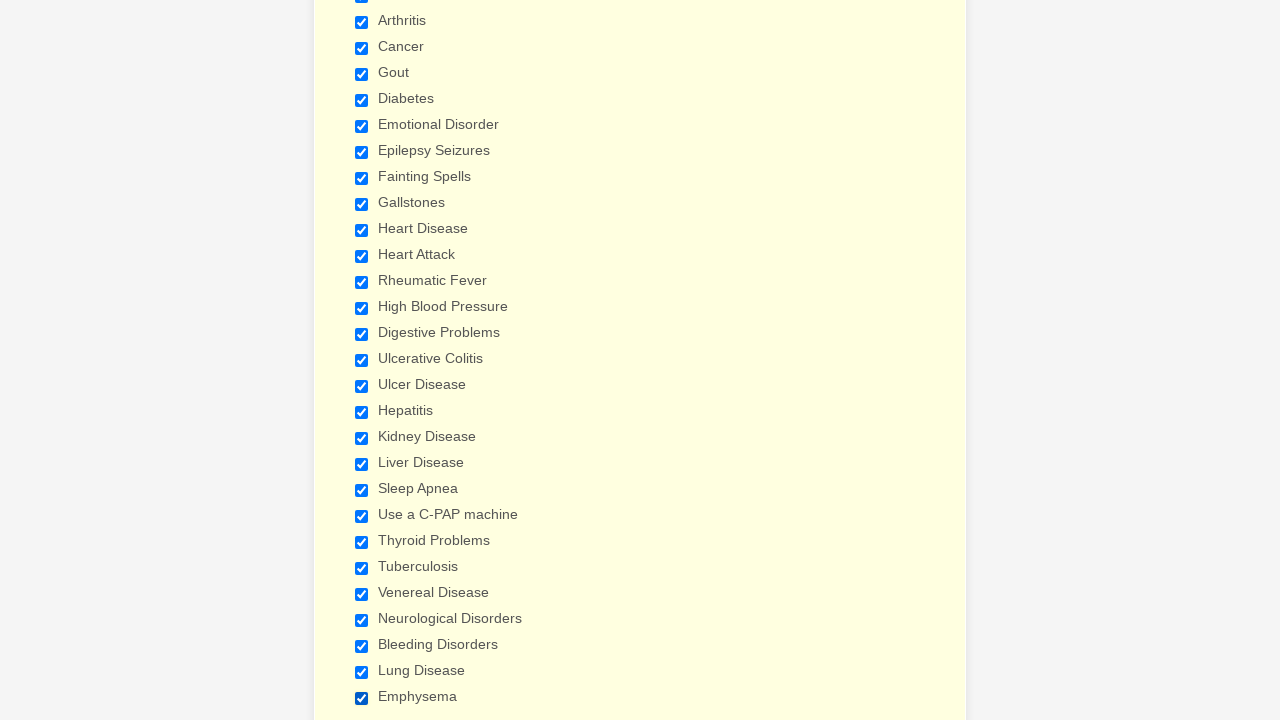

Verified checkbox is selected
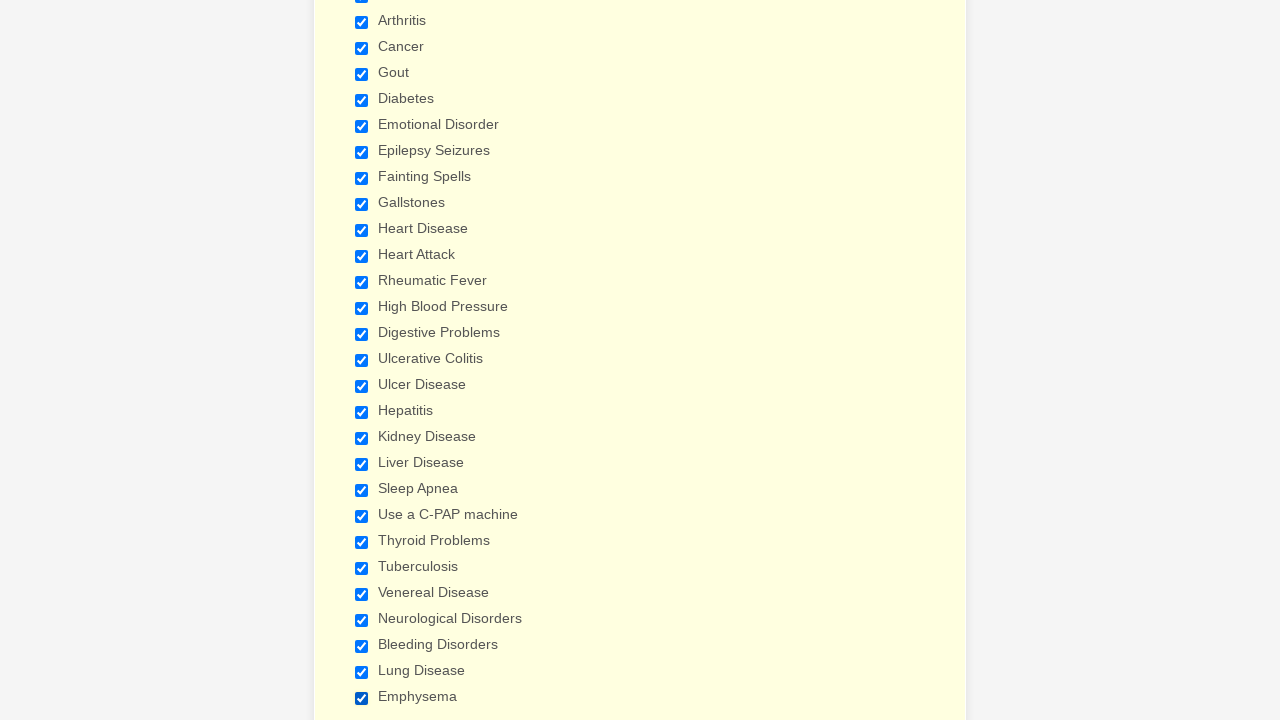

Verified checkbox is selected
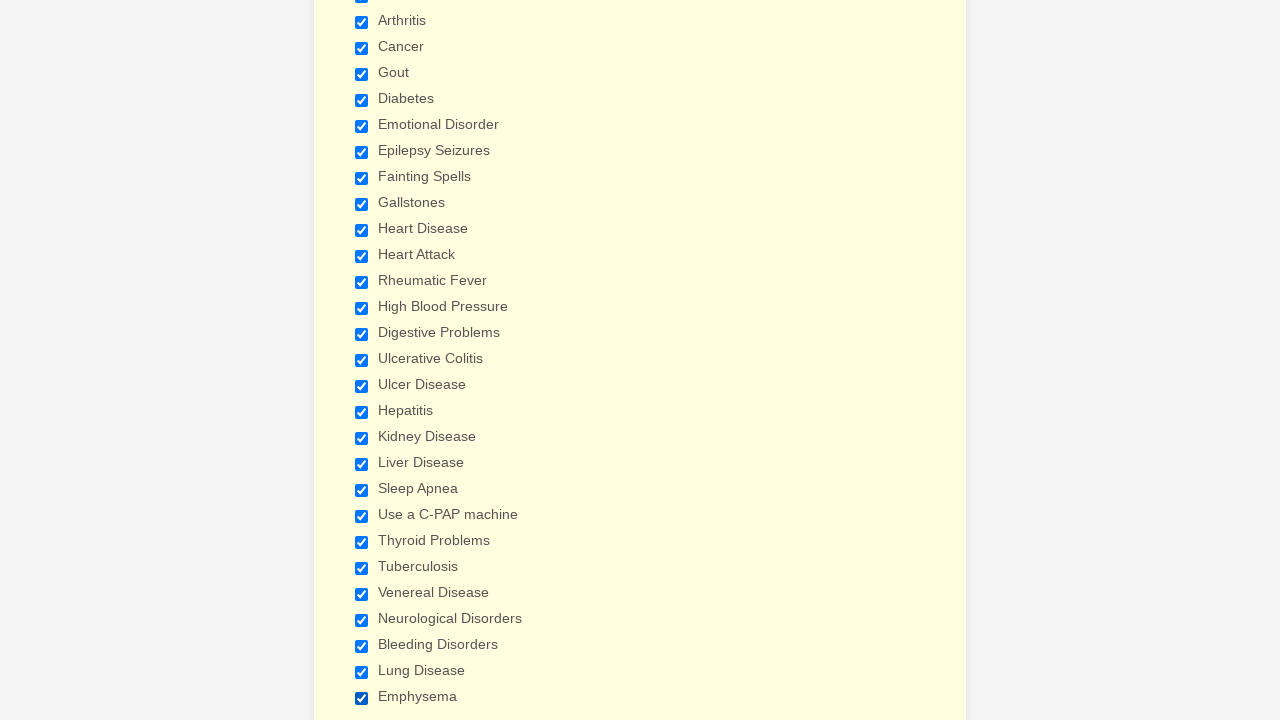

Verified checkbox is selected
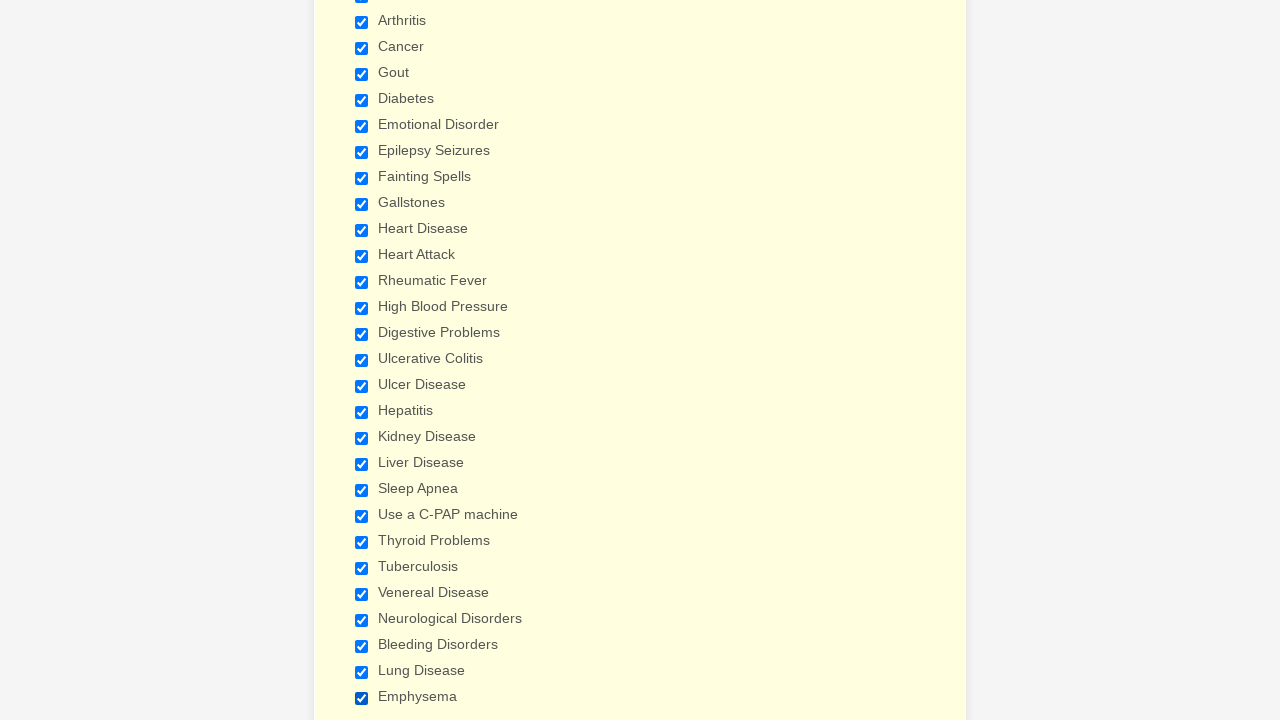

Verified checkbox is selected
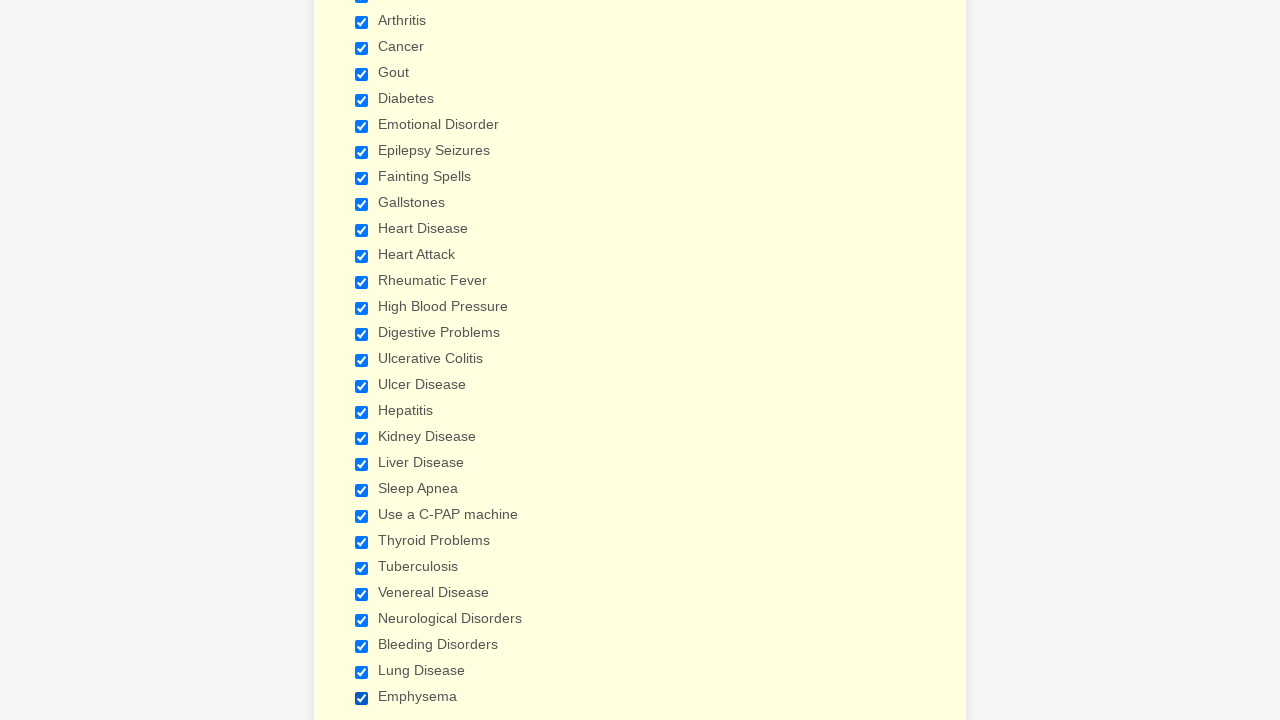

Verified checkbox is selected
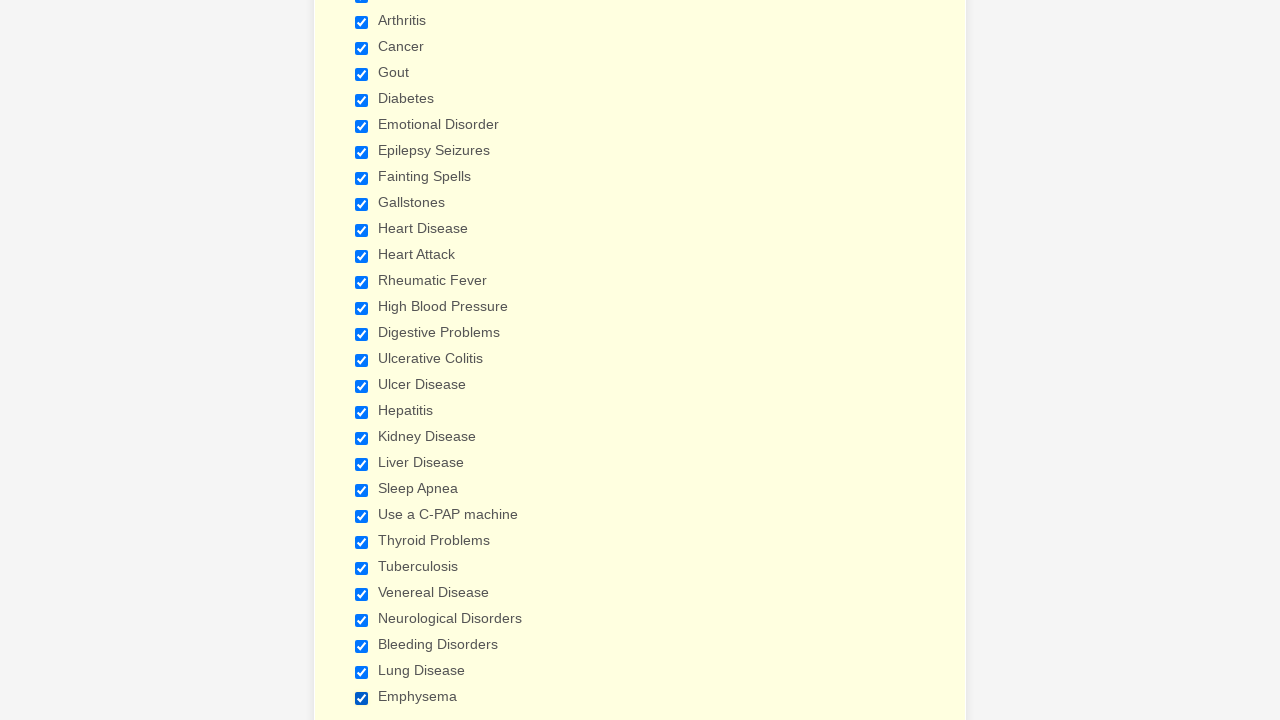

Verified checkbox is selected
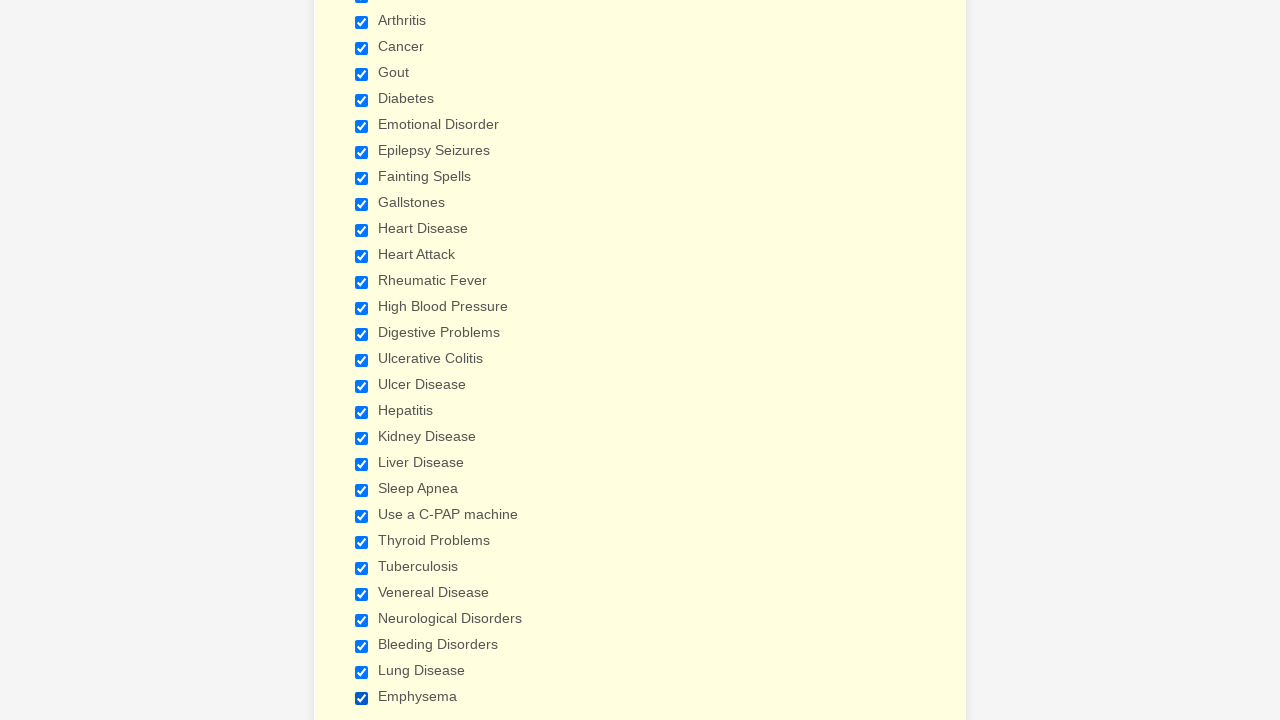

Verified checkbox is selected
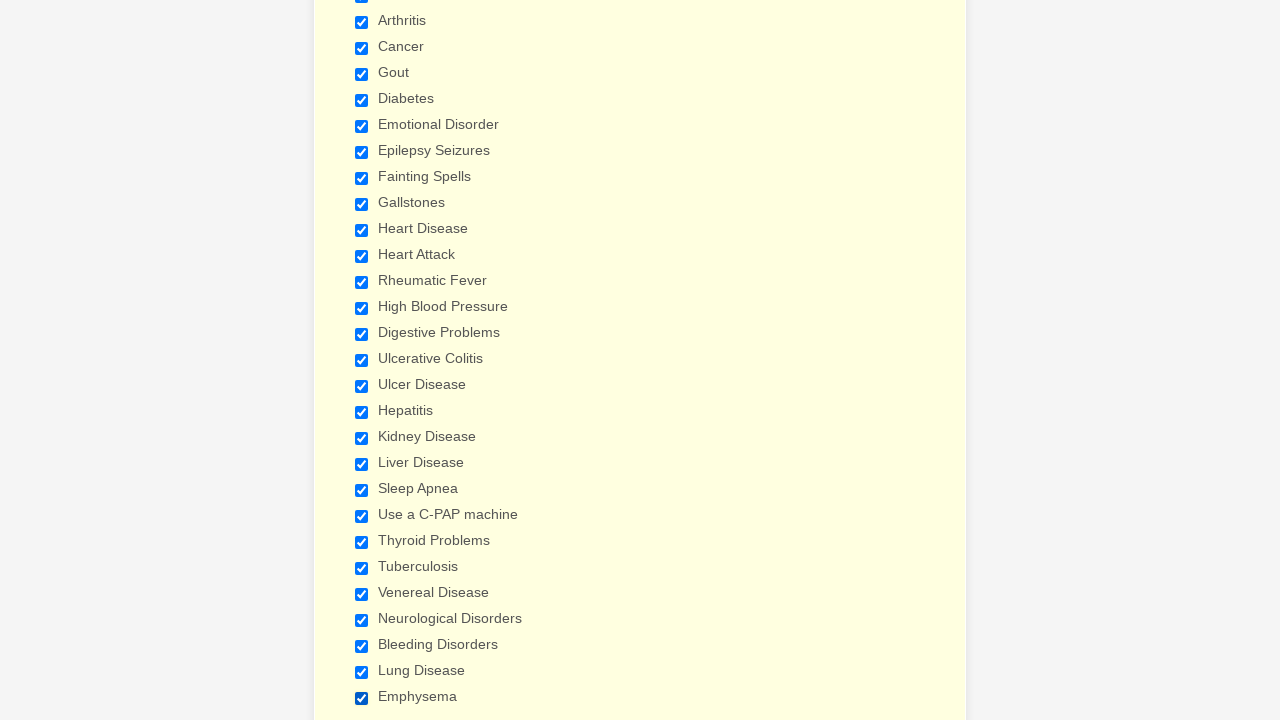

Verified checkbox is selected
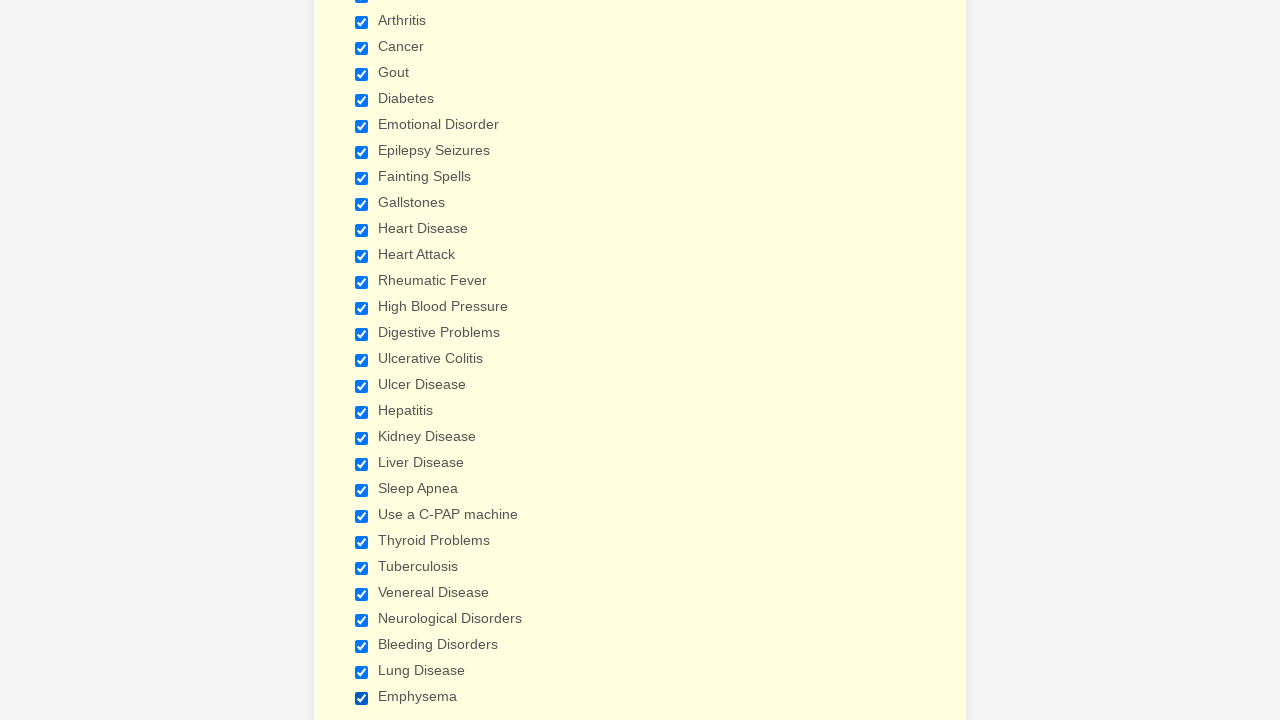

Verified checkbox is selected
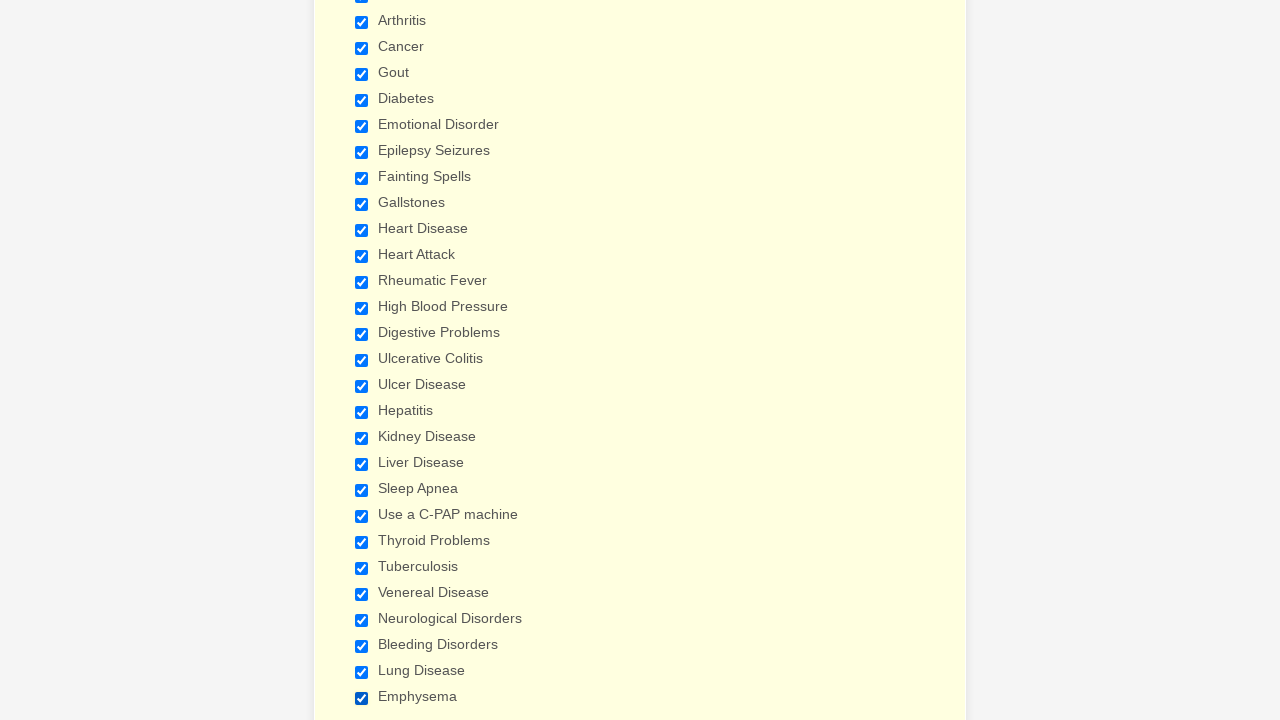

Verified checkbox is selected
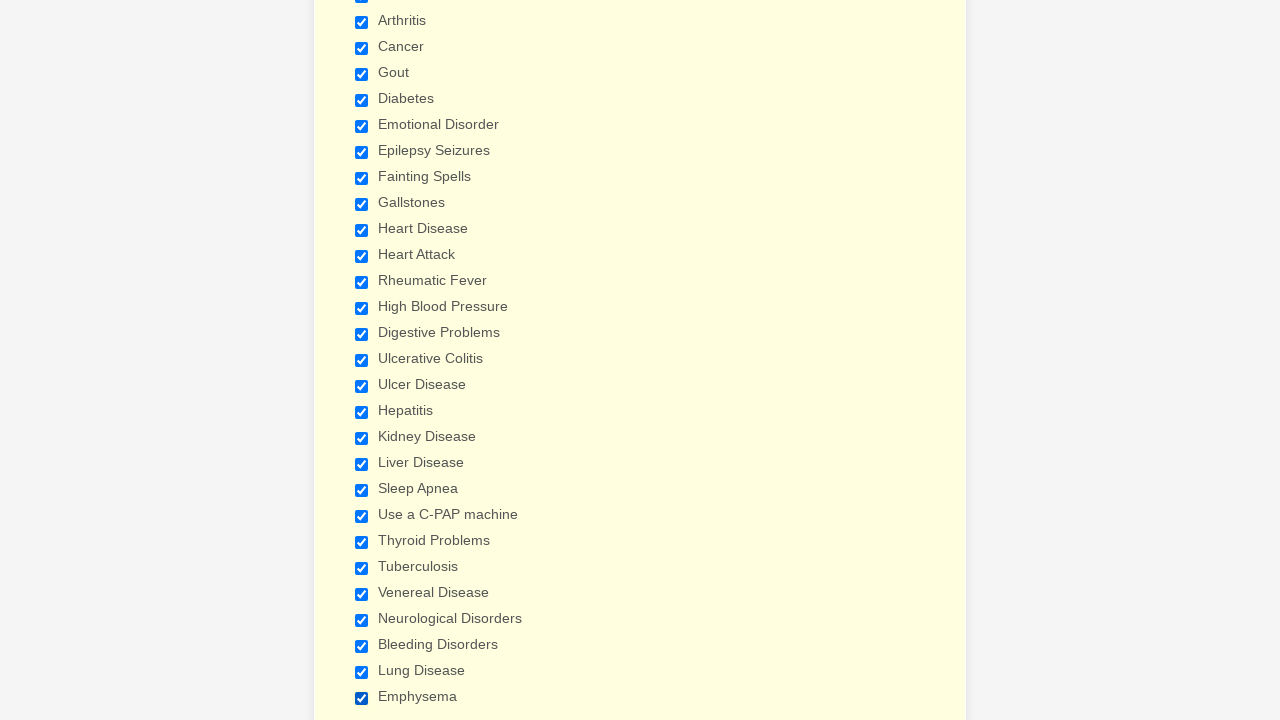

Verified checkbox is selected
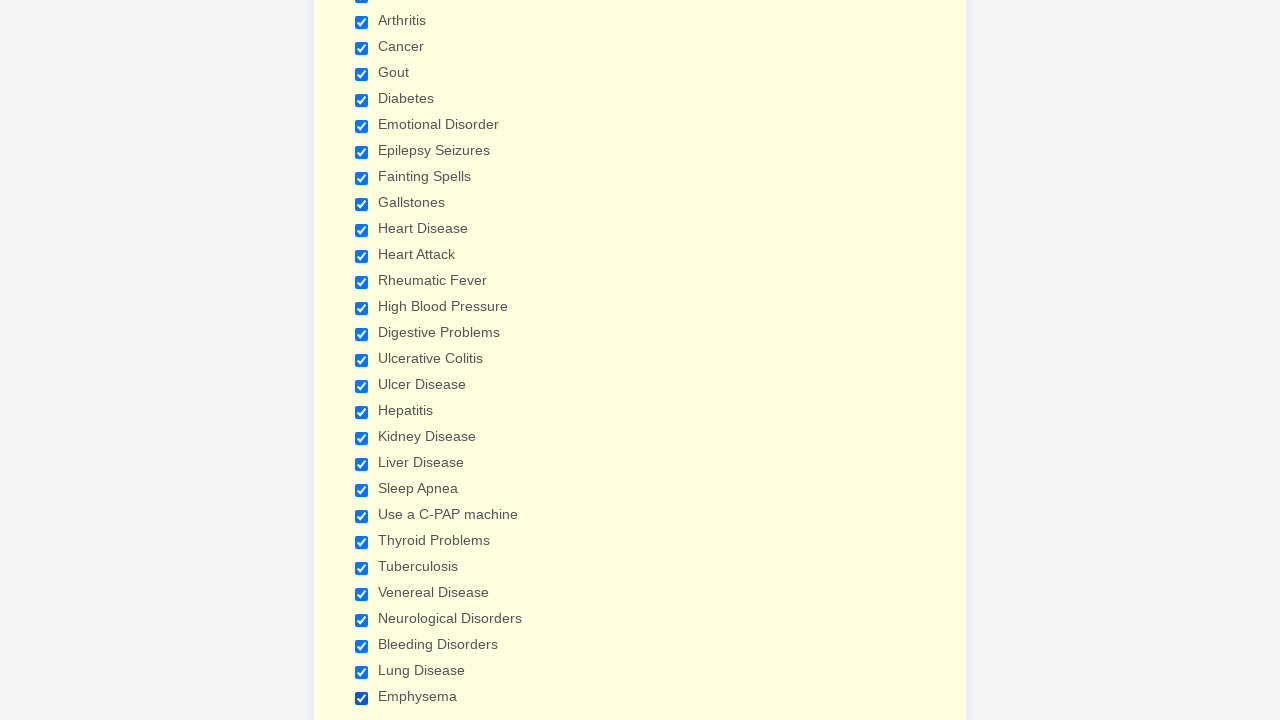

Verified checkbox is selected
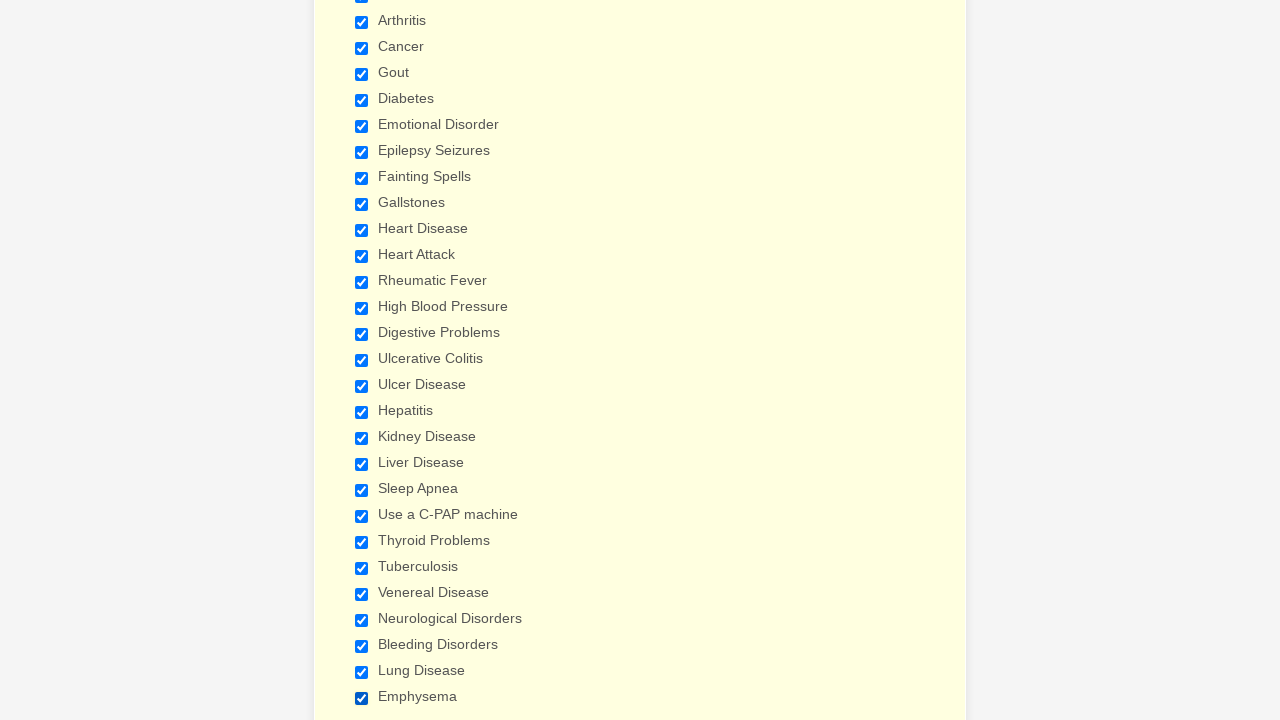

Clicked checked checkbox to deselect it at (362, 360) on xpath=//input[@type='checkbox'] >> nth=0
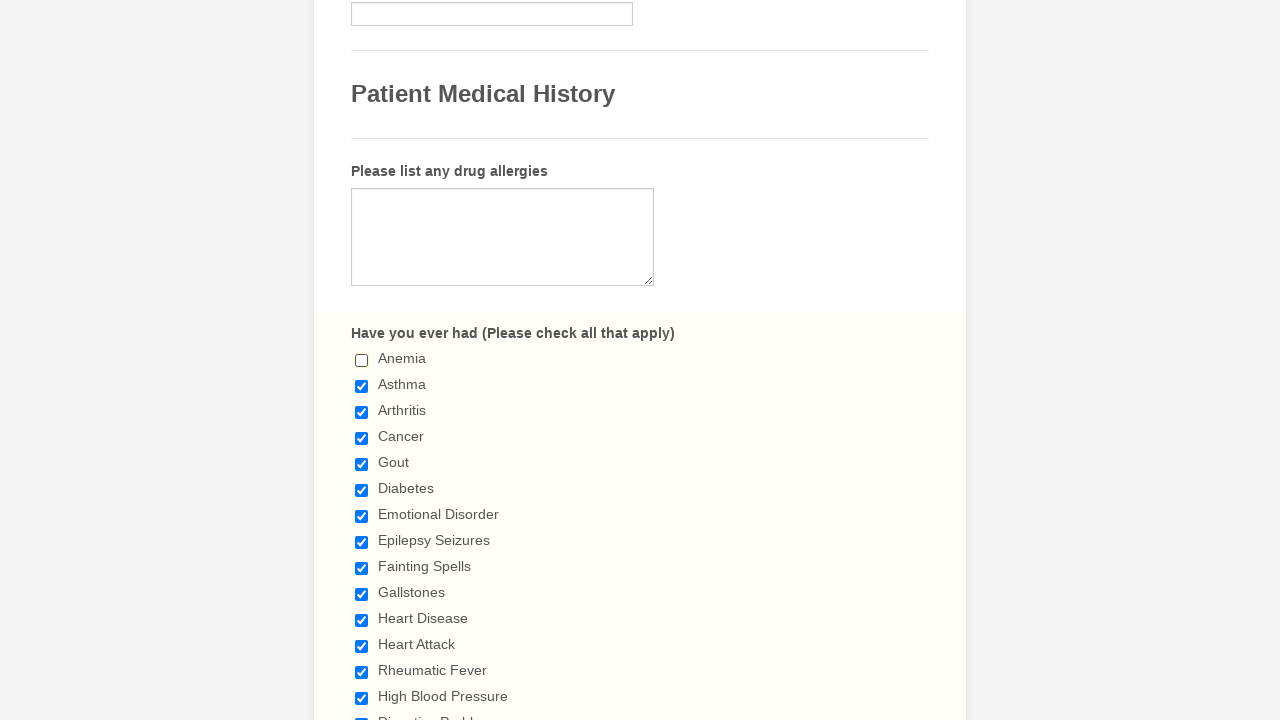

Clicked checked checkbox to deselect it at (362, 386) on xpath=//input[@type='checkbox'] >> nth=1
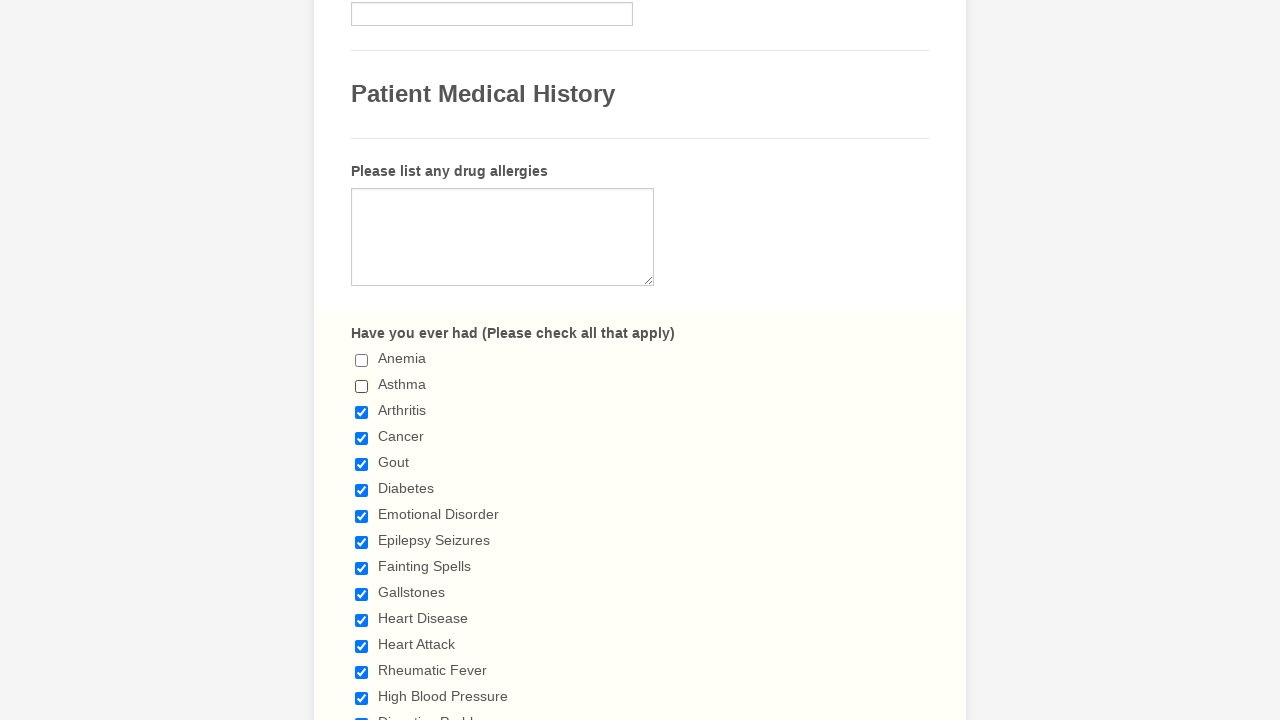

Clicked checked checkbox to deselect it at (362, 412) on xpath=//input[@type='checkbox'] >> nth=2
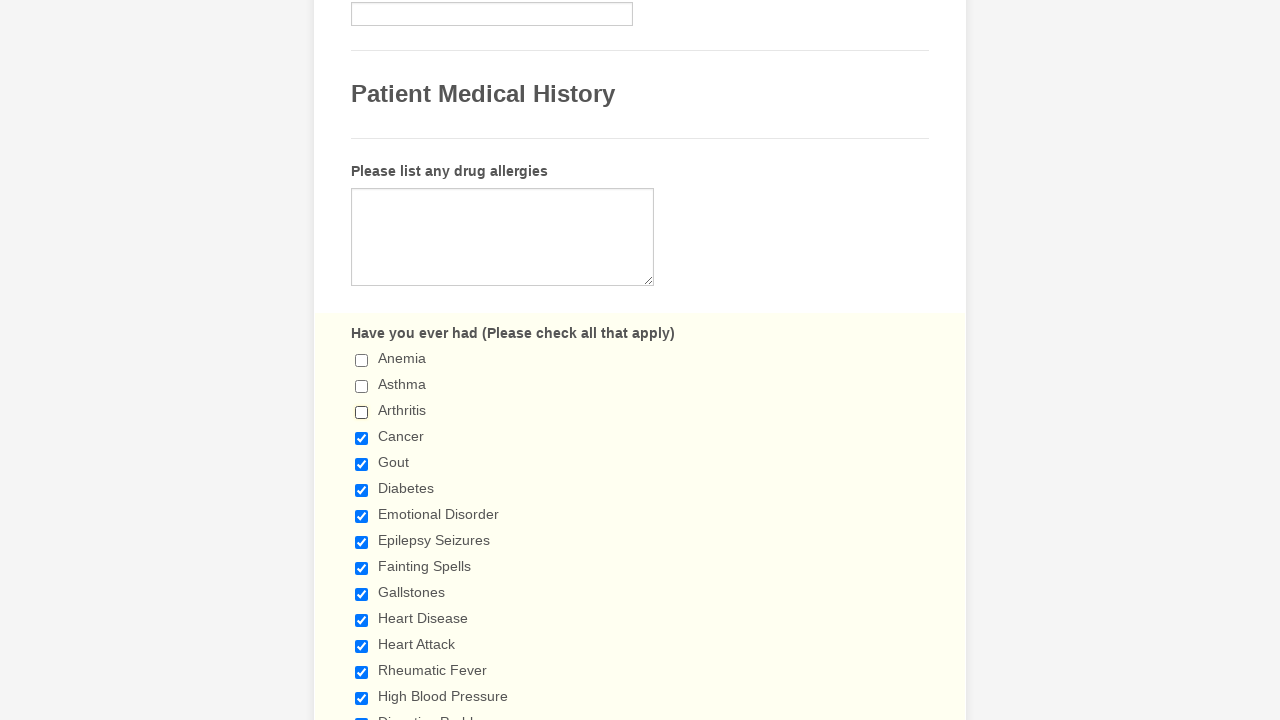

Clicked checked checkbox to deselect it at (362, 438) on xpath=//input[@type='checkbox'] >> nth=3
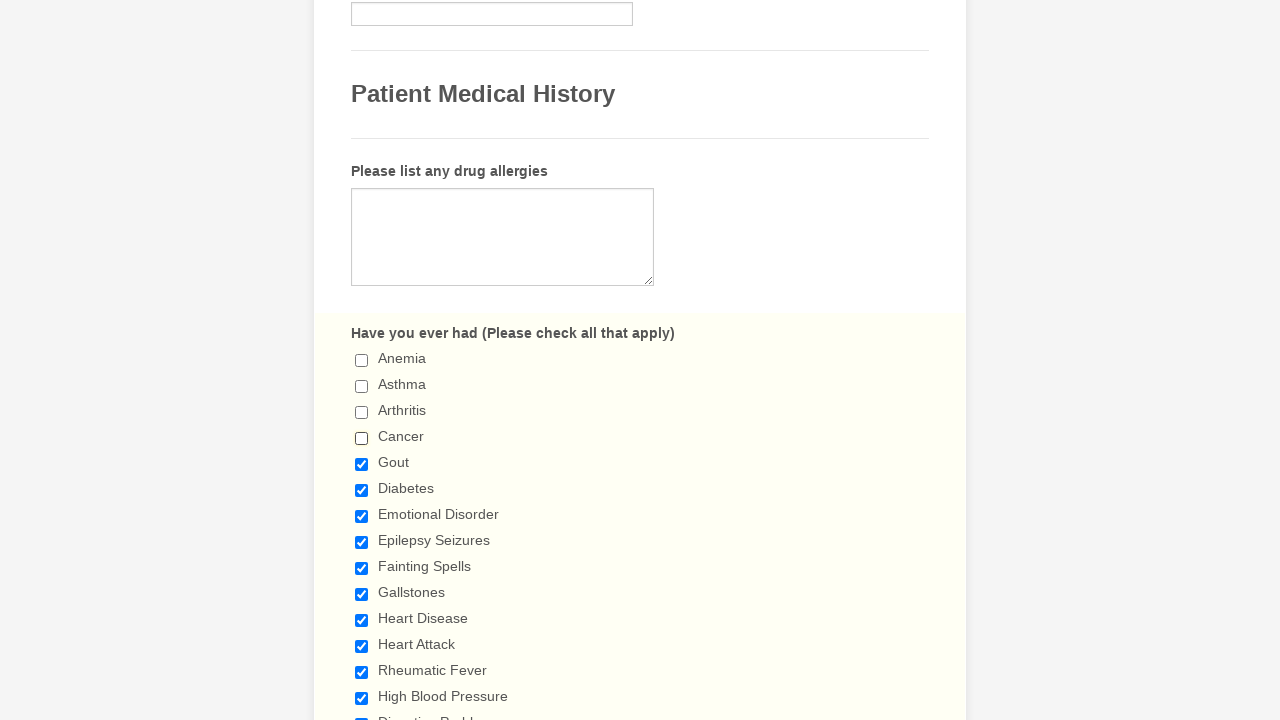

Clicked checked checkbox to deselect it at (362, 464) on xpath=//input[@type='checkbox'] >> nth=4
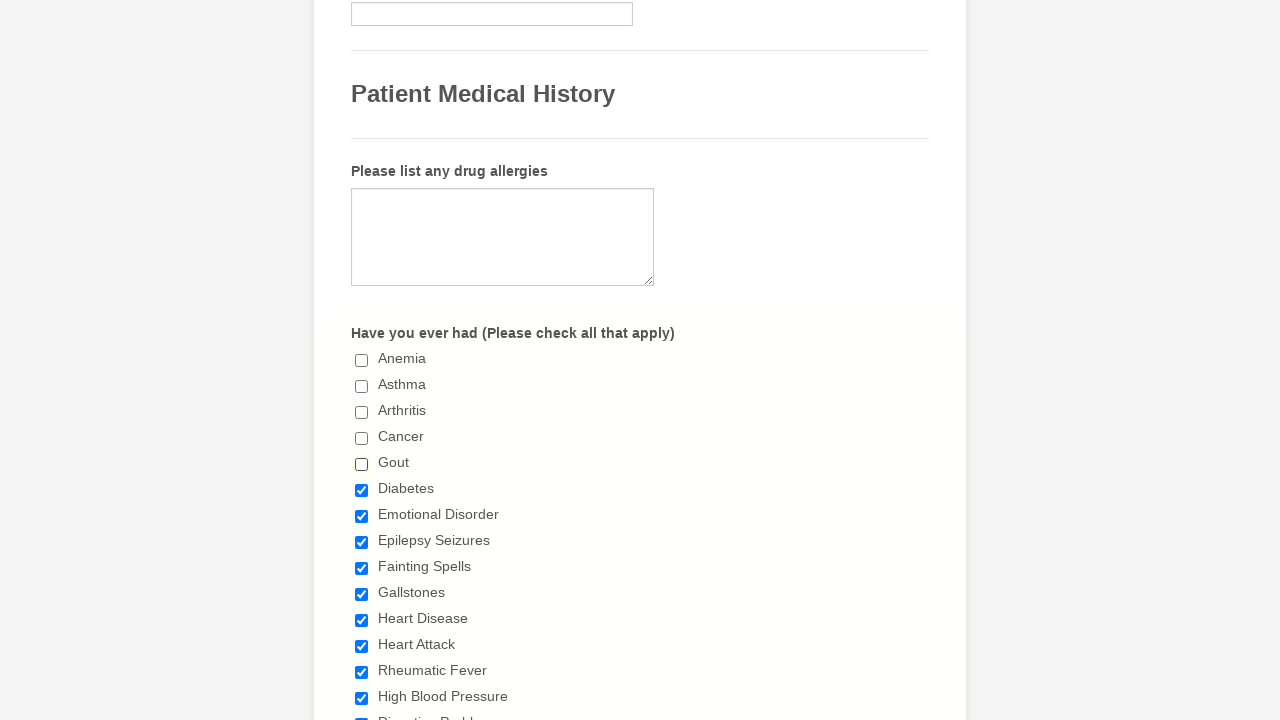

Clicked checked checkbox to deselect it at (362, 490) on xpath=//input[@type='checkbox'] >> nth=5
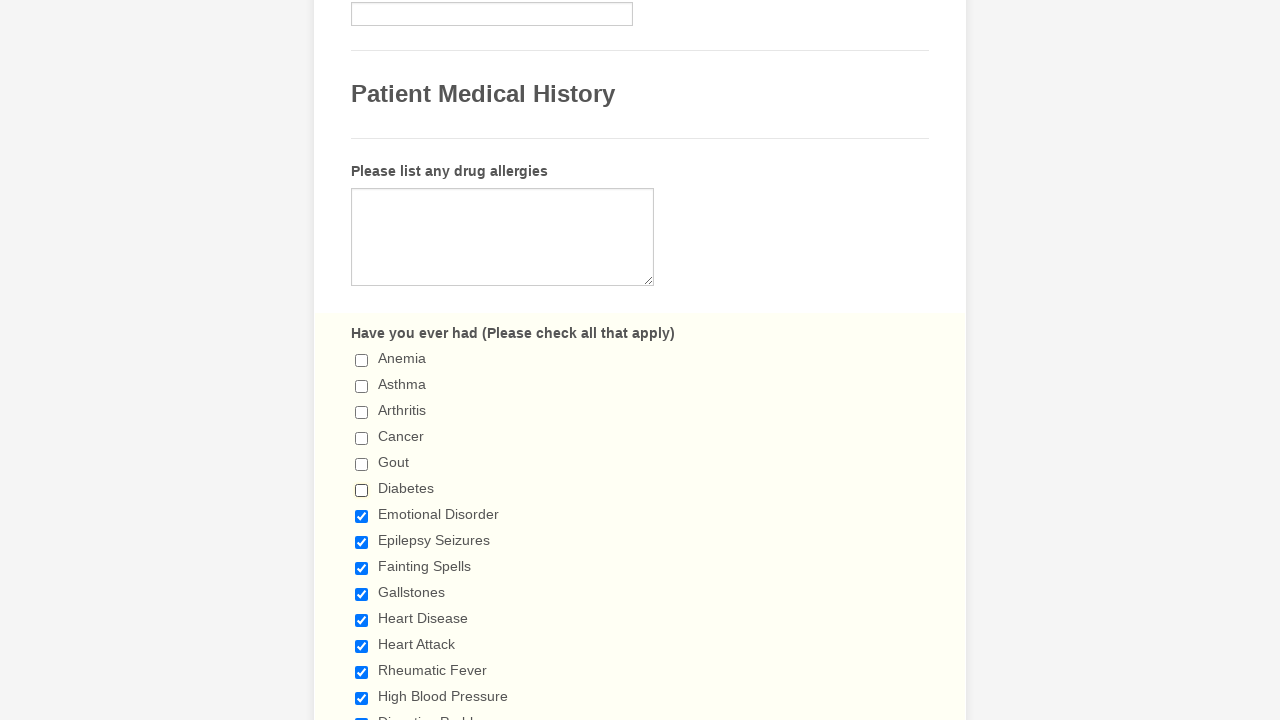

Clicked checked checkbox to deselect it at (362, 516) on xpath=//input[@type='checkbox'] >> nth=6
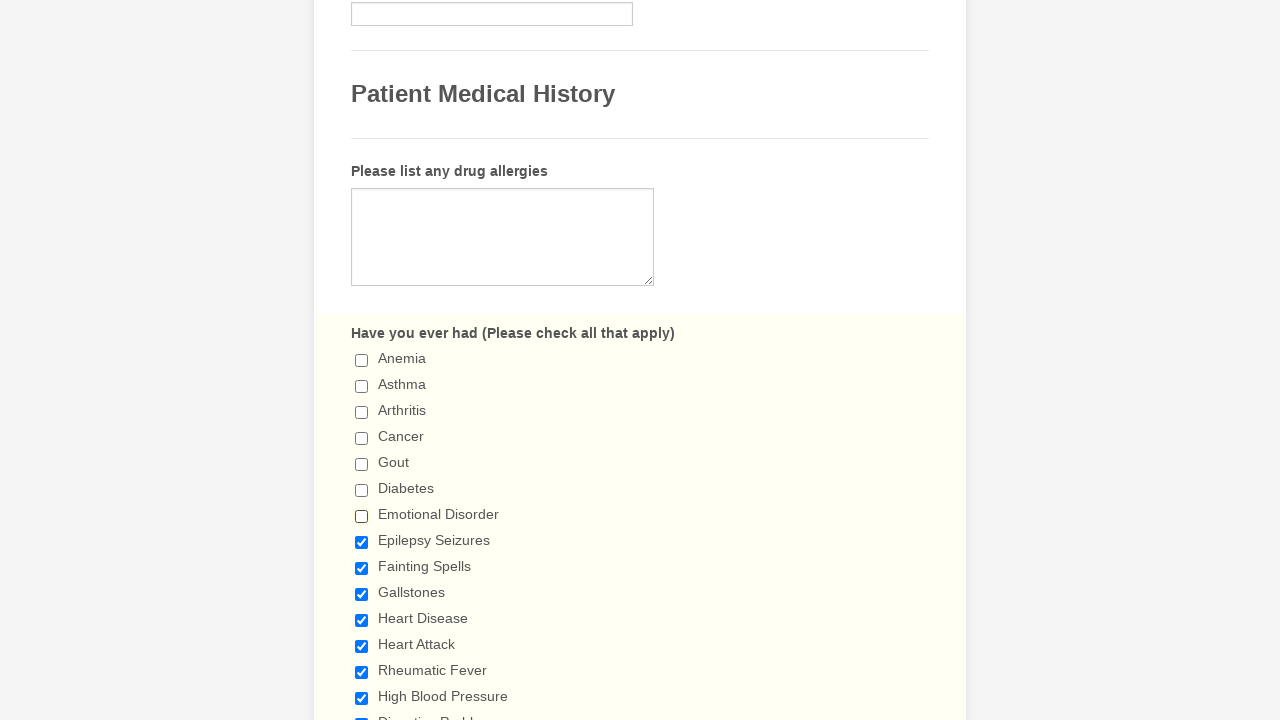

Clicked checked checkbox to deselect it at (362, 542) on xpath=//input[@type='checkbox'] >> nth=7
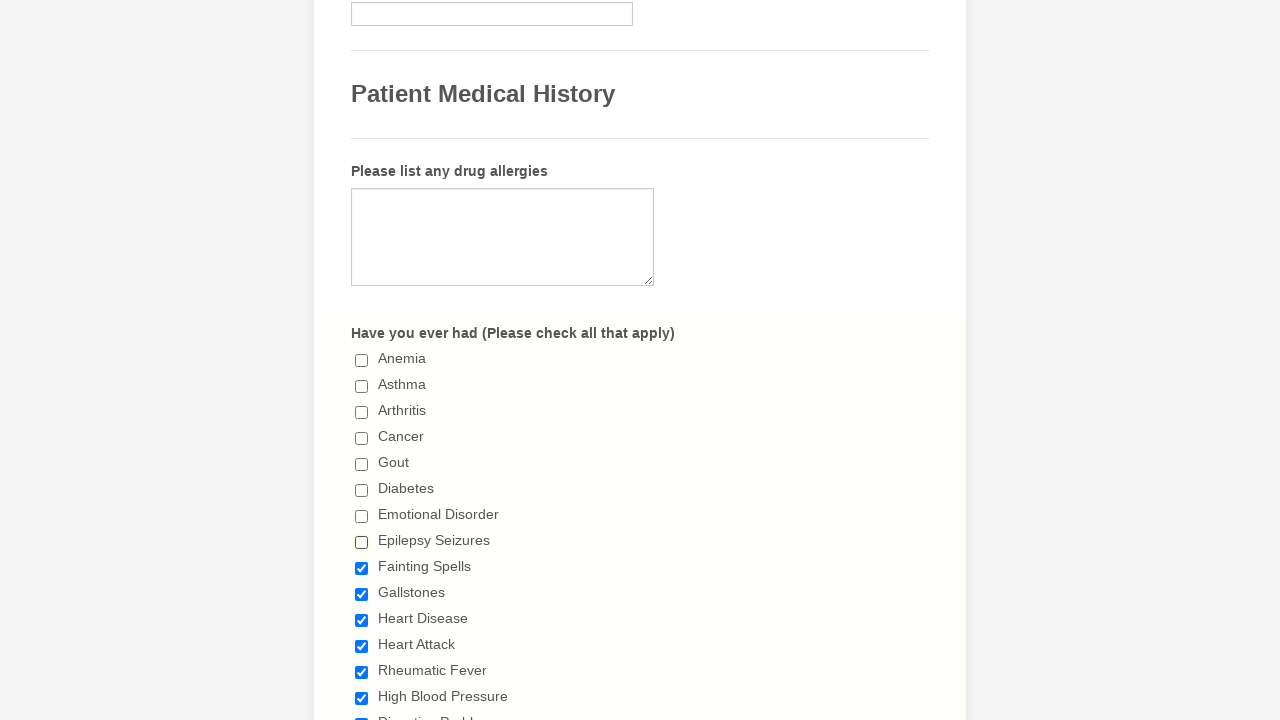

Clicked checked checkbox to deselect it at (362, 568) on xpath=//input[@type='checkbox'] >> nth=8
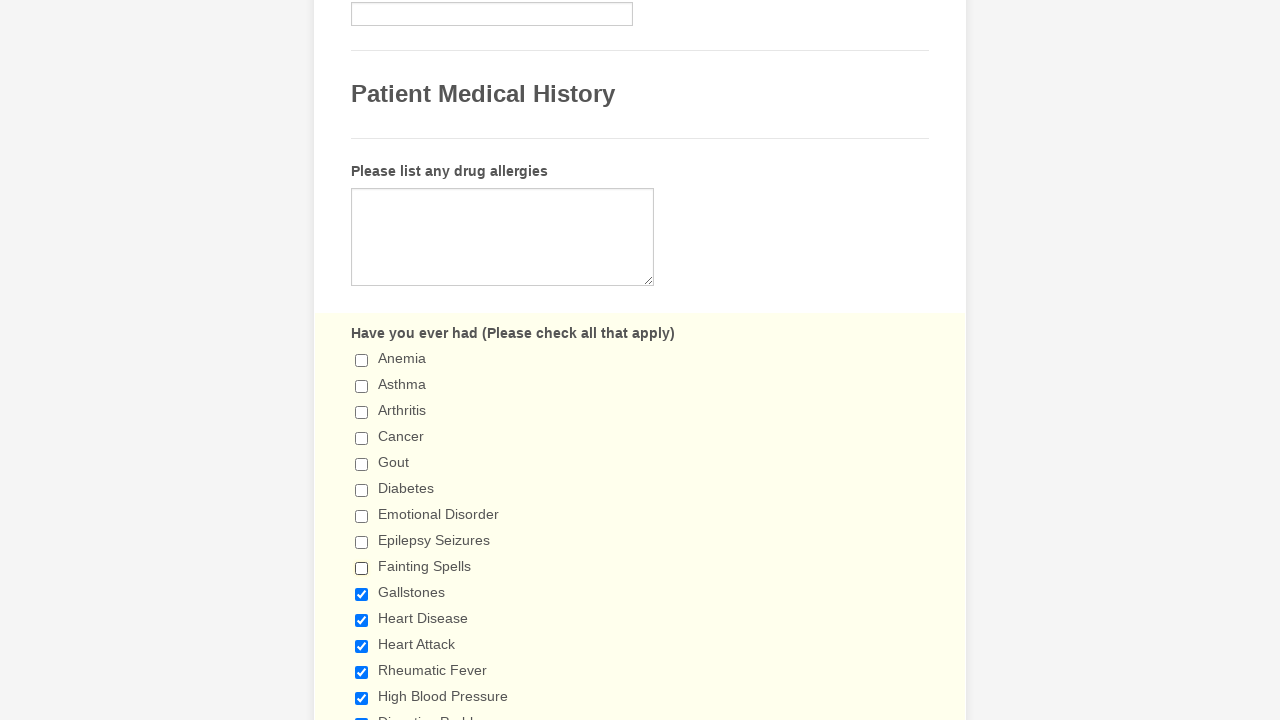

Clicked checked checkbox to deselect it at (362, 594) on xpath=//input[@type='checkbox'] >> nth=9
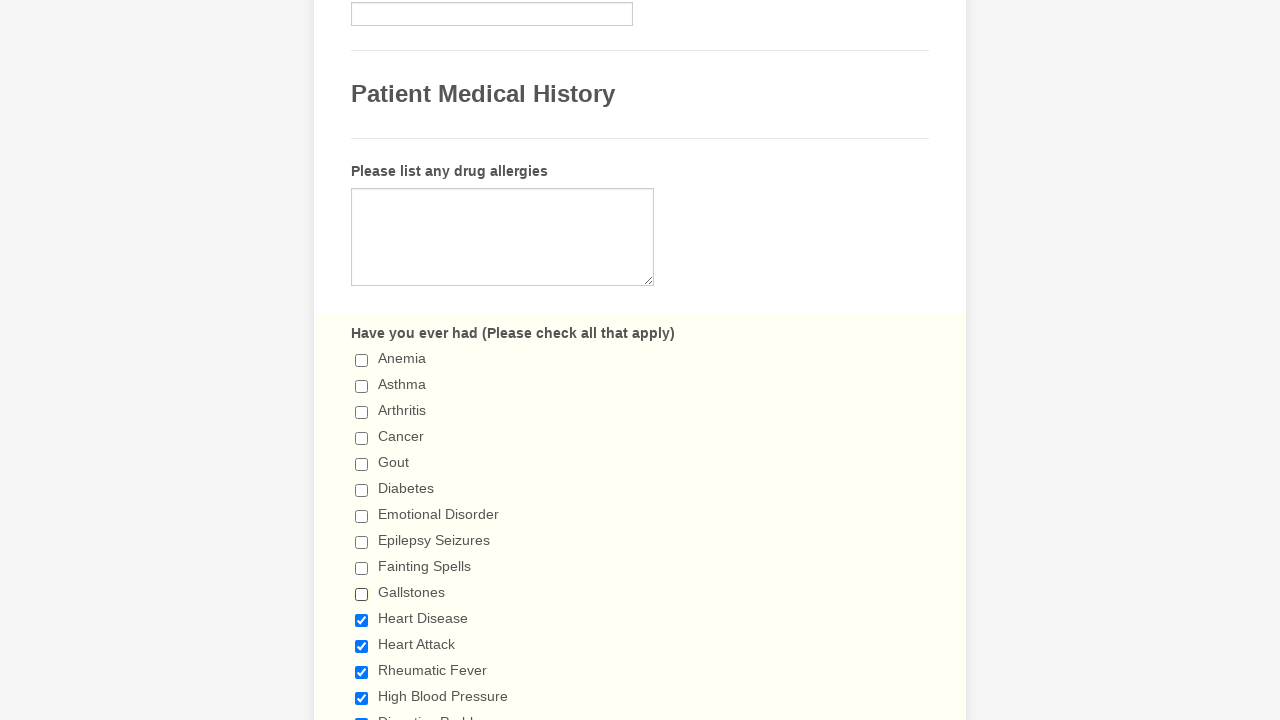

Clicked checked checkbox to deselect it at (362, 620) on xpath=//input[@type='checkbox'] >> nth=10
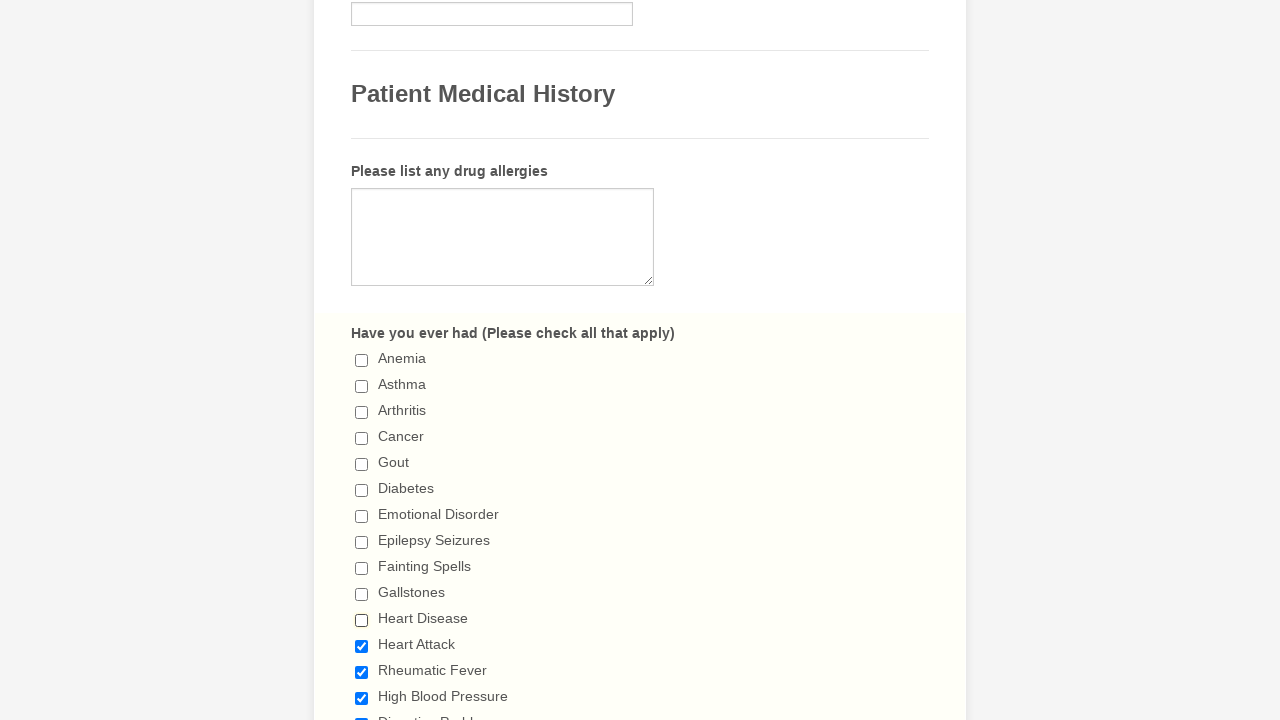

Clicked checked checkbox to deselect it at (362, 646) on xpath=//input[@type='checkbox'] >> nth=11
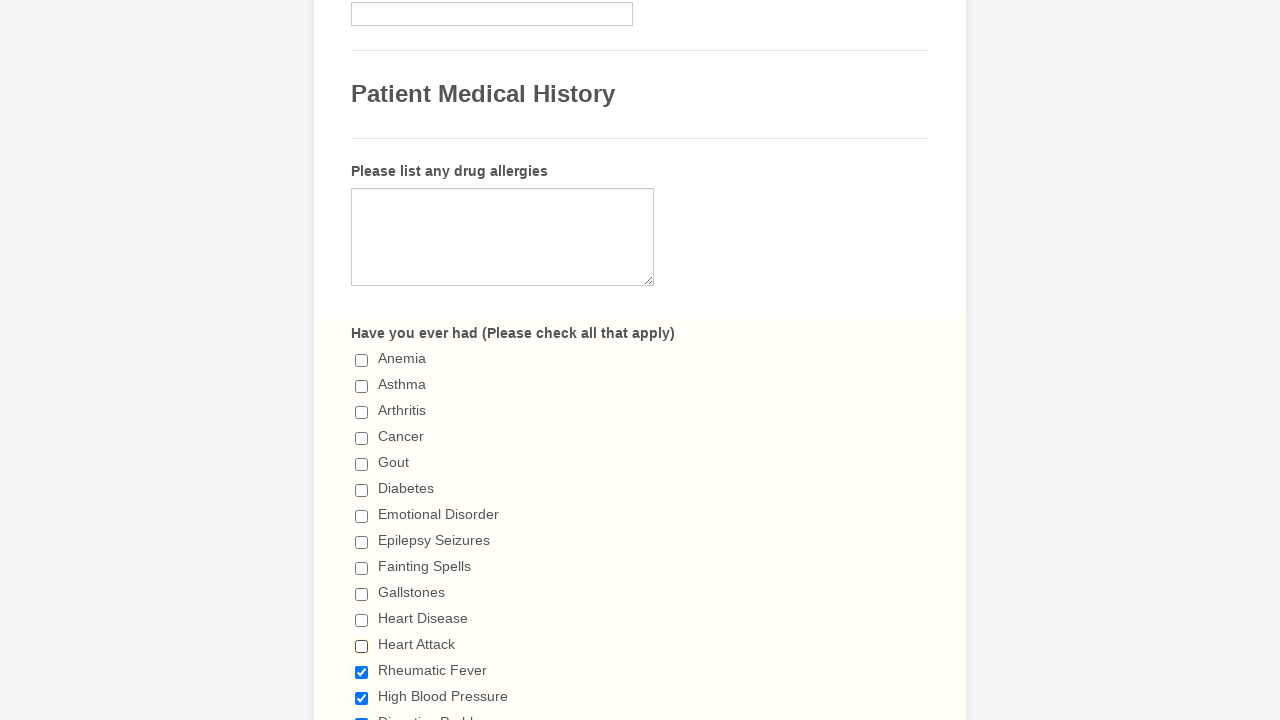

Clicked checked checkbox to deselect it at (362, 672) on xpath=//input[@type='checkbox'] >> nth=12
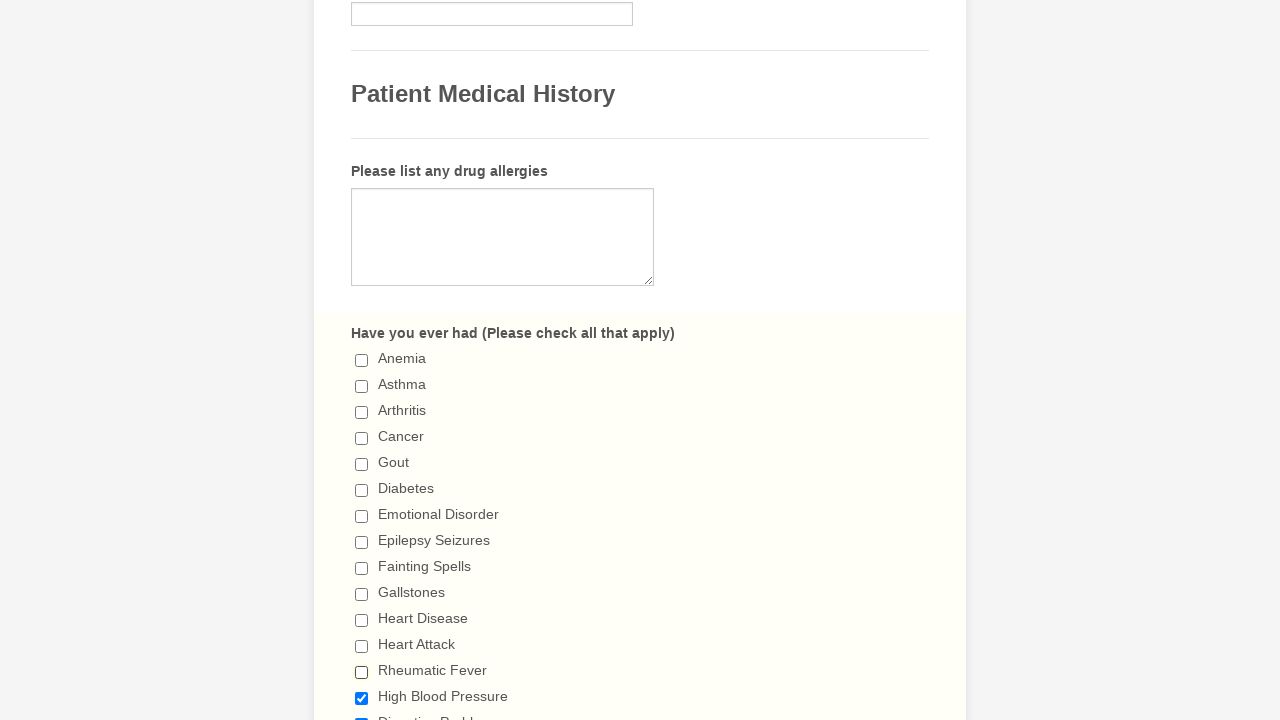

Clicked checked checkbox to deselect it at (362, 698) on xpath=//input[@type='checkbox'] >> nth=13
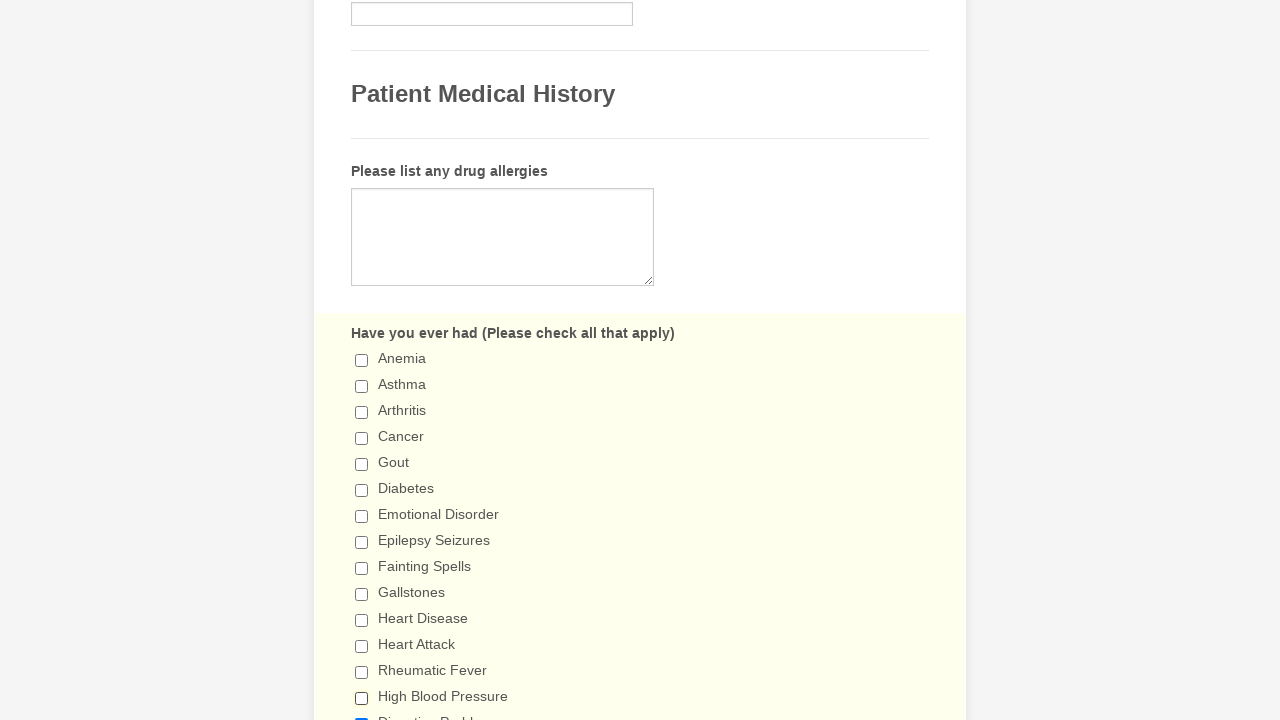

Clicked checked checkbox to deselect it at (362, 714) on xpath=//input[@type='checkbox'] >> nth=14
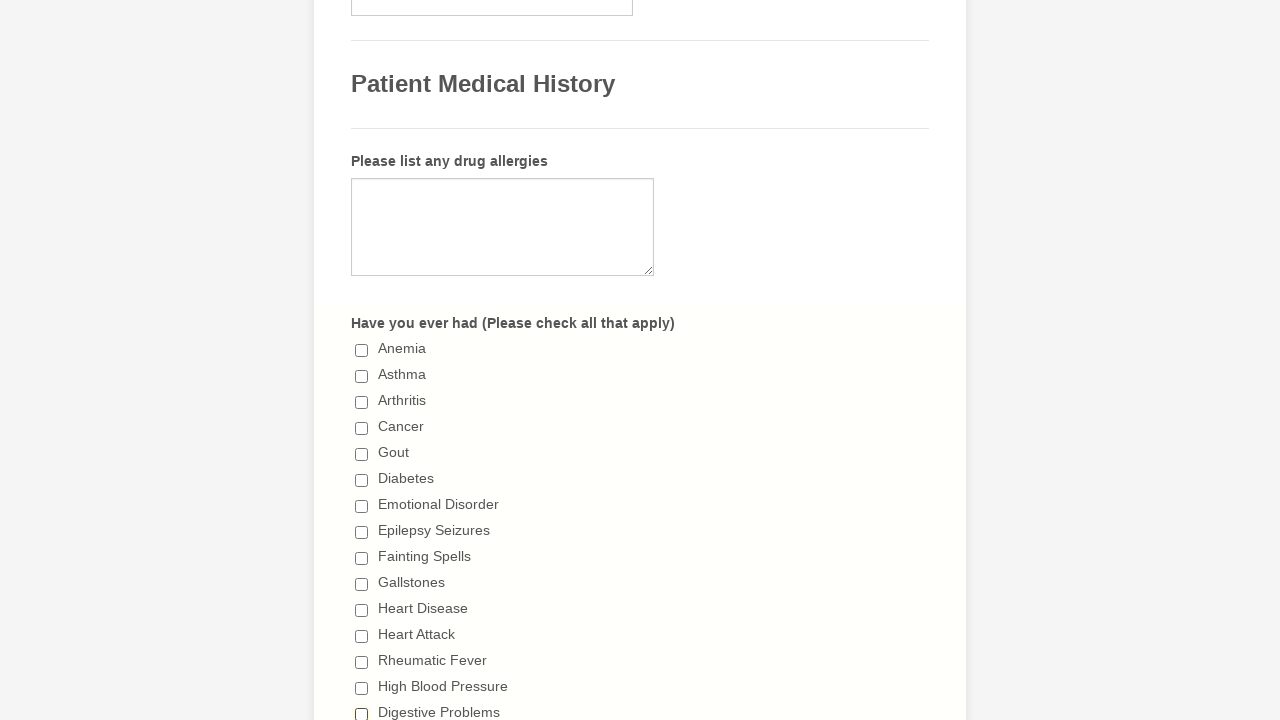

Clicked checked checkbox to deselect it at (362, 360) on xpath=//input[@type='checkbox'] >> nth=15
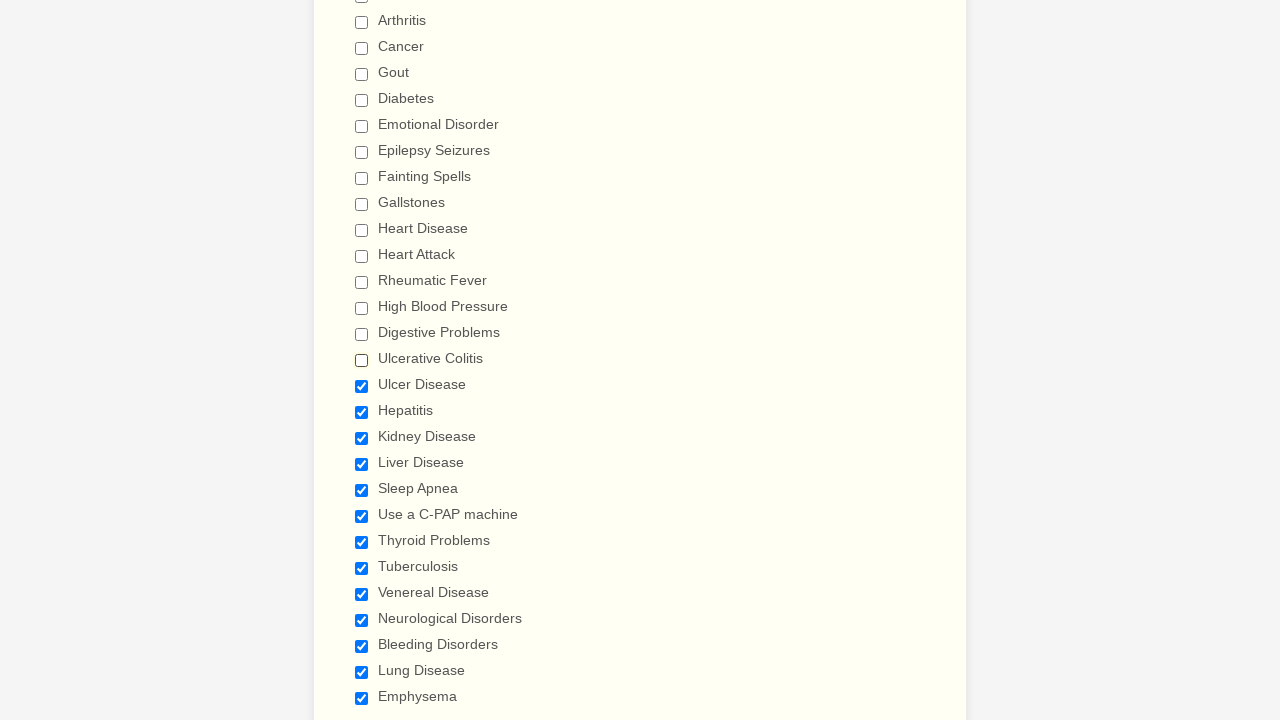

Clicked checked checkbox to deselect it at (362, 386) on xpath=//input[@type='checkbox'] >> nth=16
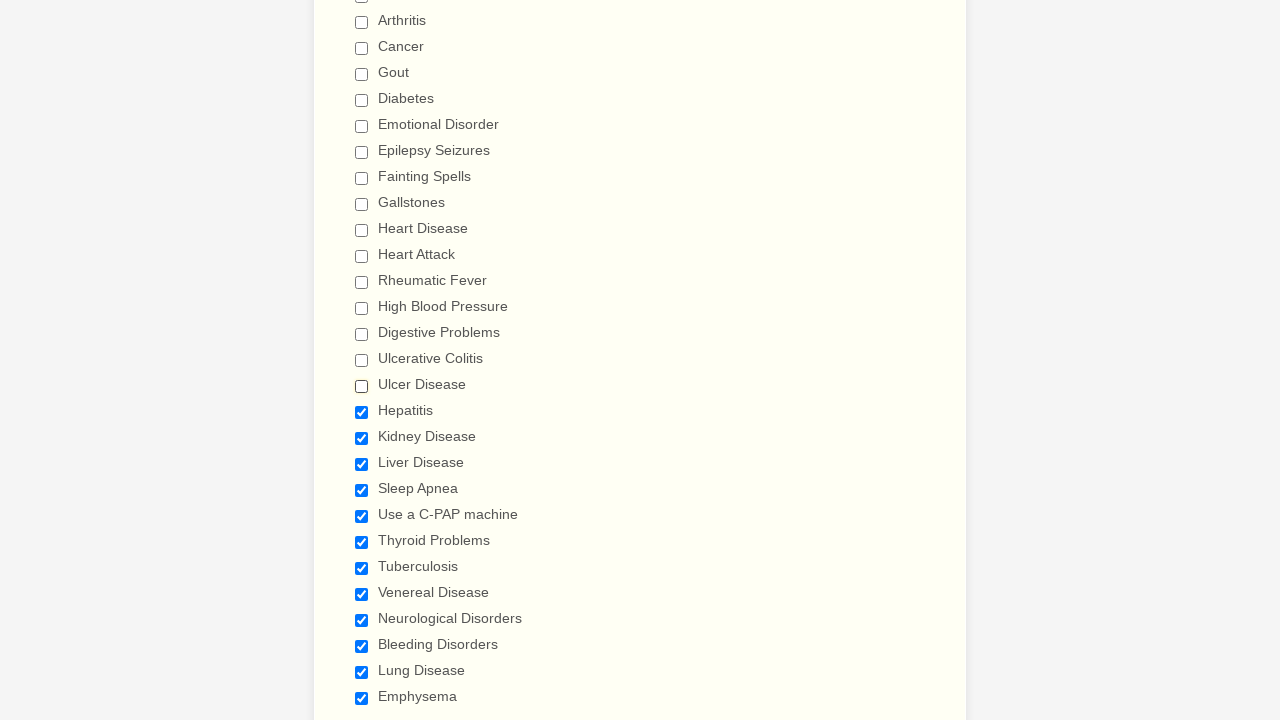

Clicked checked checkbox to deselect it at (362, 412) on xpath=//input[@type='checkbox'] >> nth=17
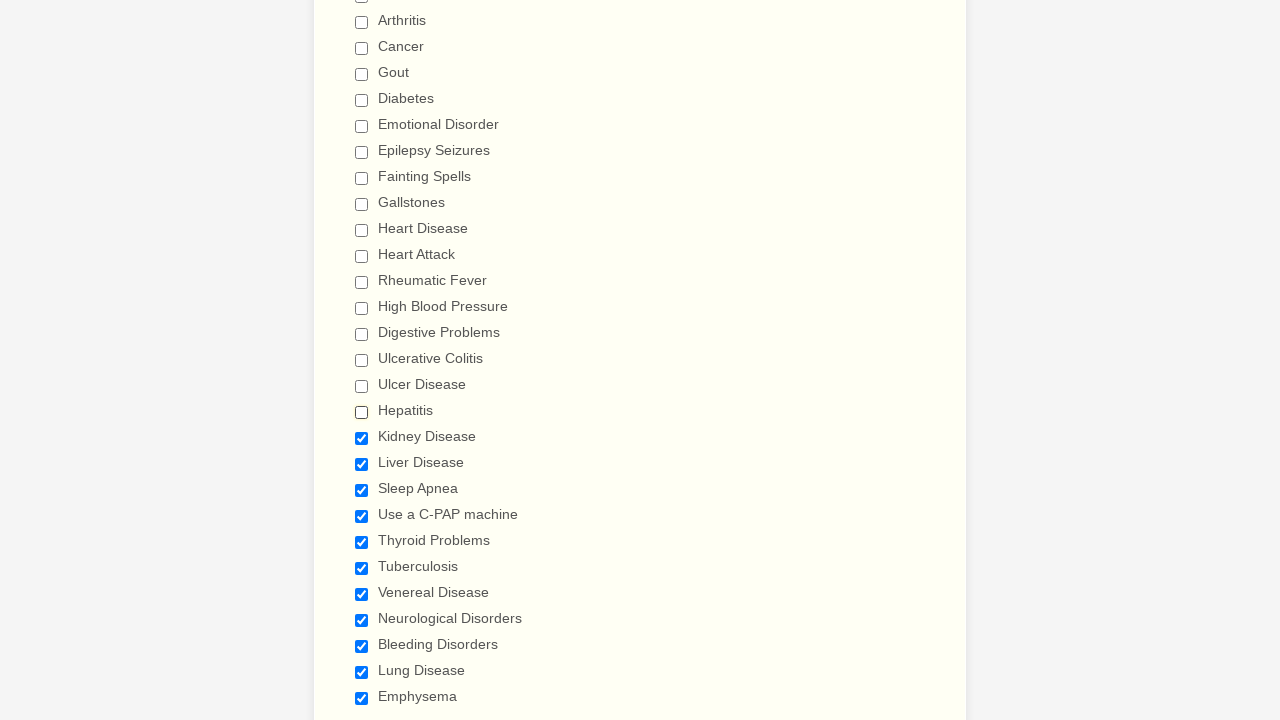

Clicked checked checkbox to deselect it at (362, 438) on xpath=//input[@type='checkbox'] >> nth=18
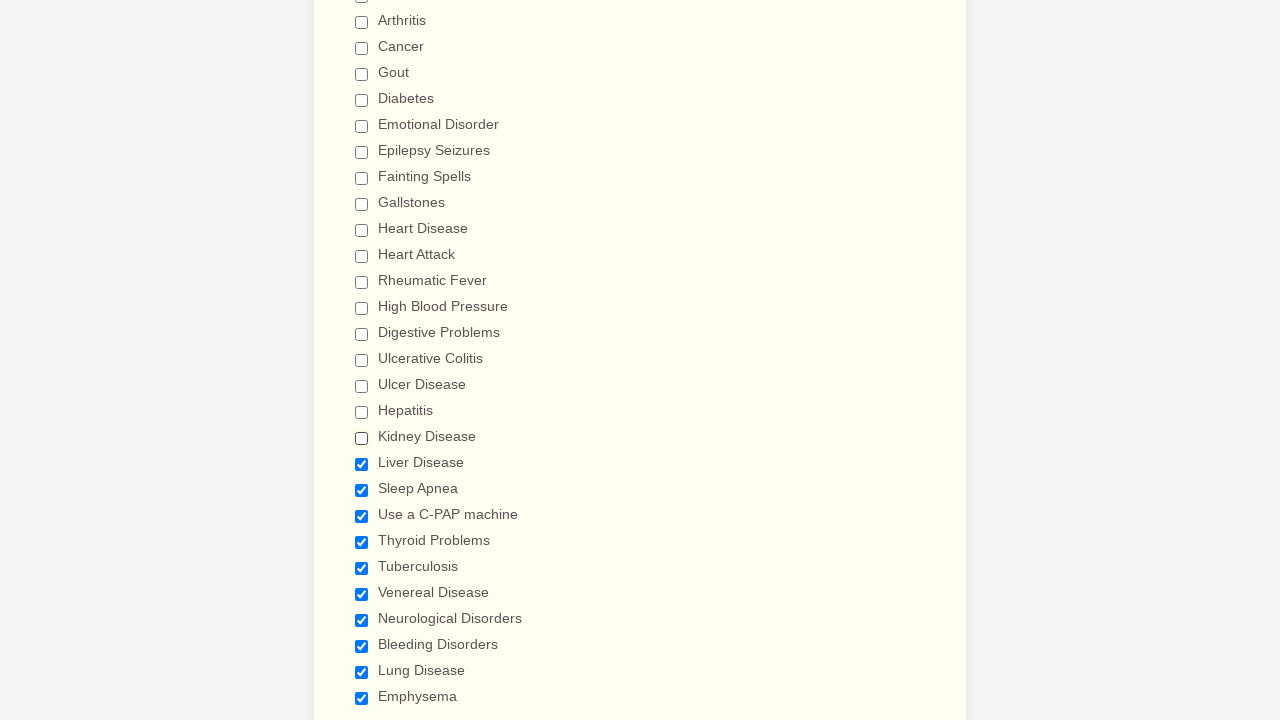

Clicked checked checkbox to deselect it at (362, 464) on xpath=//input[@type='checkbox'] >> nth=19
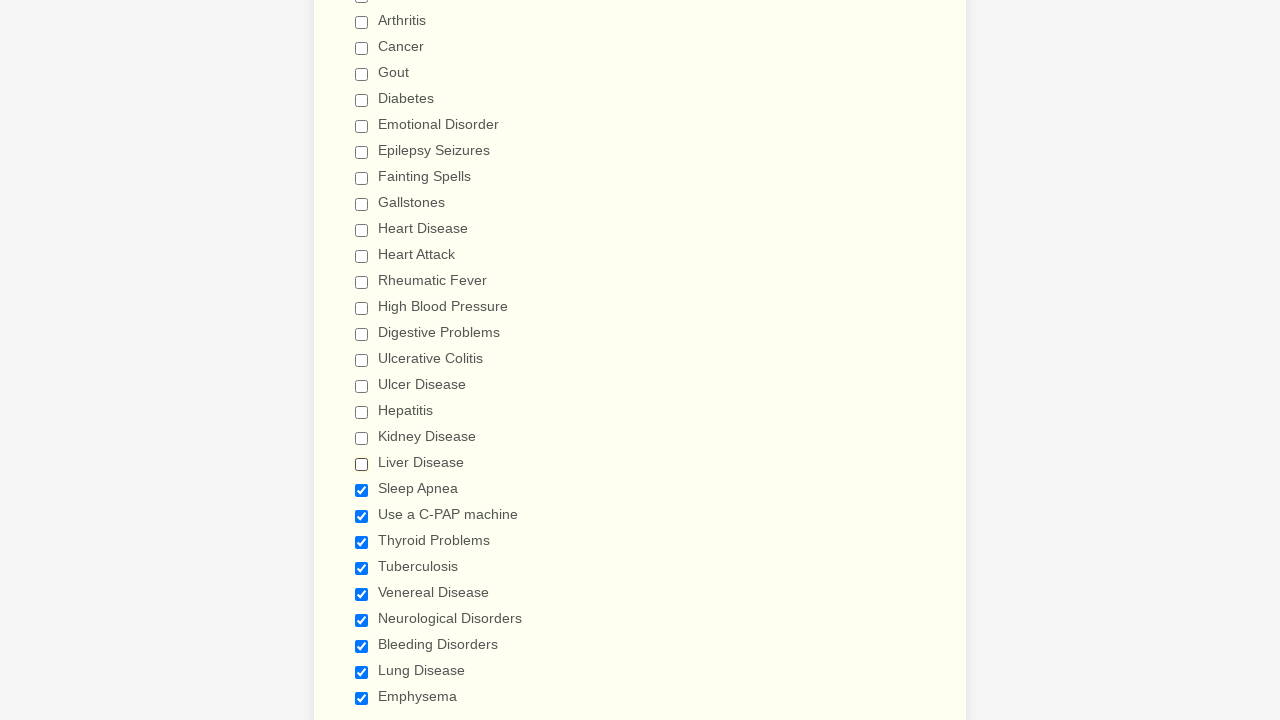

Clicked checked checkbox to deselect it at (362, 490) on xpath=//input[@type='checkbox'] >> nth=20
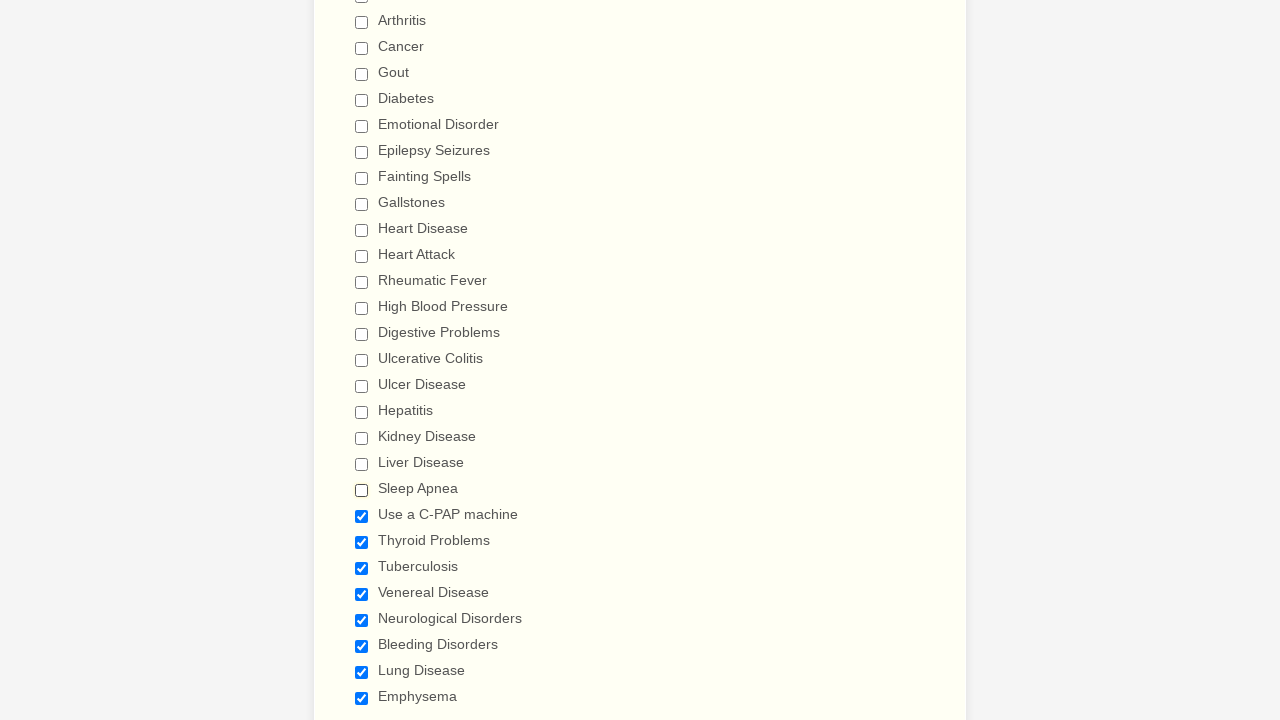

Clicked checked checkbox to deselect it at (362, 516) on xpath=//input[@type='checkbox'] >> nth=21
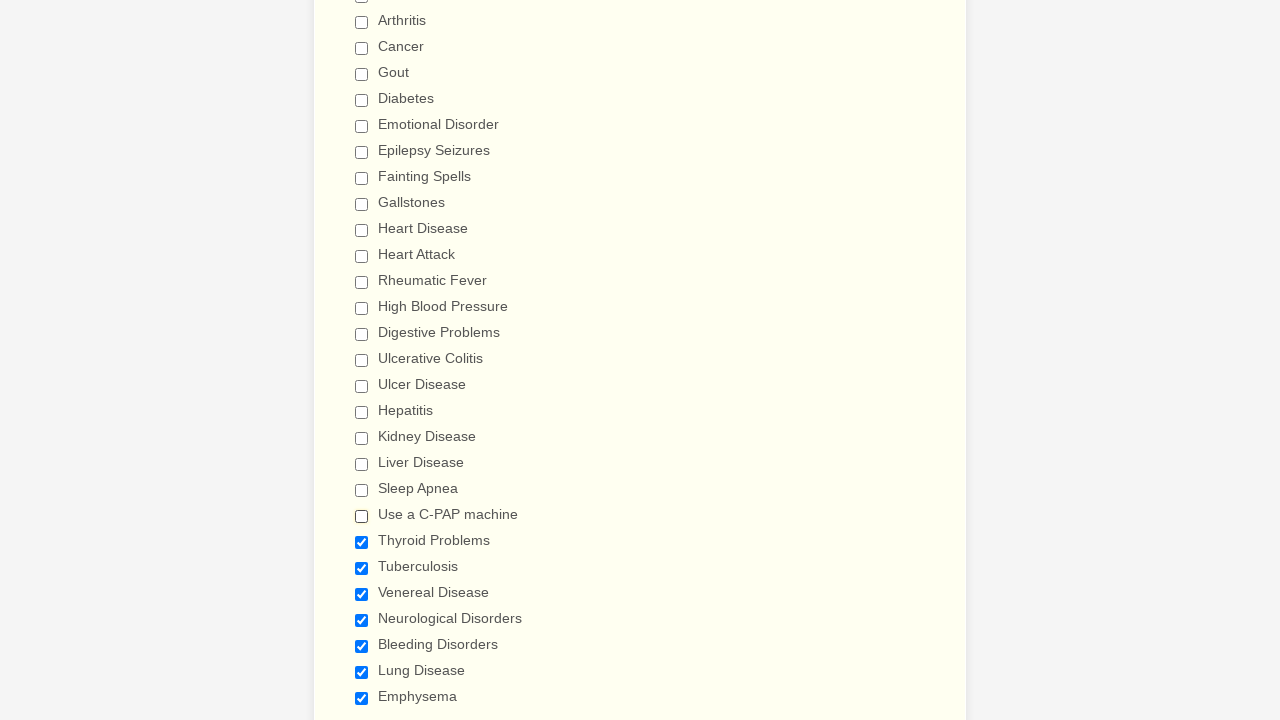

Clicked checked checkbox to deselect it at (362, 542) on xpath=//input[@type='checkbox'] >> nth=22
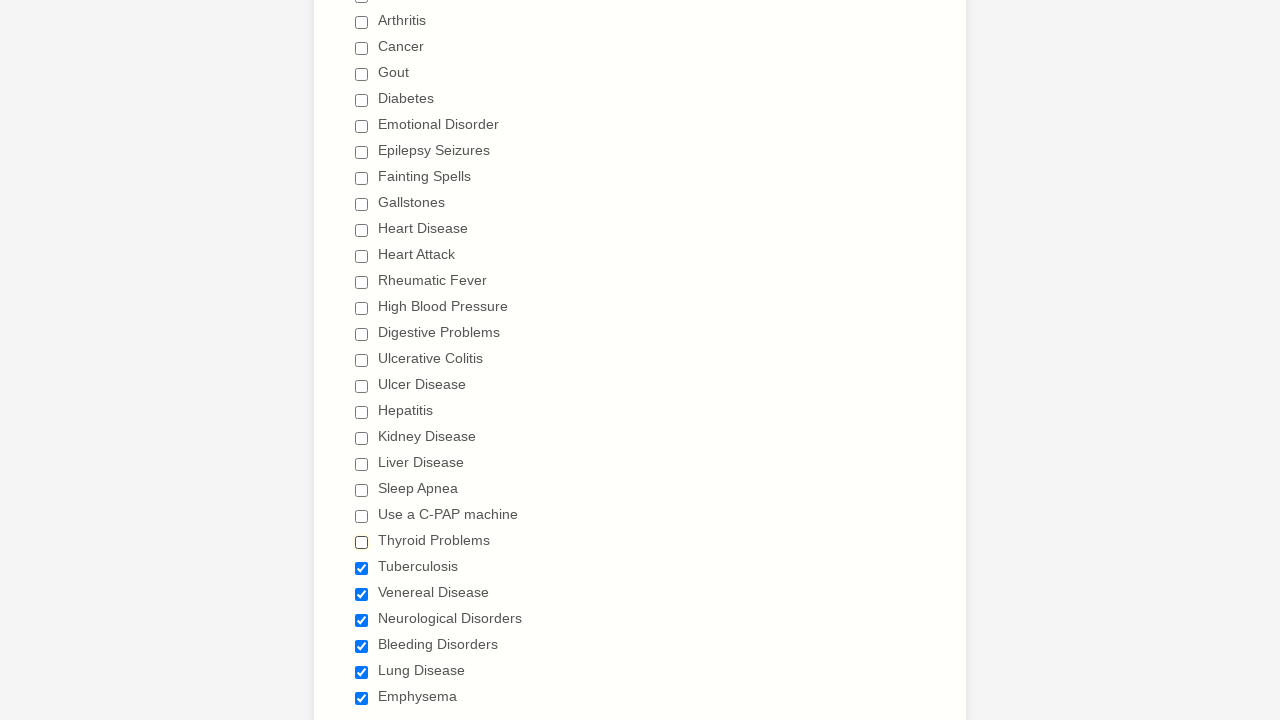

Clicked checked checkbox to deselect it at (362, 568) on xpath=//input[@type='checkbox'] >> nth=23
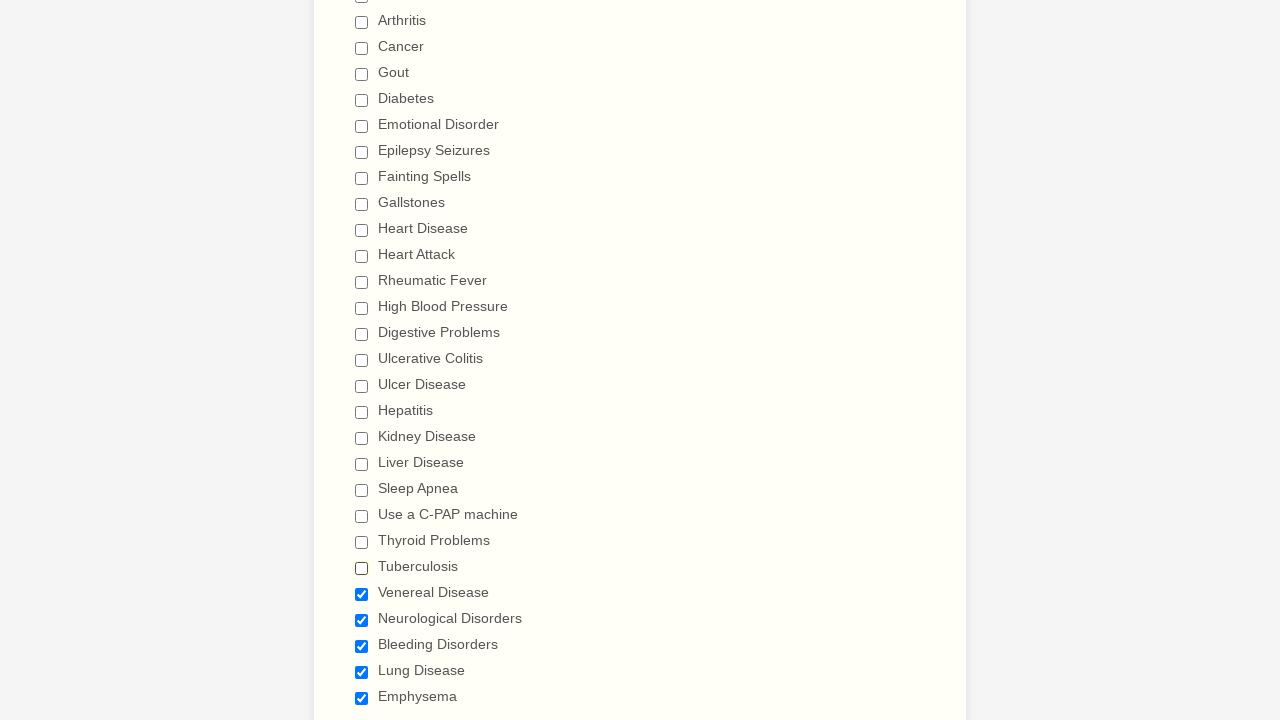

Clicked checked checkbox to deselect it at (362, 594) on xpath=//input[@type='checkbox'] >> nth=24
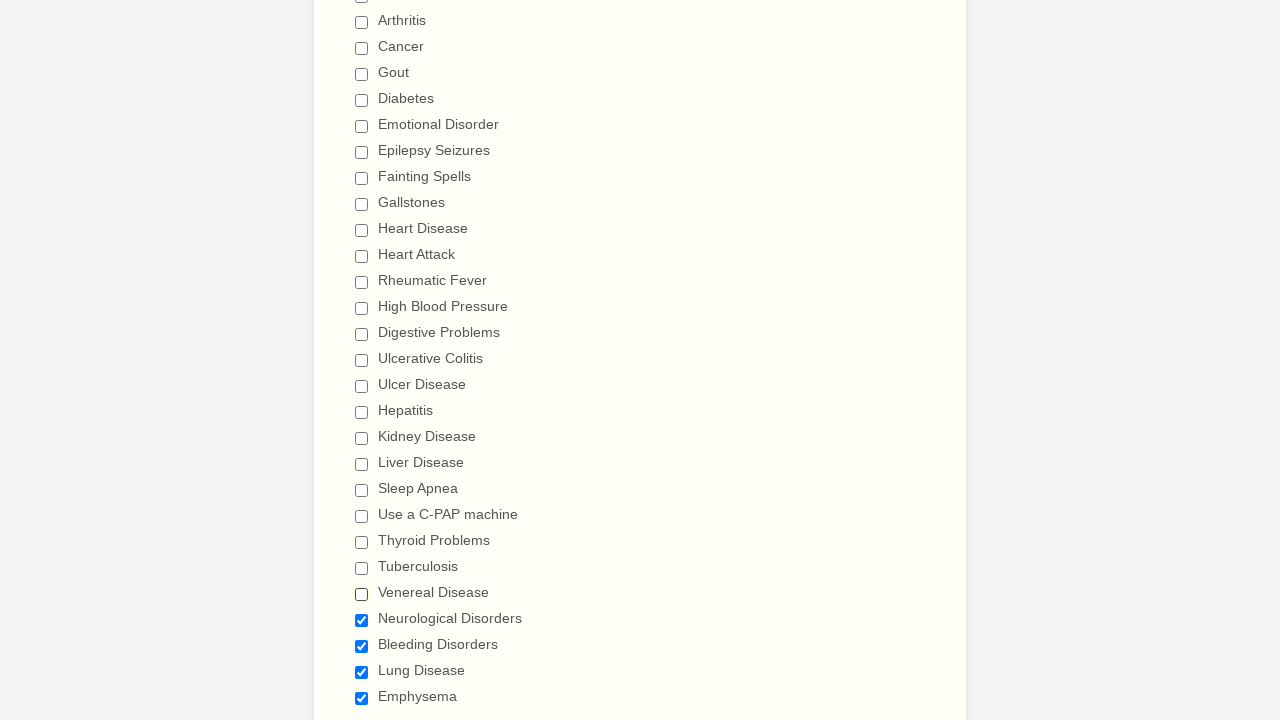

Clicked checked checkbox to deselect it at (362, 620) on xpath=//input[@type='checkbox'] >> nth=25
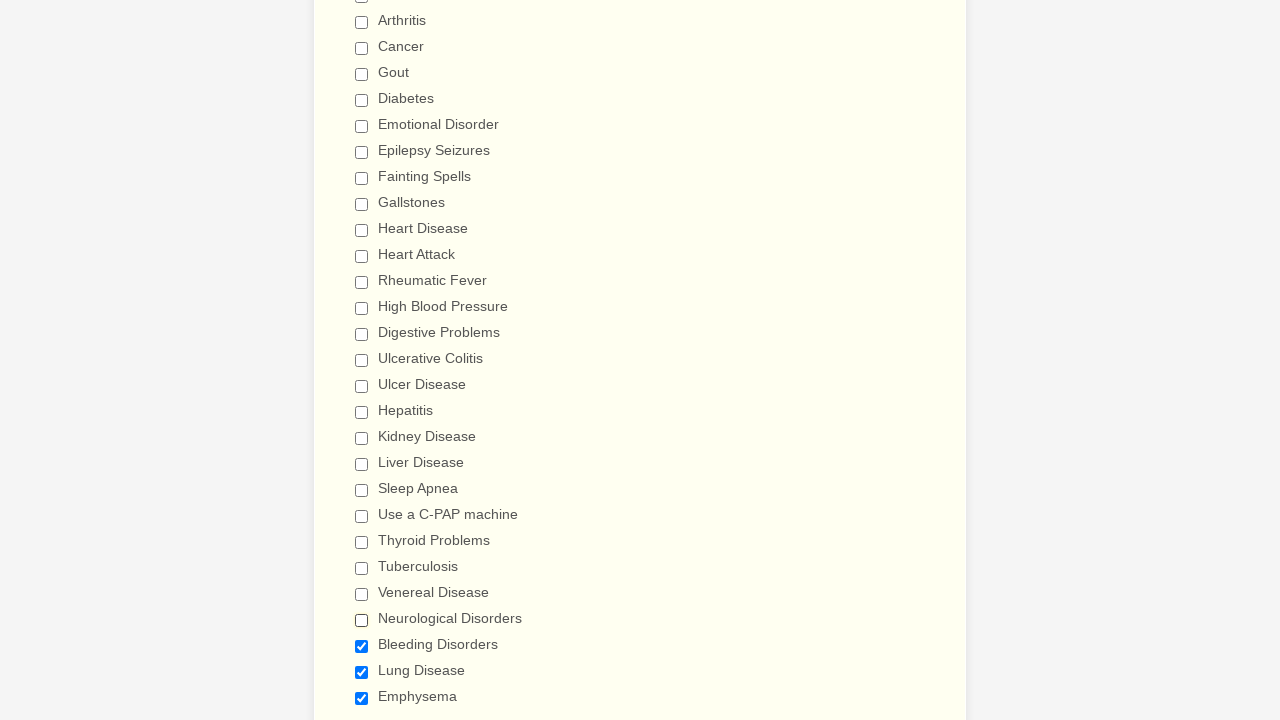

Clicked checked checkbox to deselect it at (362, 646) on xpath=//input[@type='checkbox'] >> nth=26
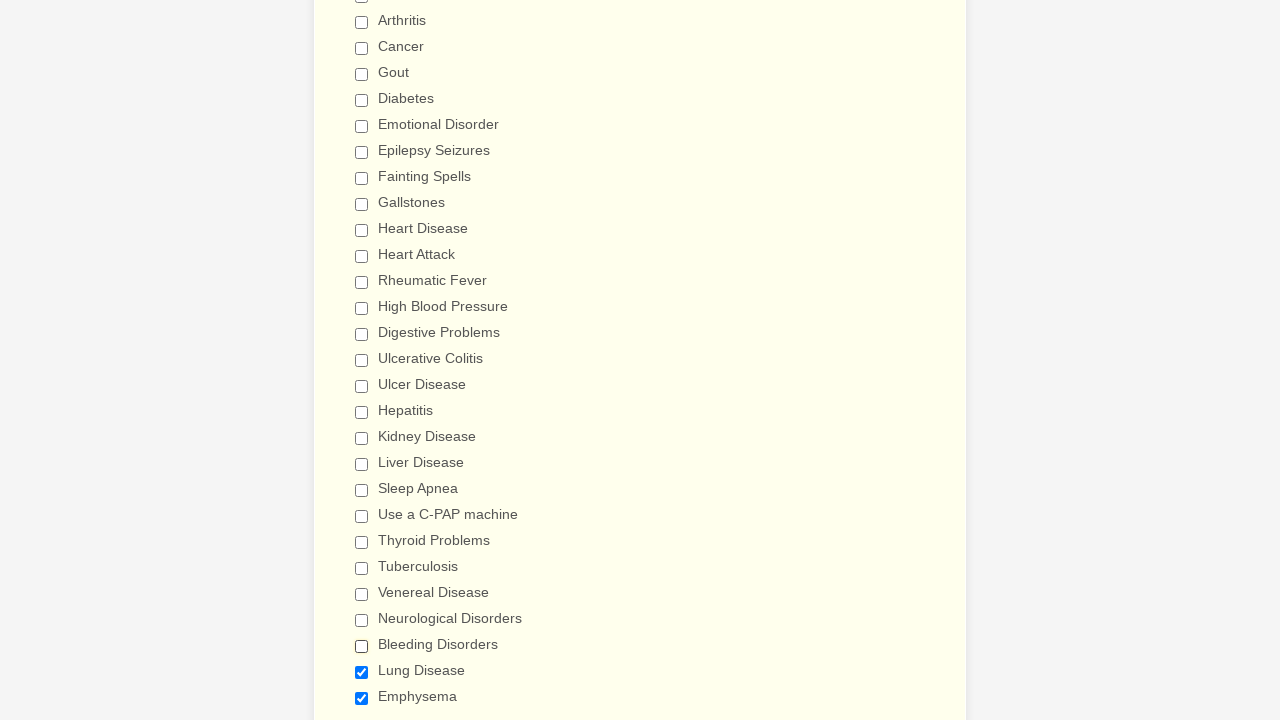

Clicked checked checkbox to deselect it at (362, 672) on xpath=//input[@type='checkbox'] >> nth=27
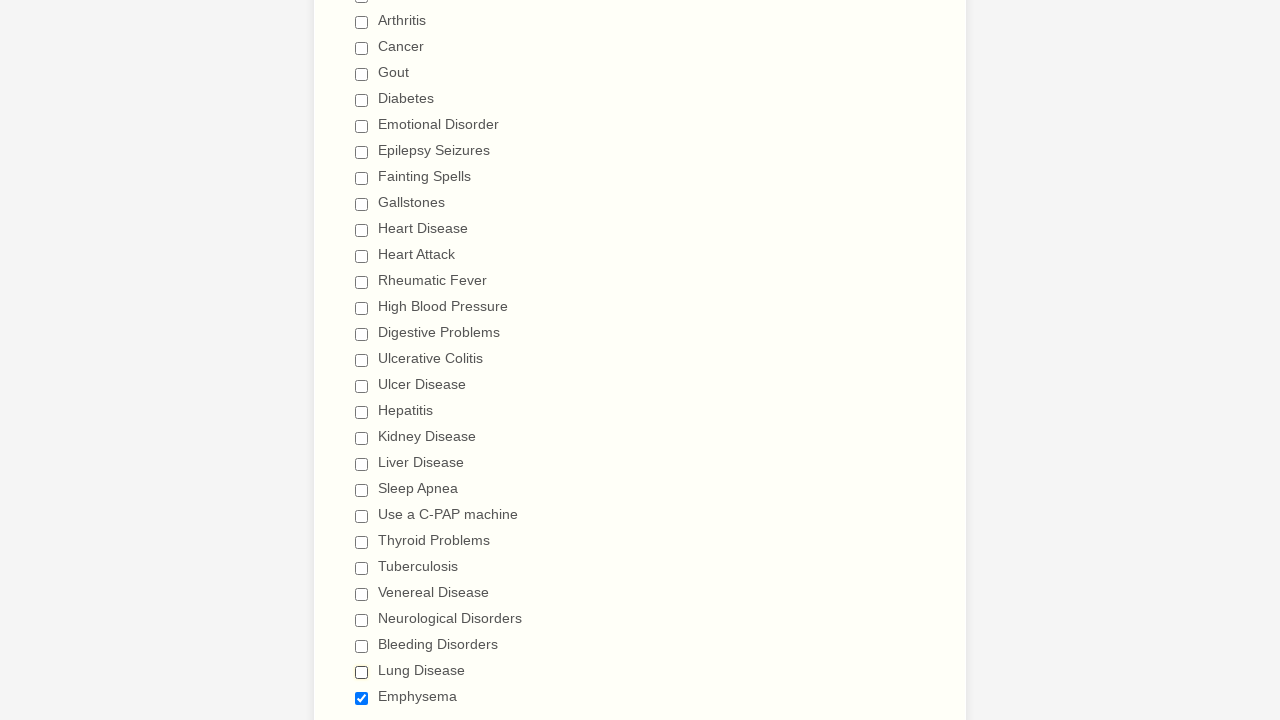

Clicked checked checkbox to deselect it at (362, 698) on xpath=//input[@type='checkbox'] >> nth=28
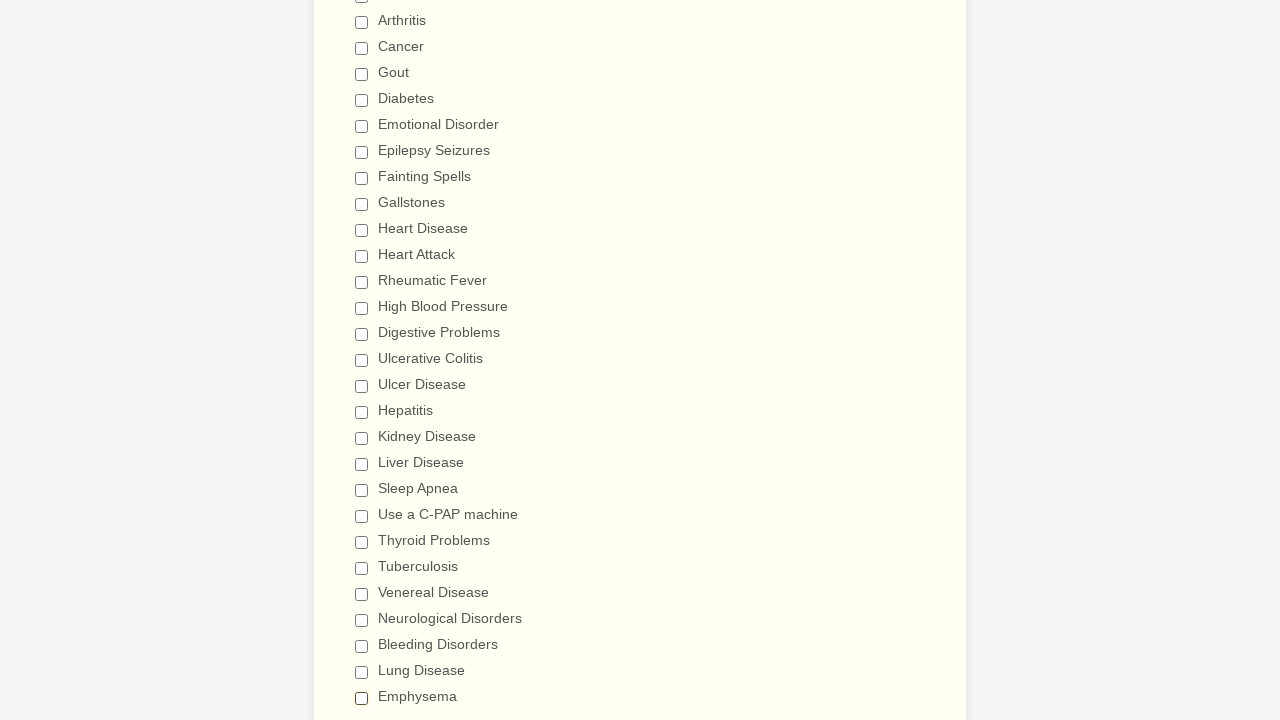

Verified checkbox is deselected
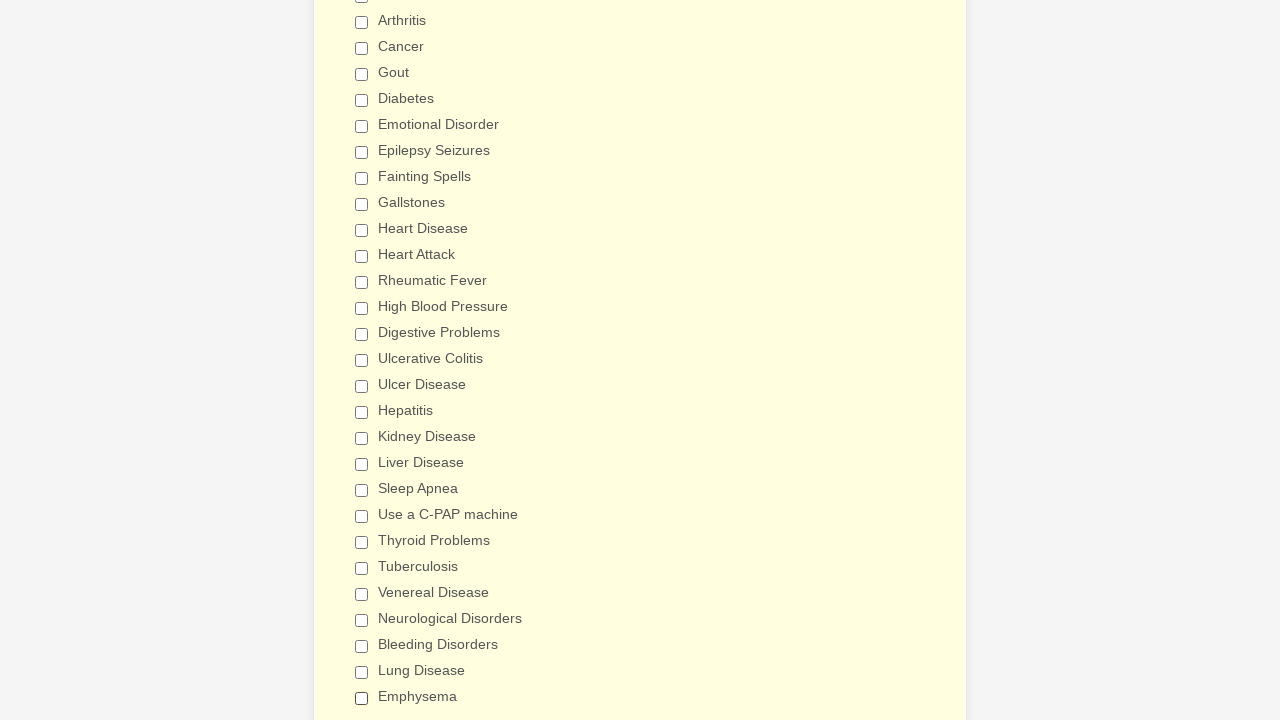

Verified checkbox is deselected
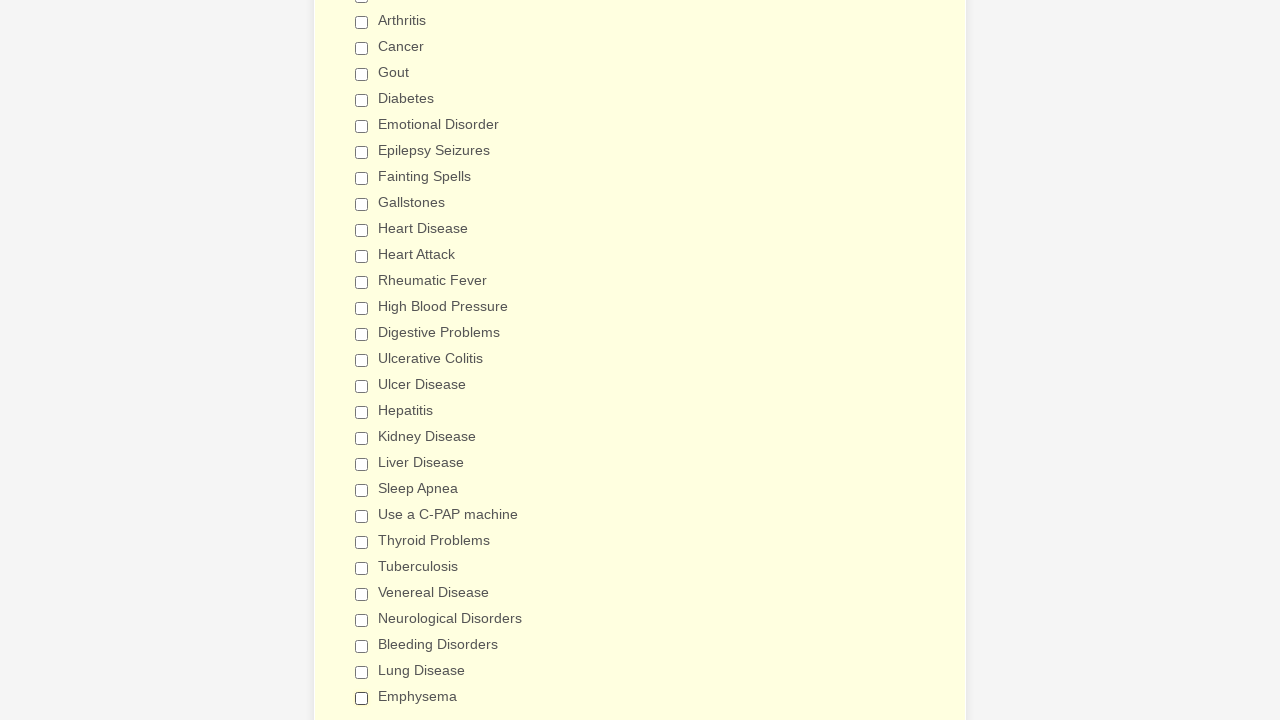

Verified checkbox is deselected
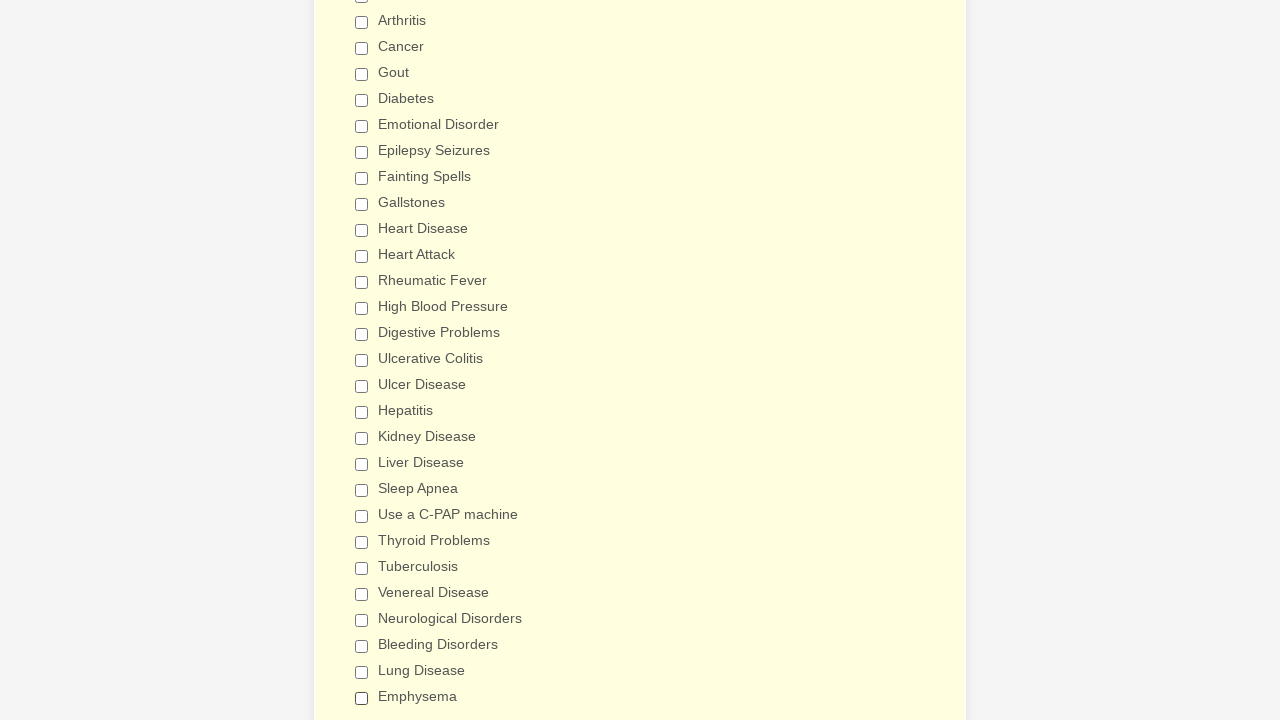

Verified checkbox is deselected
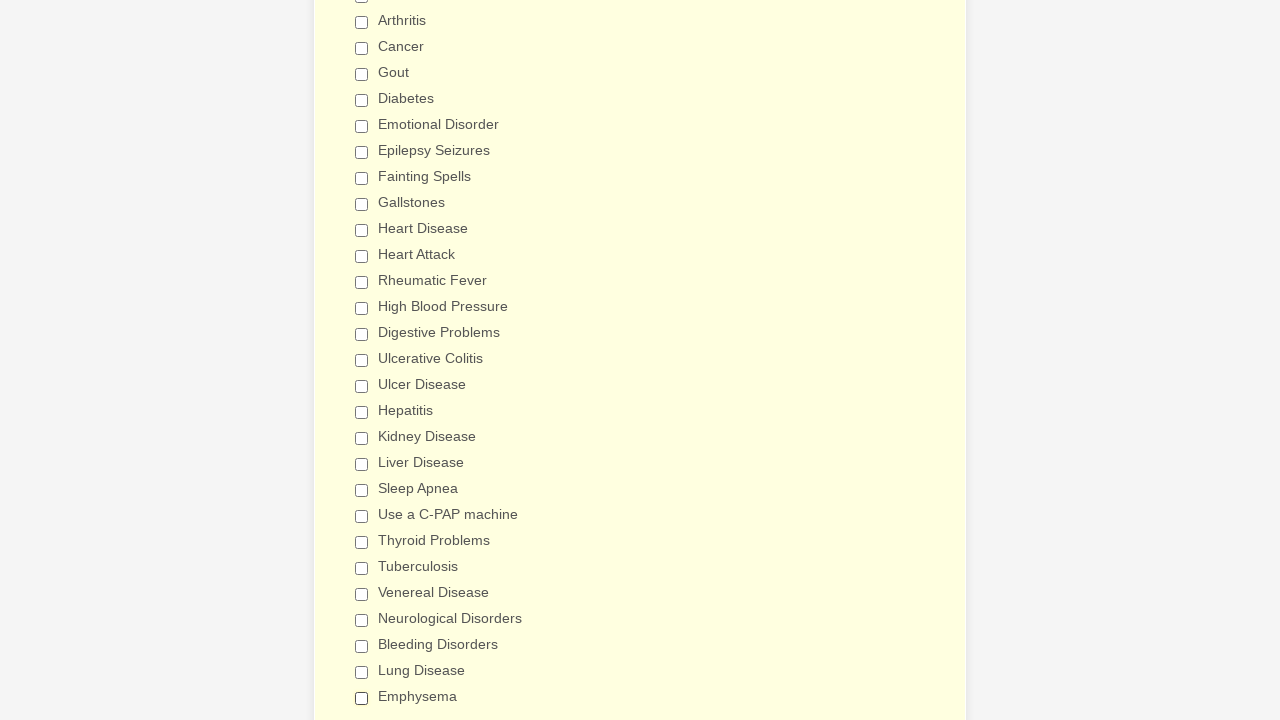

Verified checkbox is deselected
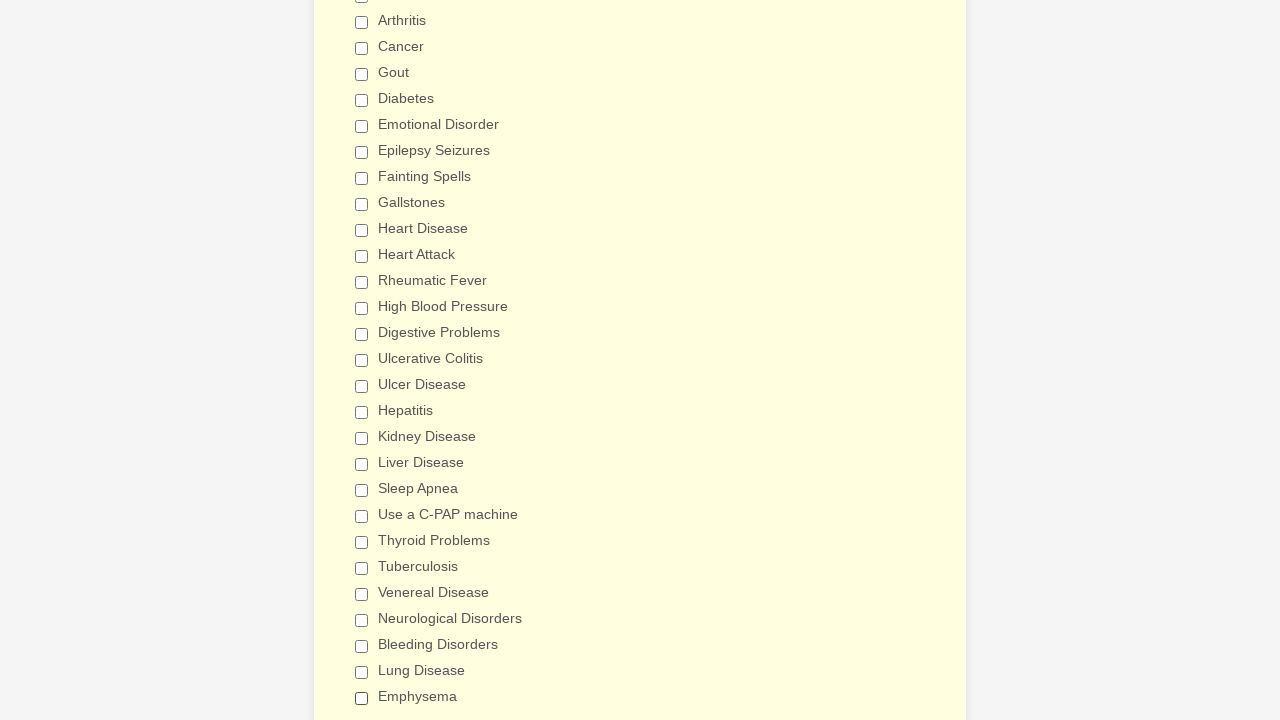

Verified checkbox is deselected
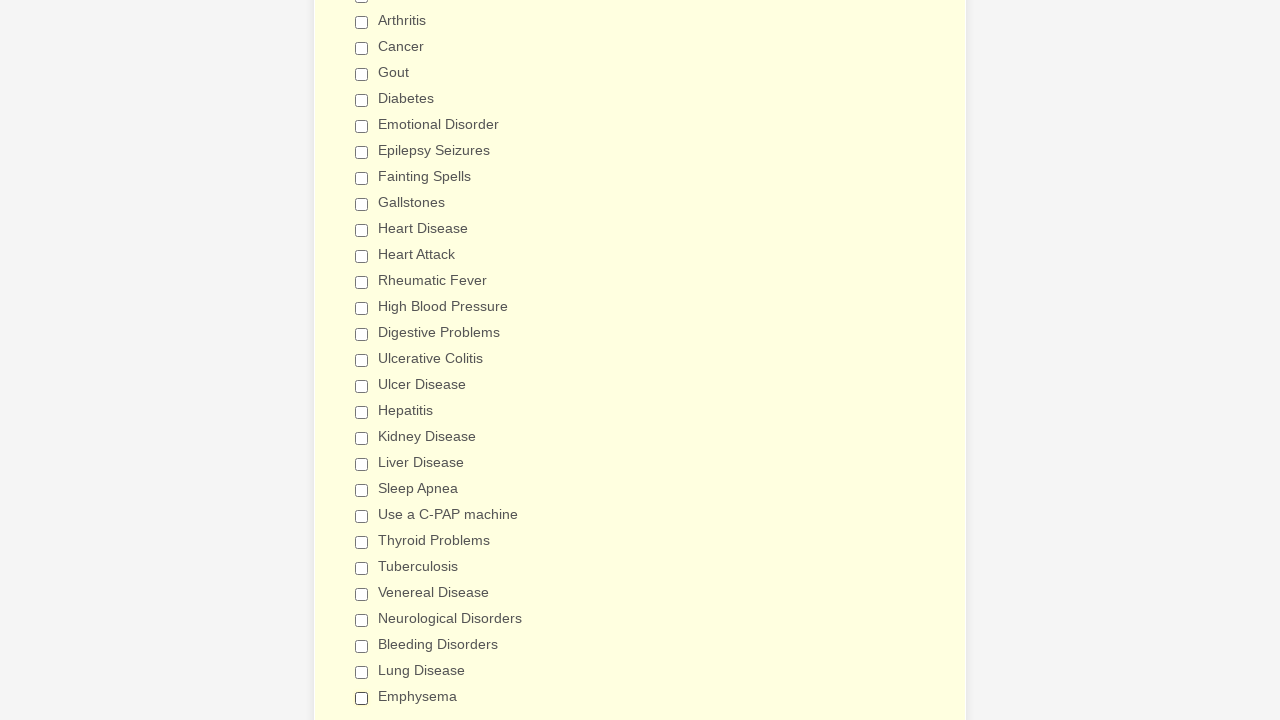

Verified checkbox is deselected
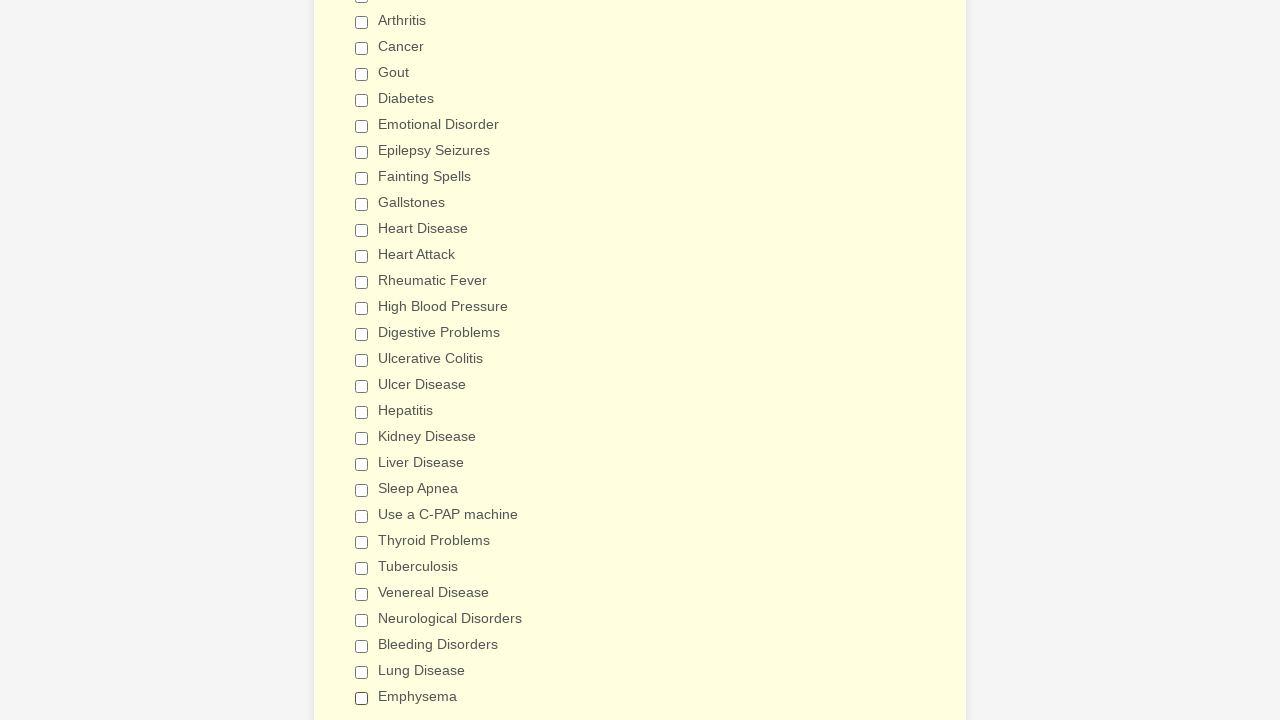

Verified checkbox is deselected
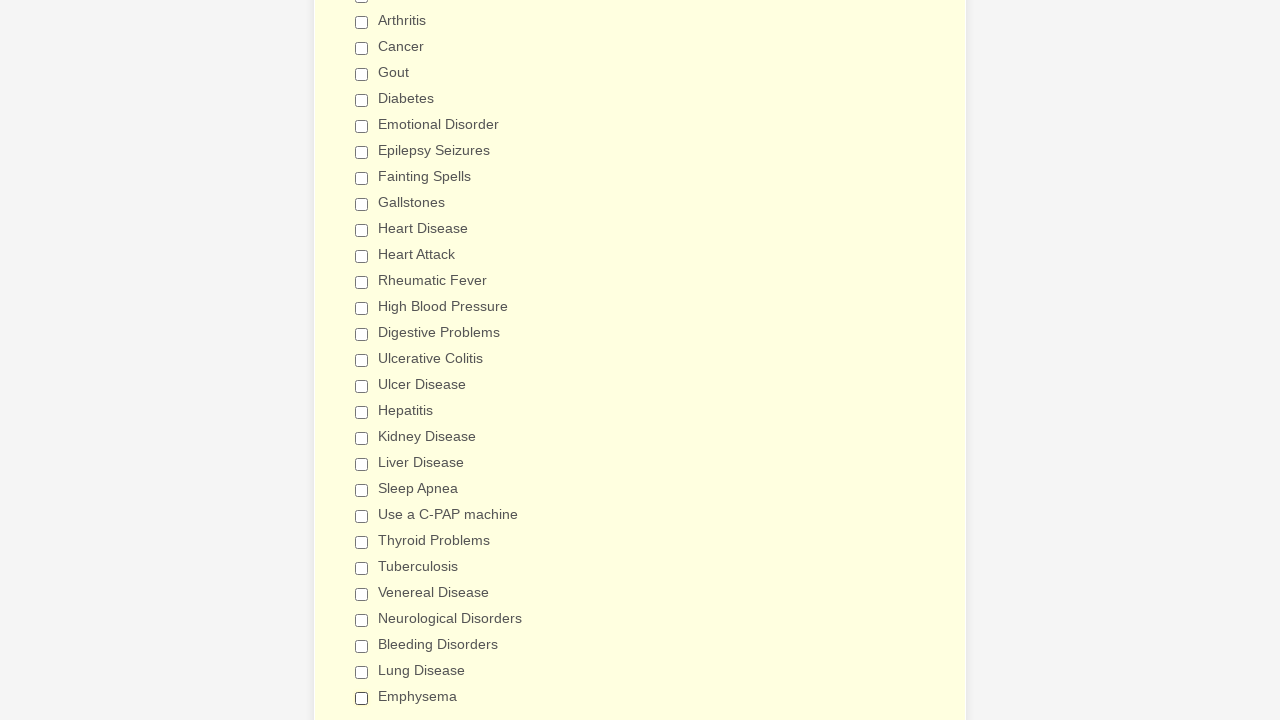

Verified checkbox is deselected
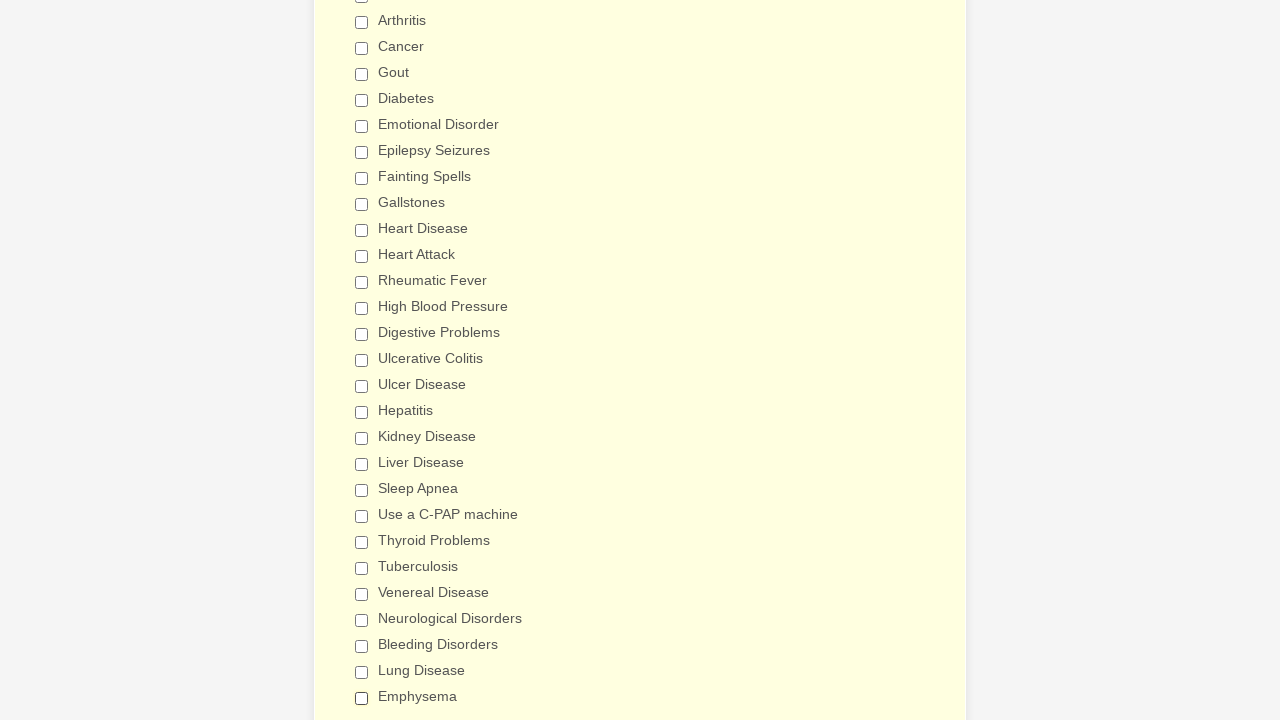

Verified checkbox is deselected
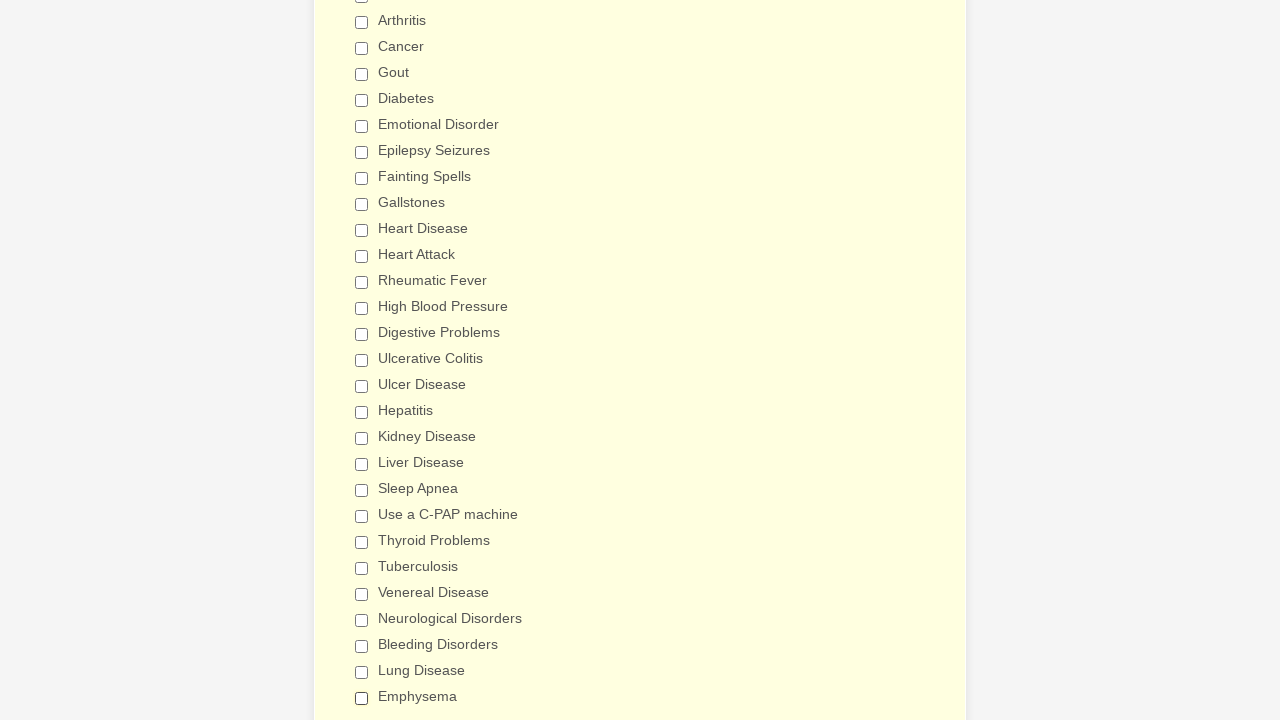

Verified checkbox is deselected
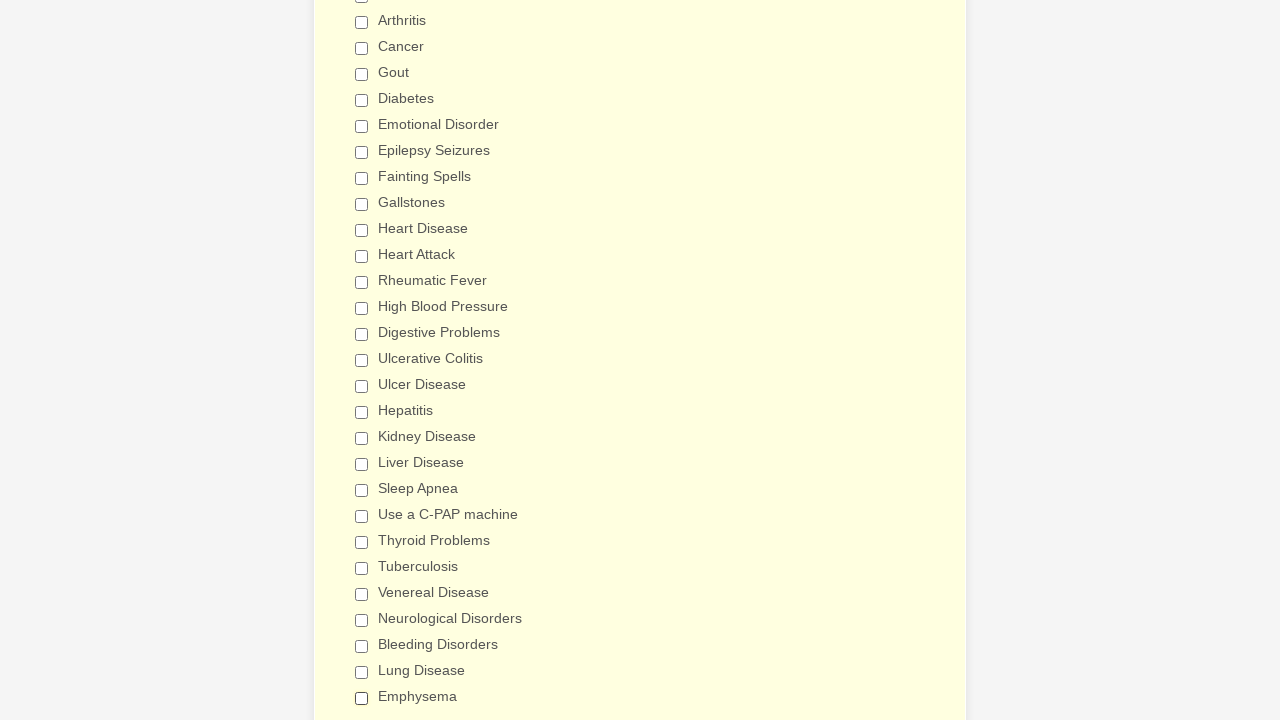

Verified checkbox is deselected
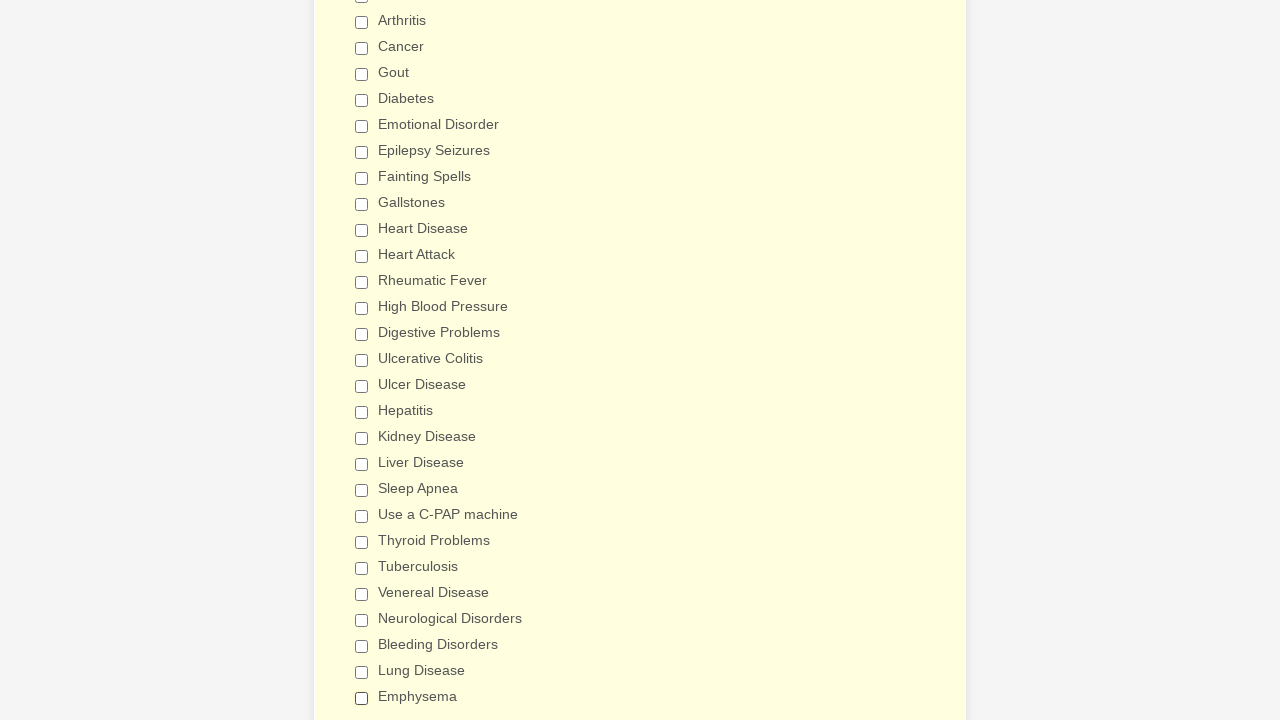

Verified checkbox is deselected
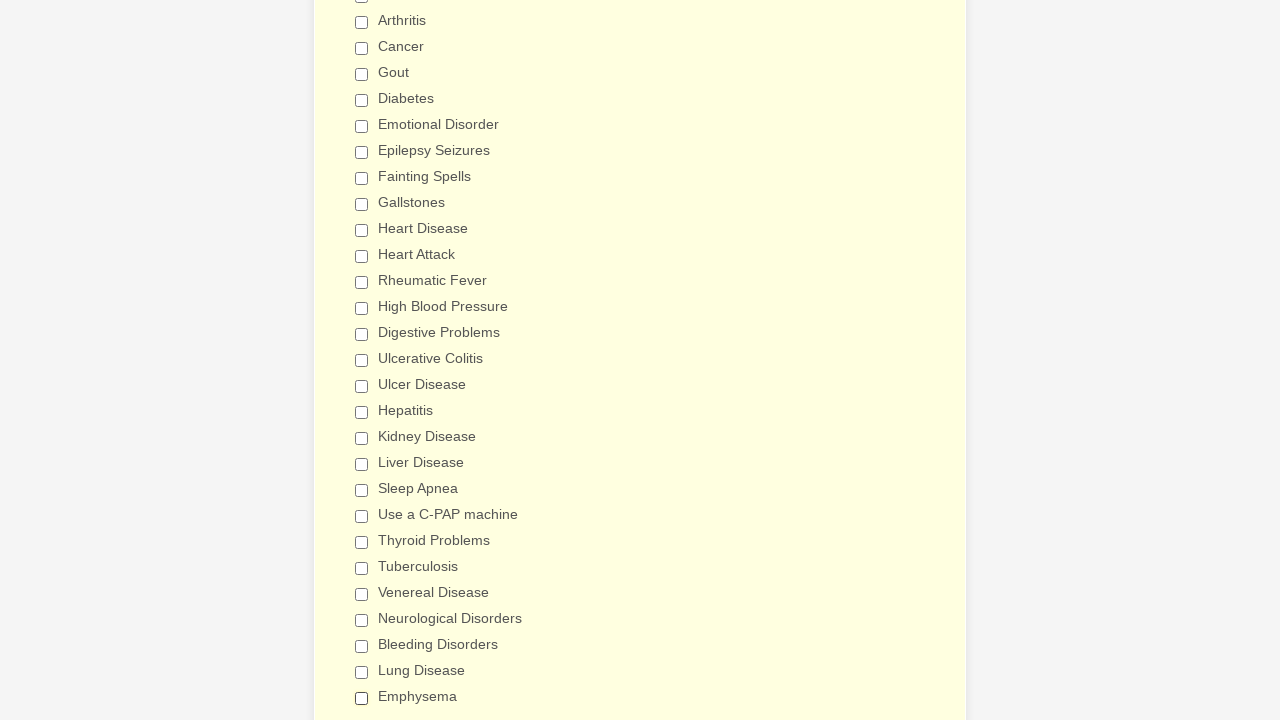

Verified checkbox is deselected
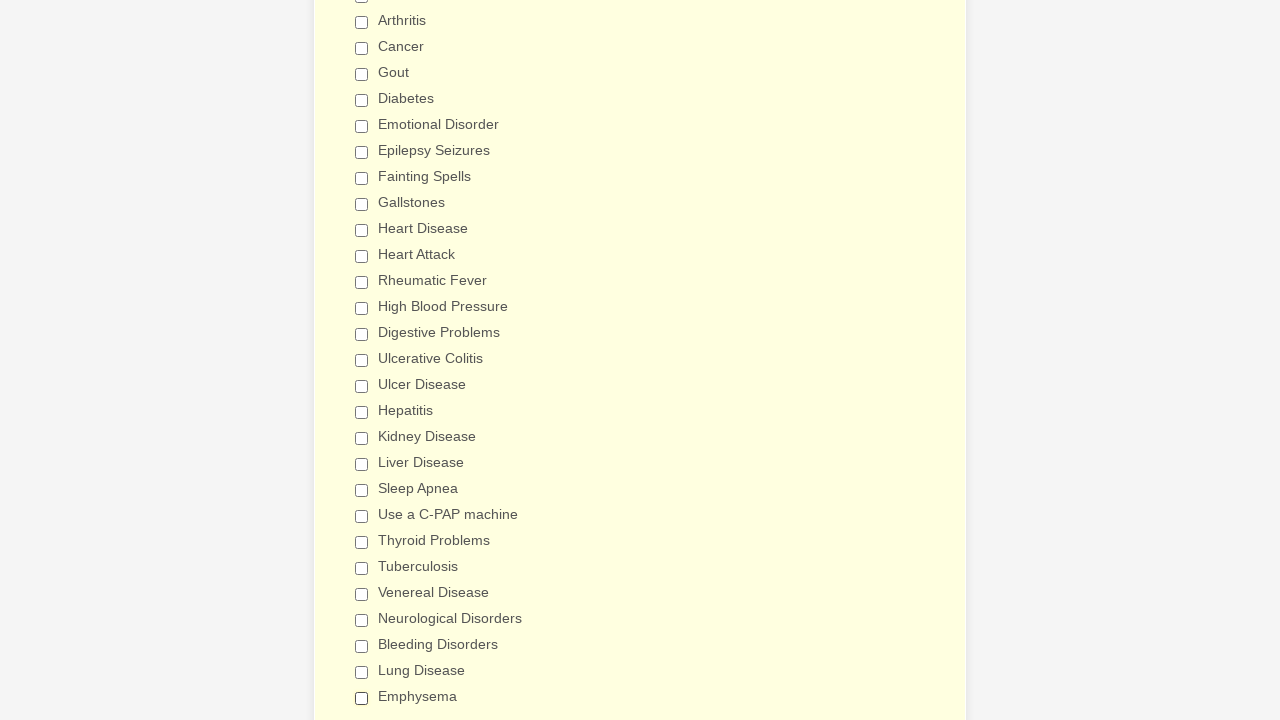

Verified checkbox is deselected
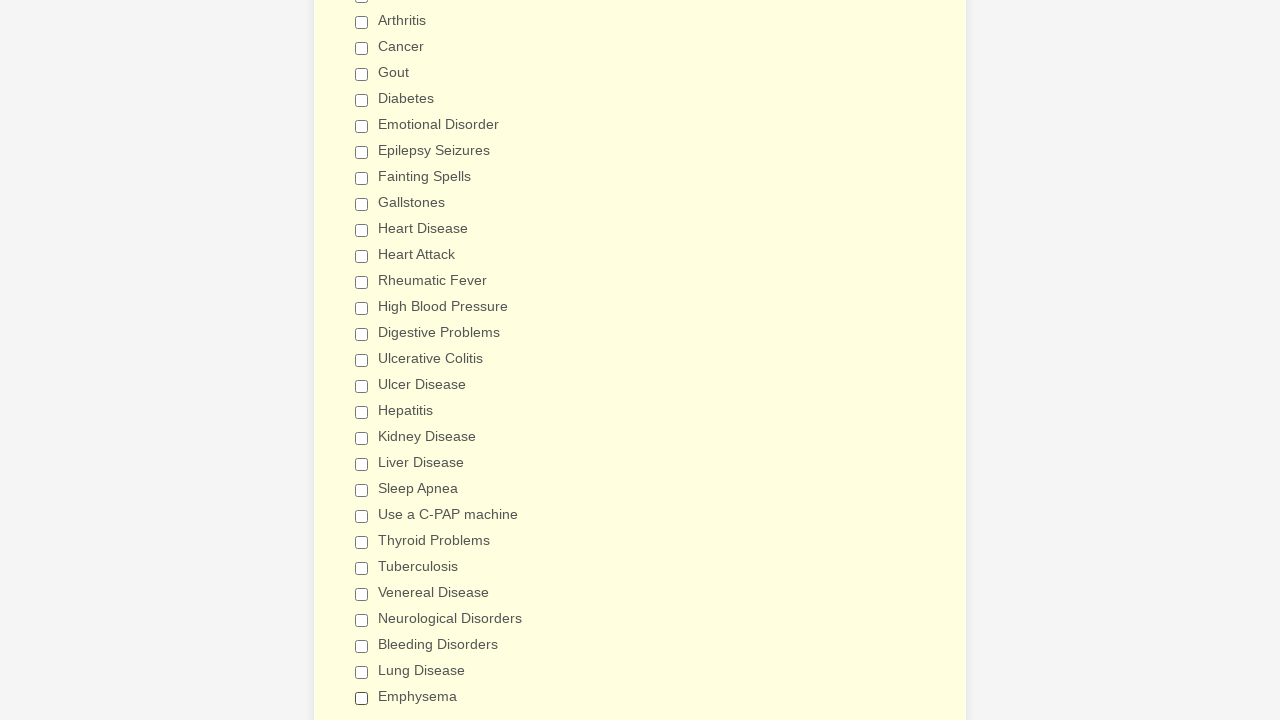

Verified checkbox is deselected
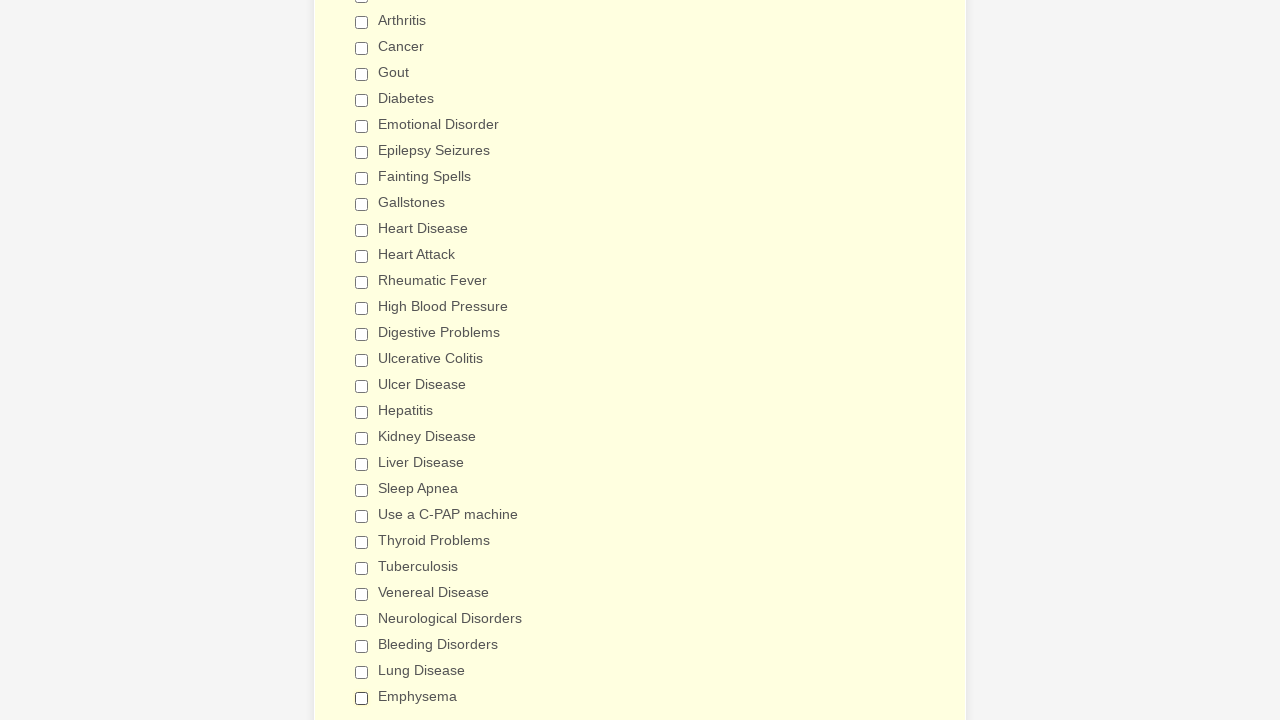

Verified checkbox is deselected
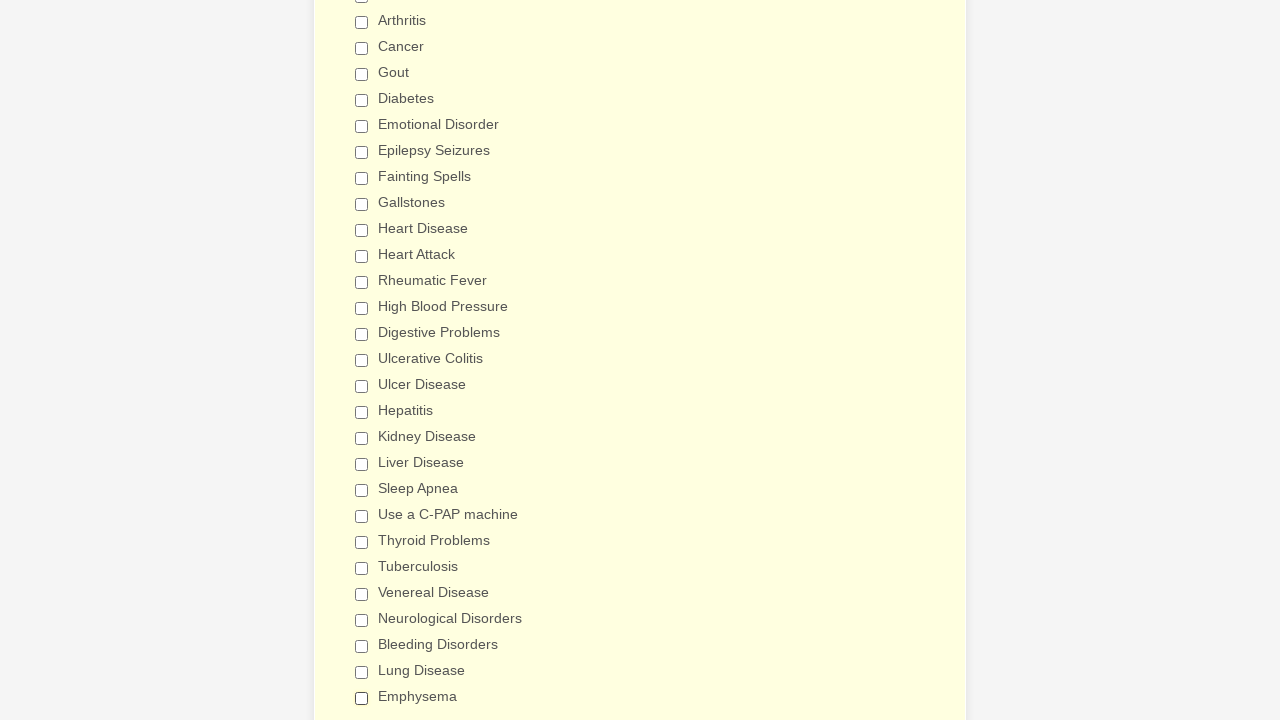

Verified checkbox is deselected
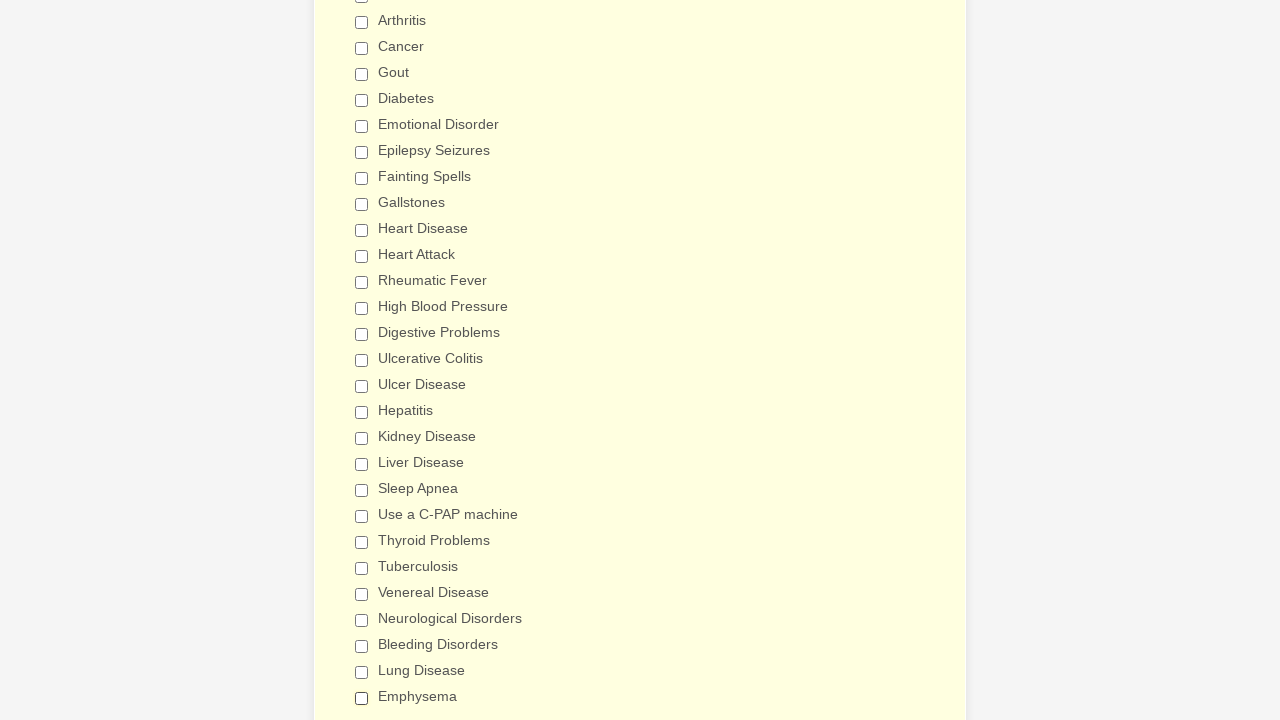

Verified checkbox is deselected
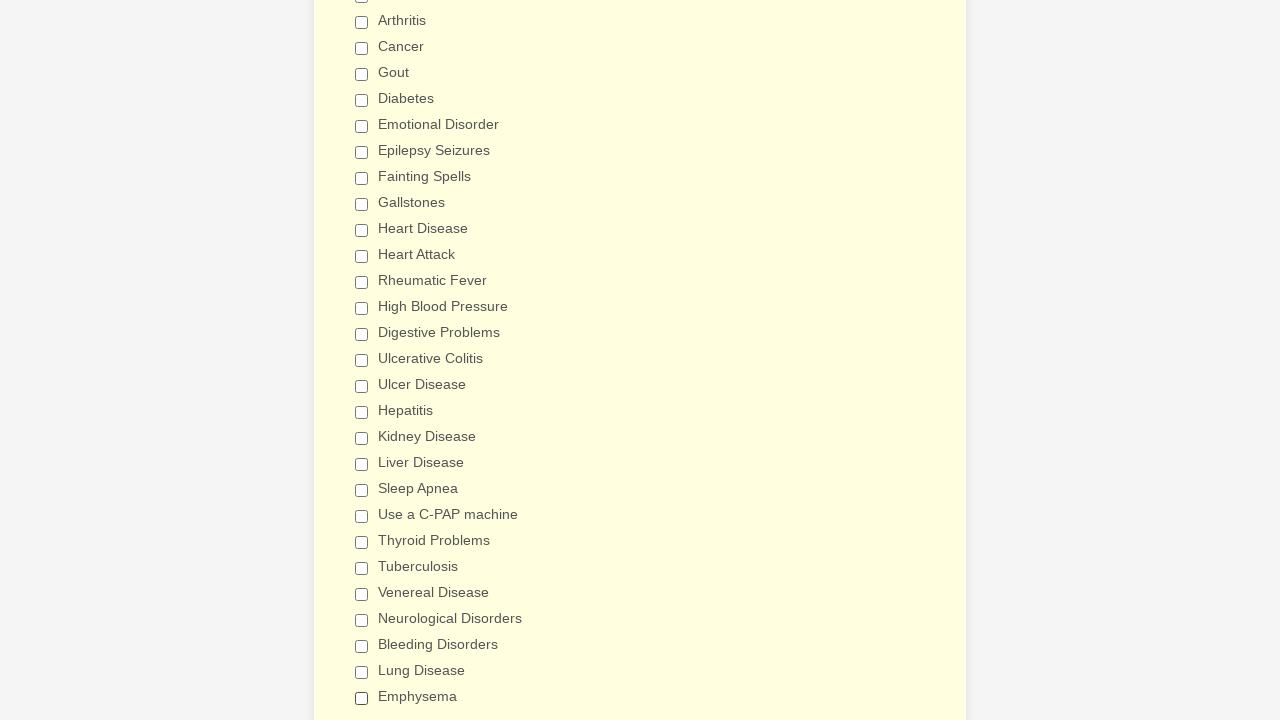

Verified checkbox is deselected
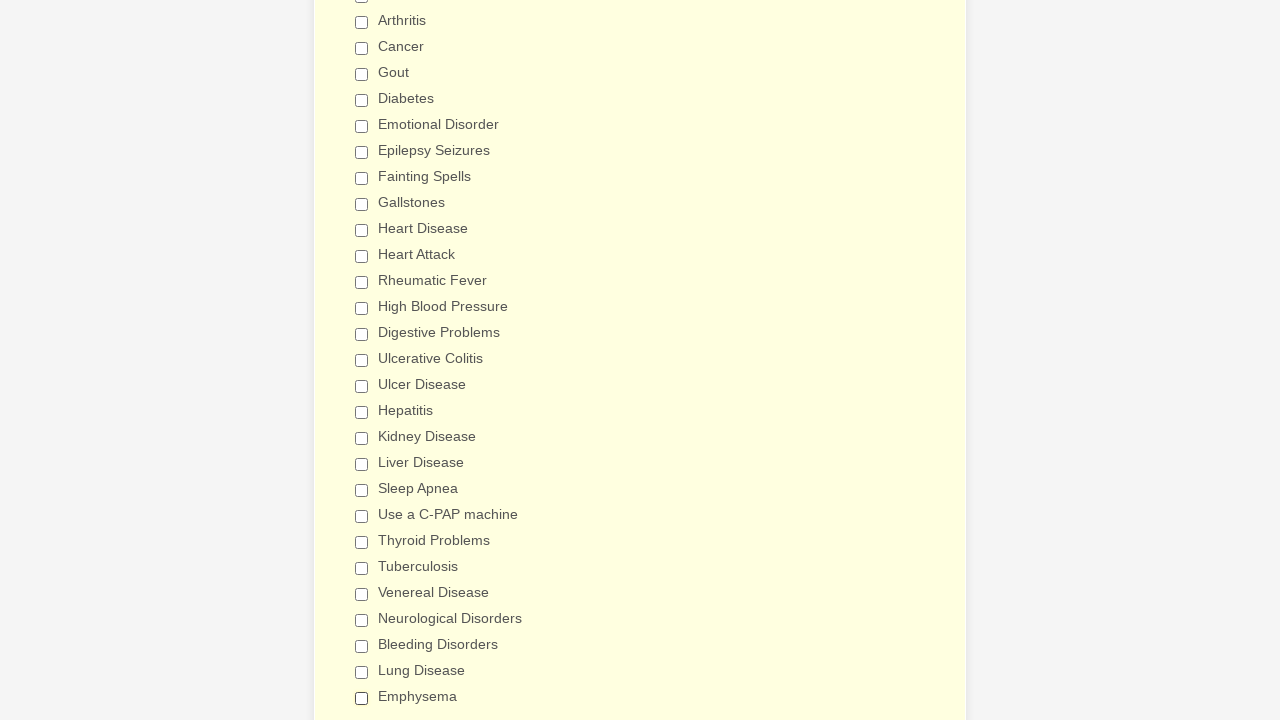

Verified checkbox is deselected
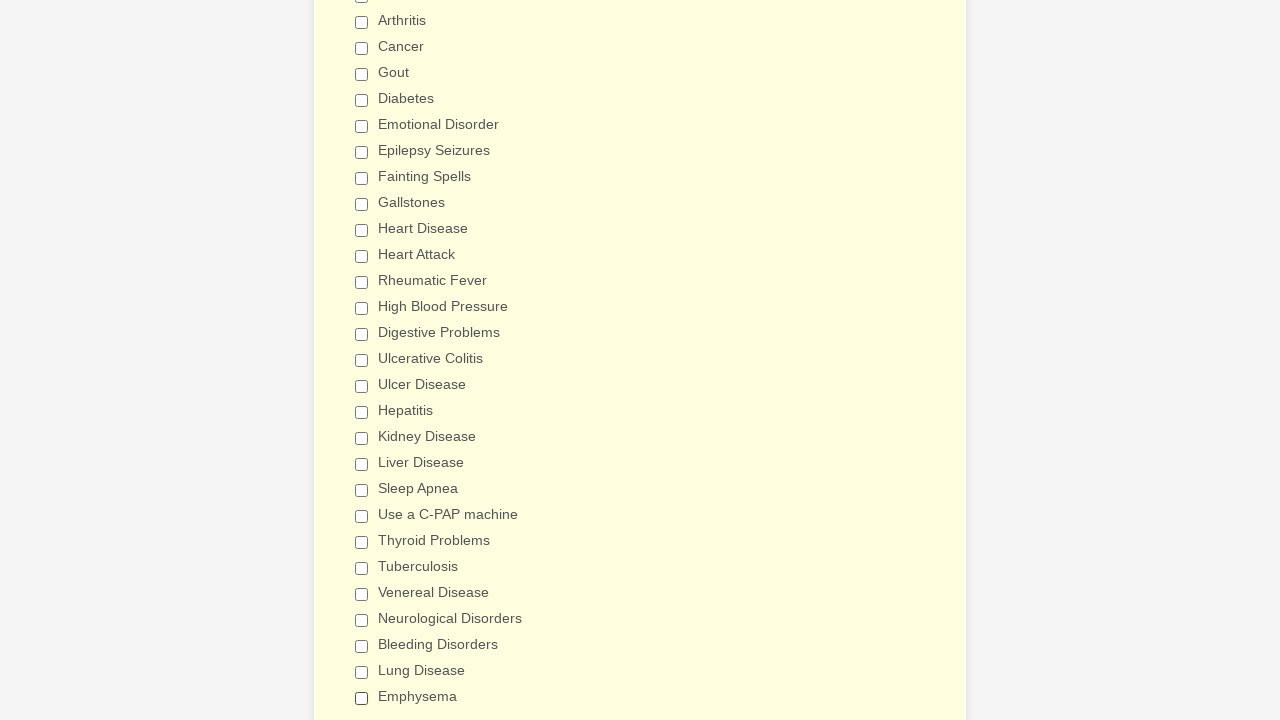

Verified checkbox is deselected
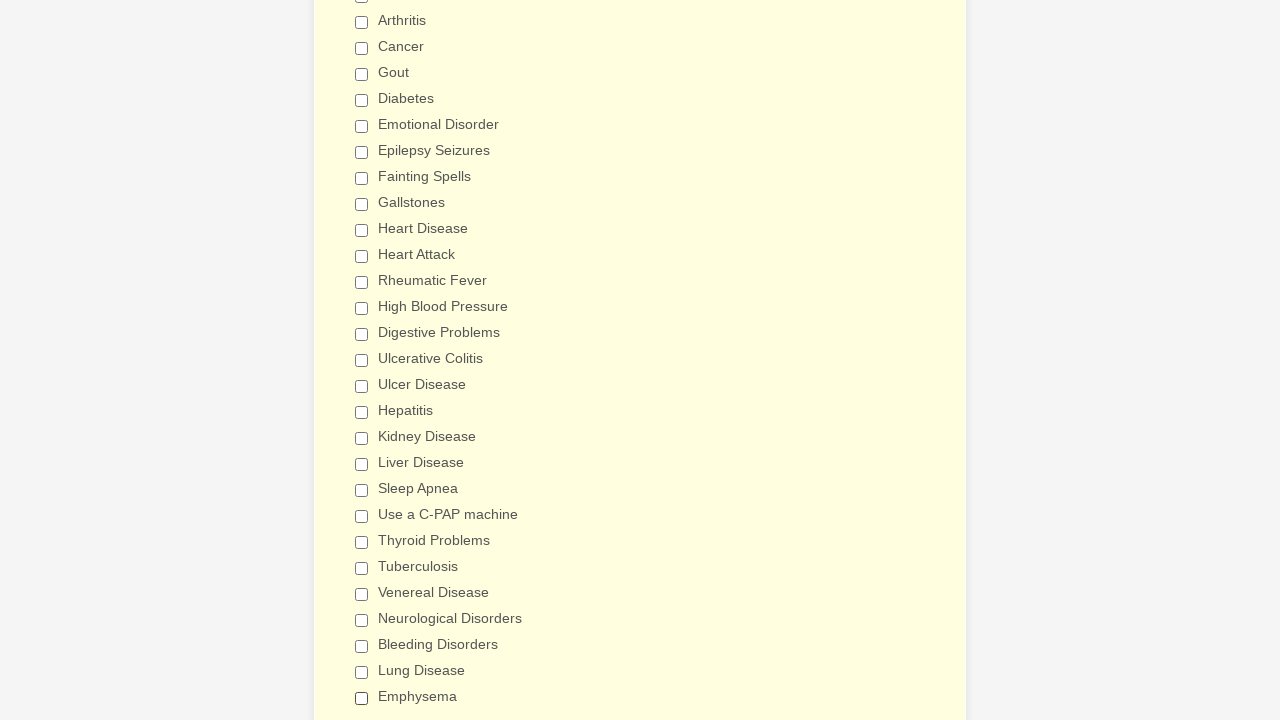

Verified checkbox is deselected
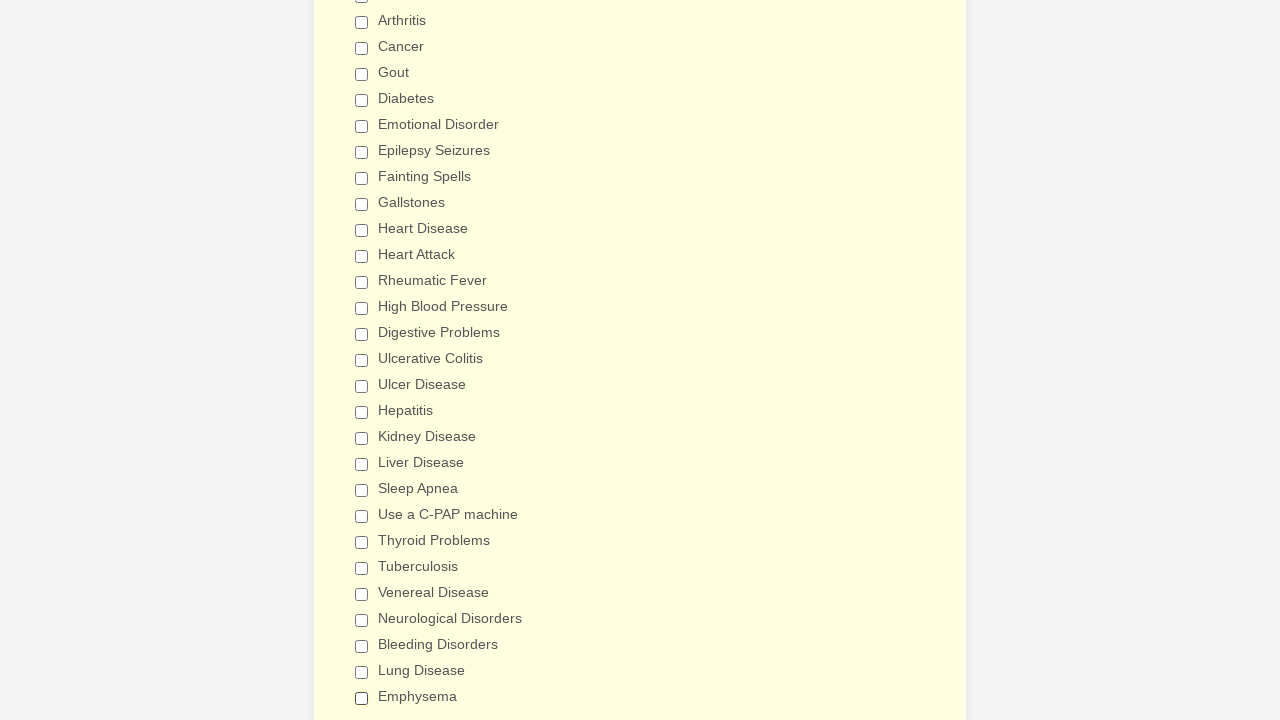

Verified checkbox is deselected
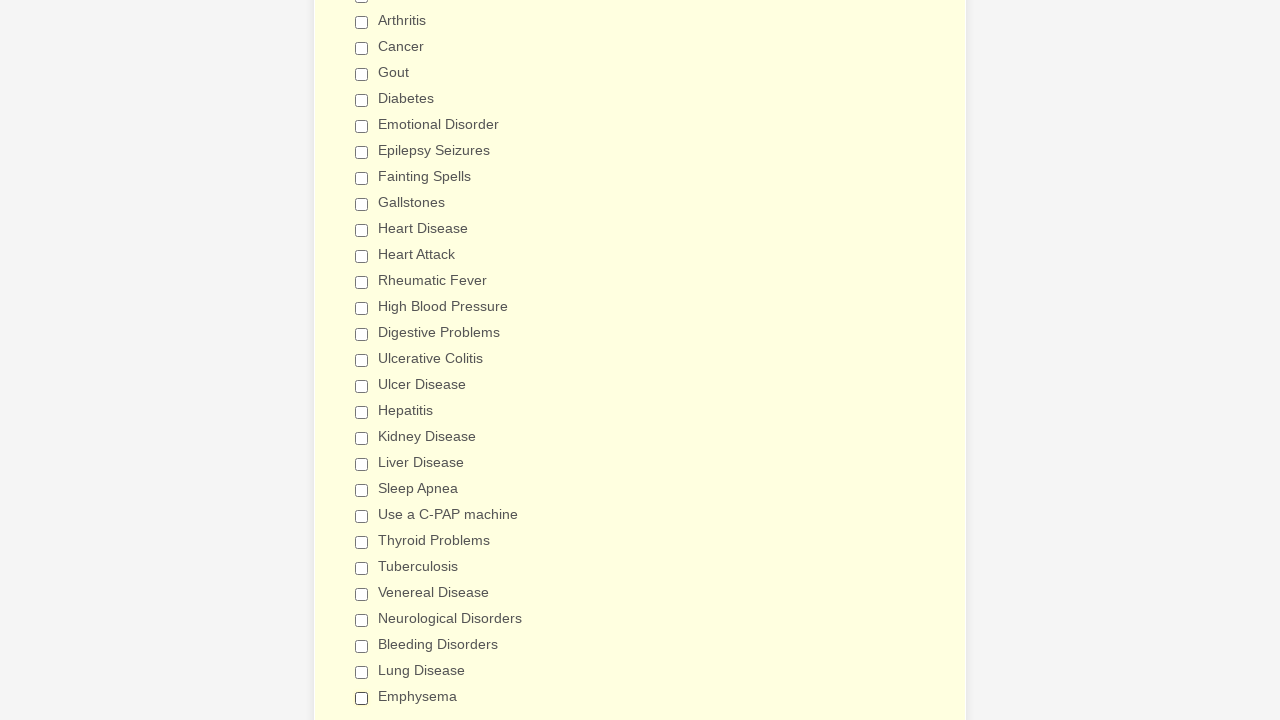

Verified checkbox is deselected
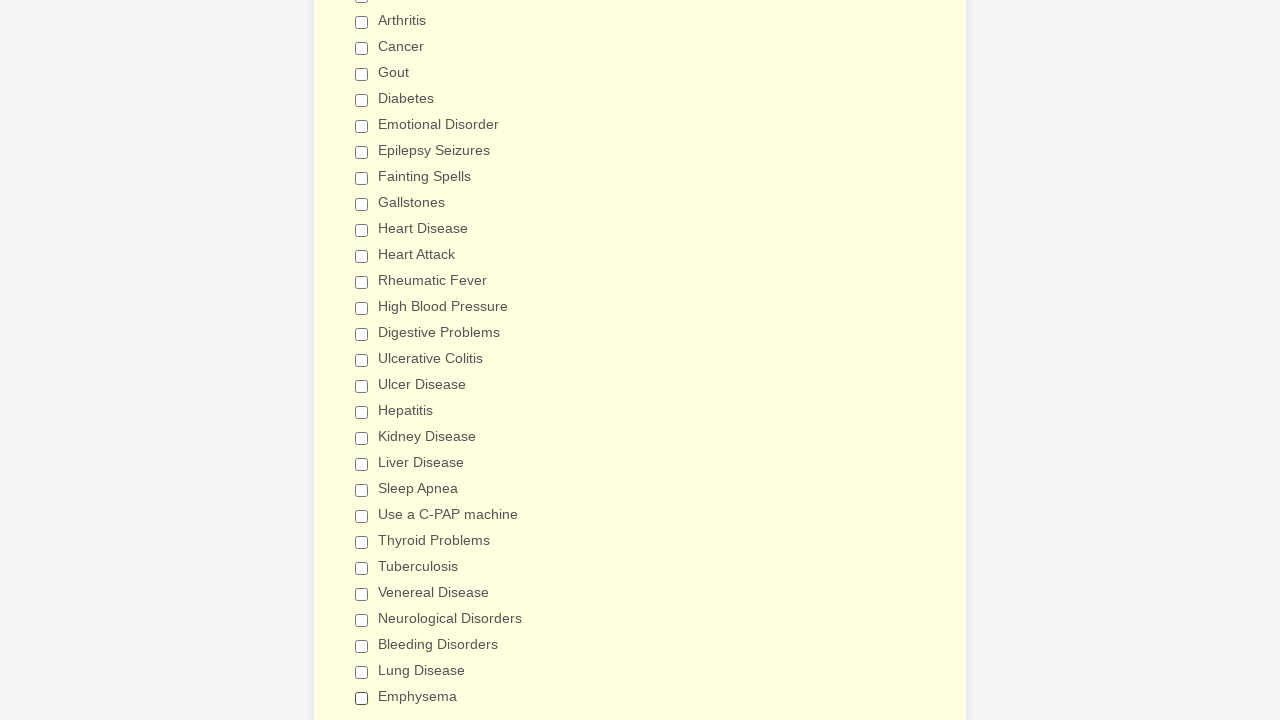

Verified checkbox is deselected
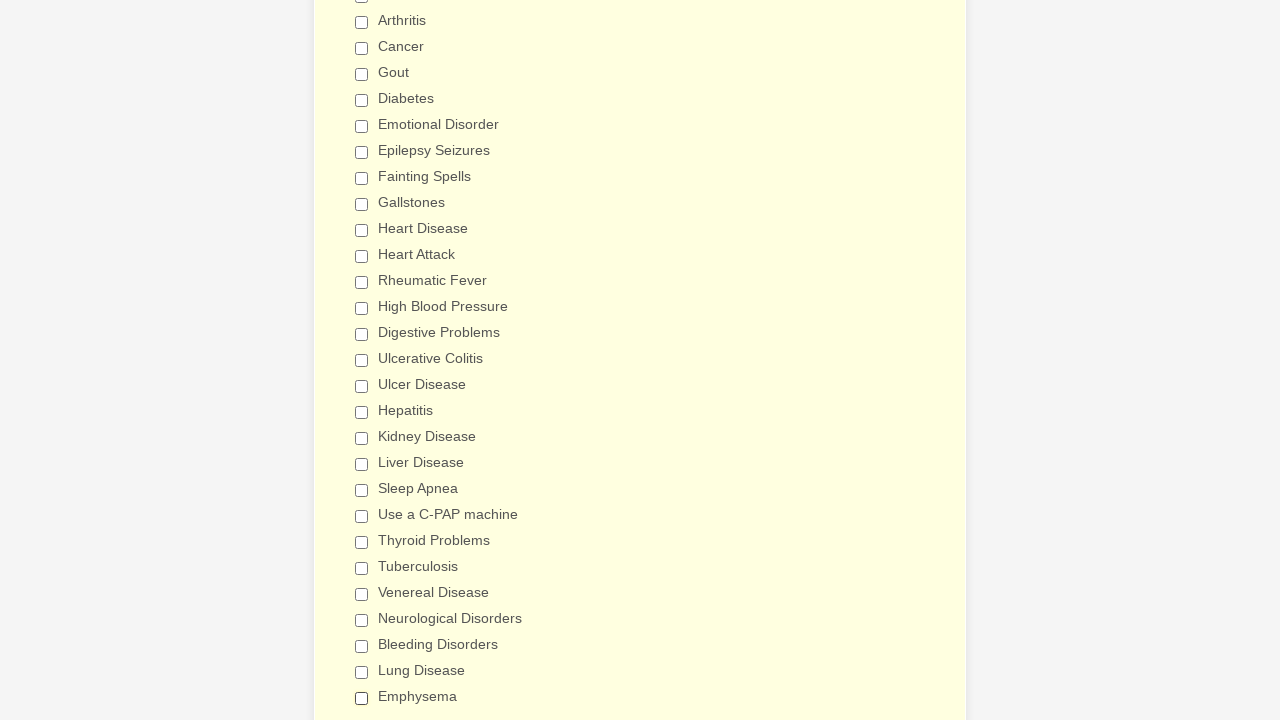

Verified checkbox is deselected
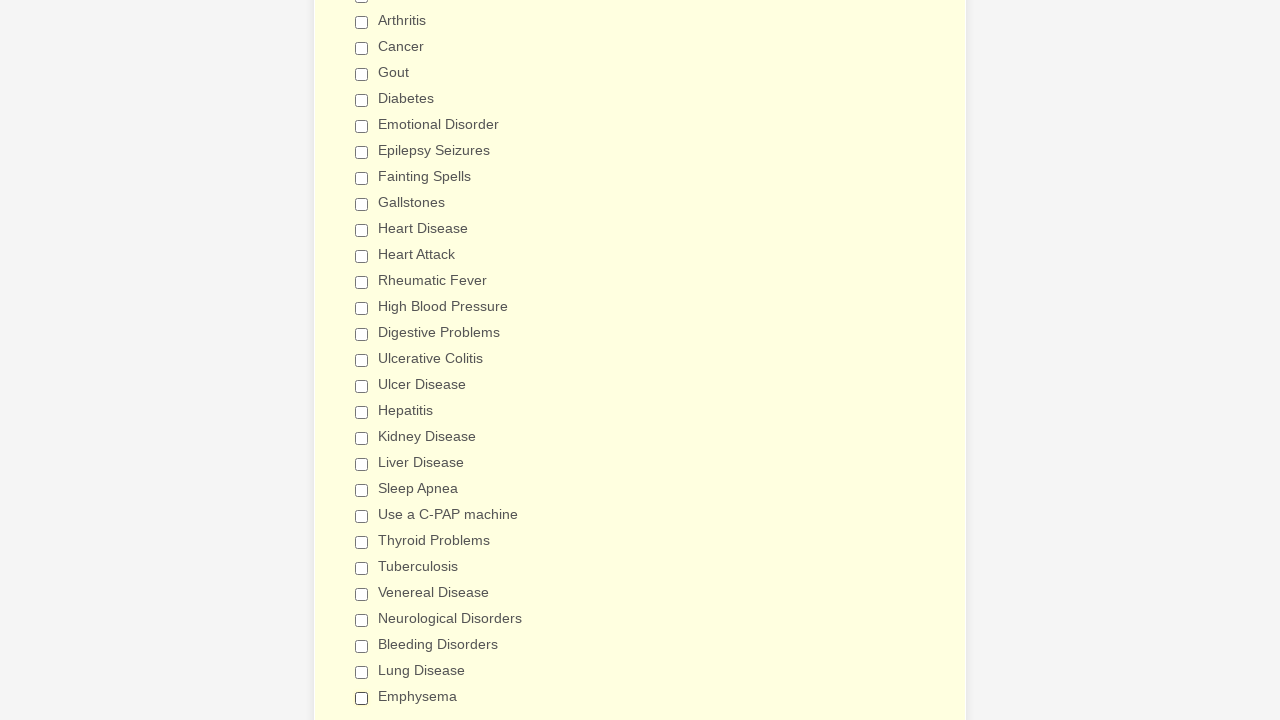

Verified checkbox is deselected
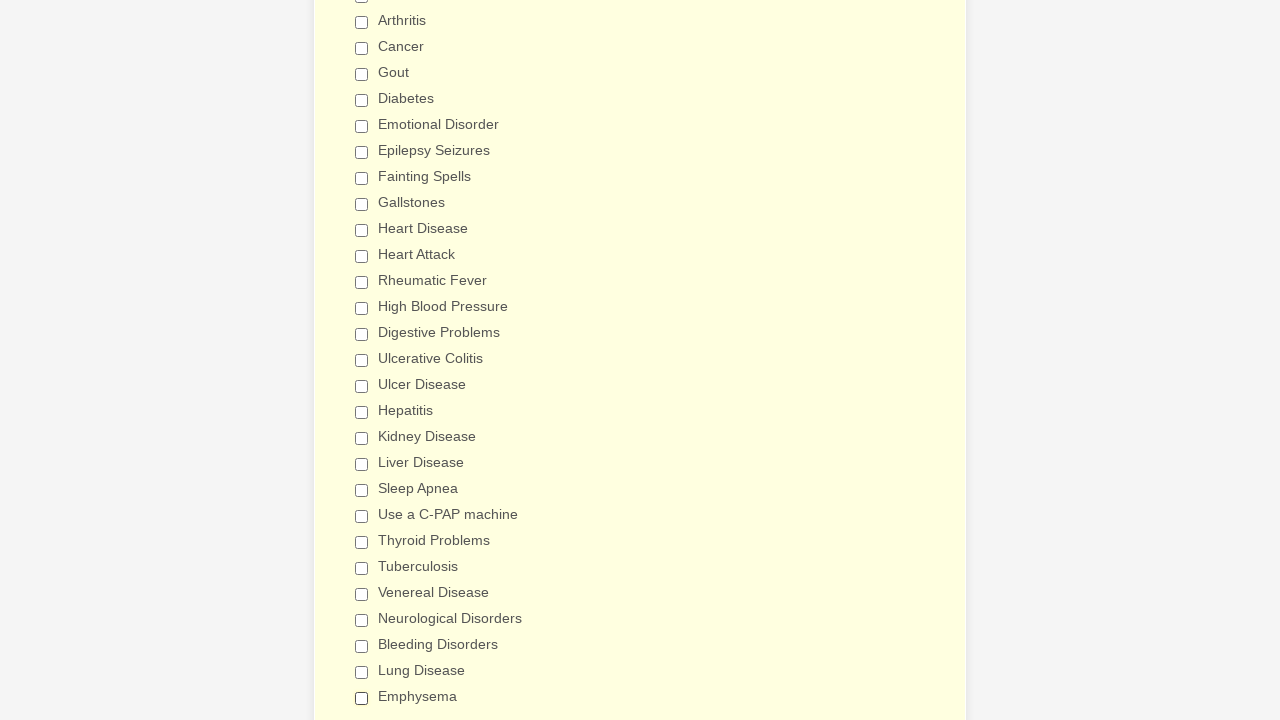

Verified checkbox is deselected
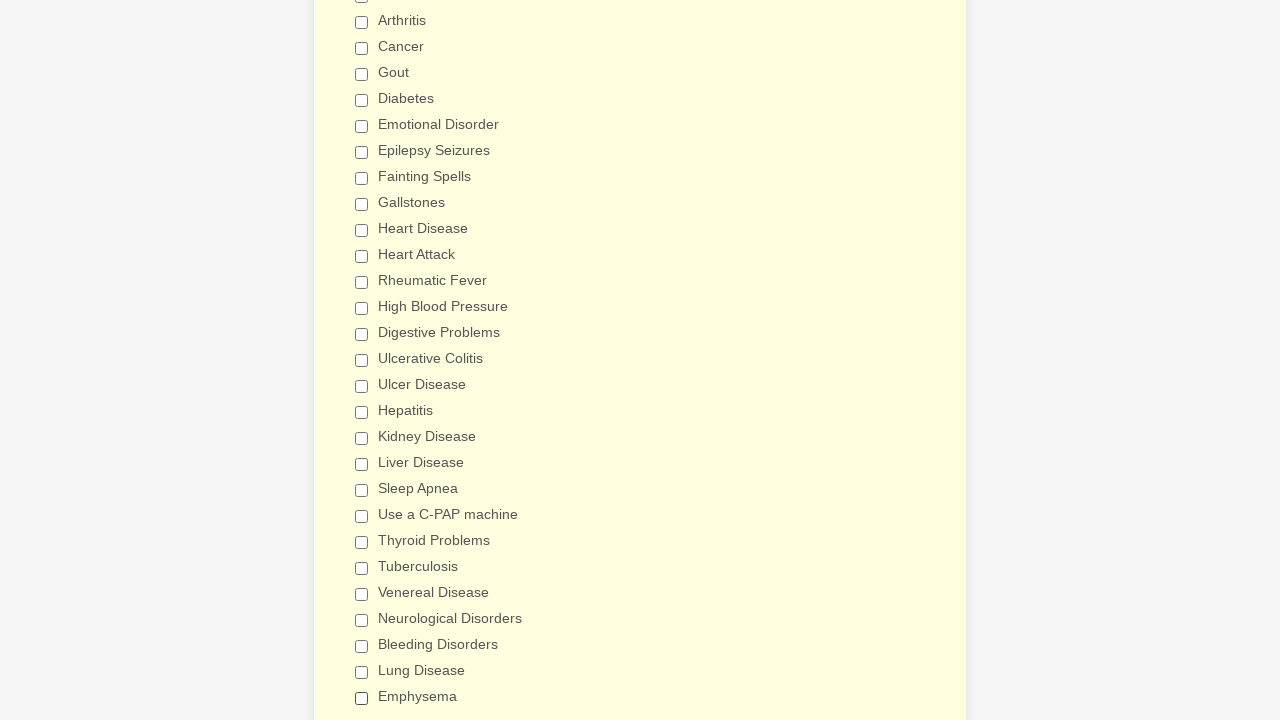

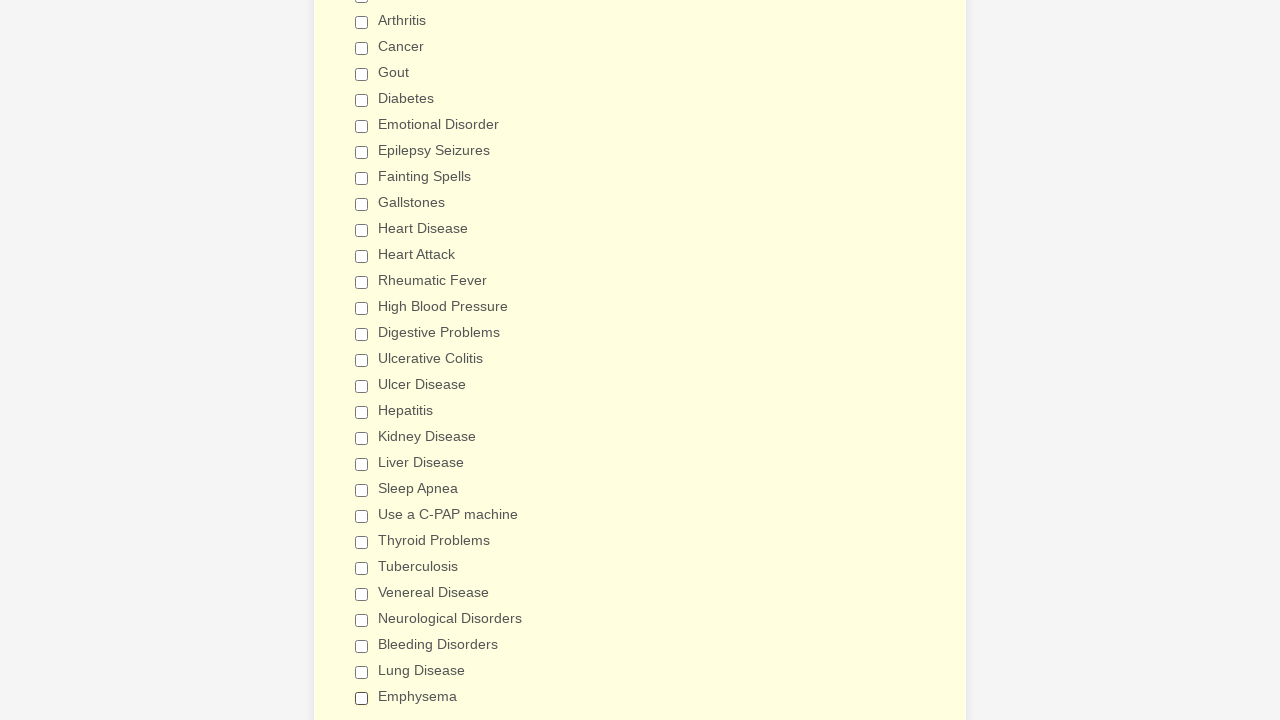